Tests multiple password attempts by extracting words from page text and trying each one

Starting URL: https://the-internet.herokuapp.com/login

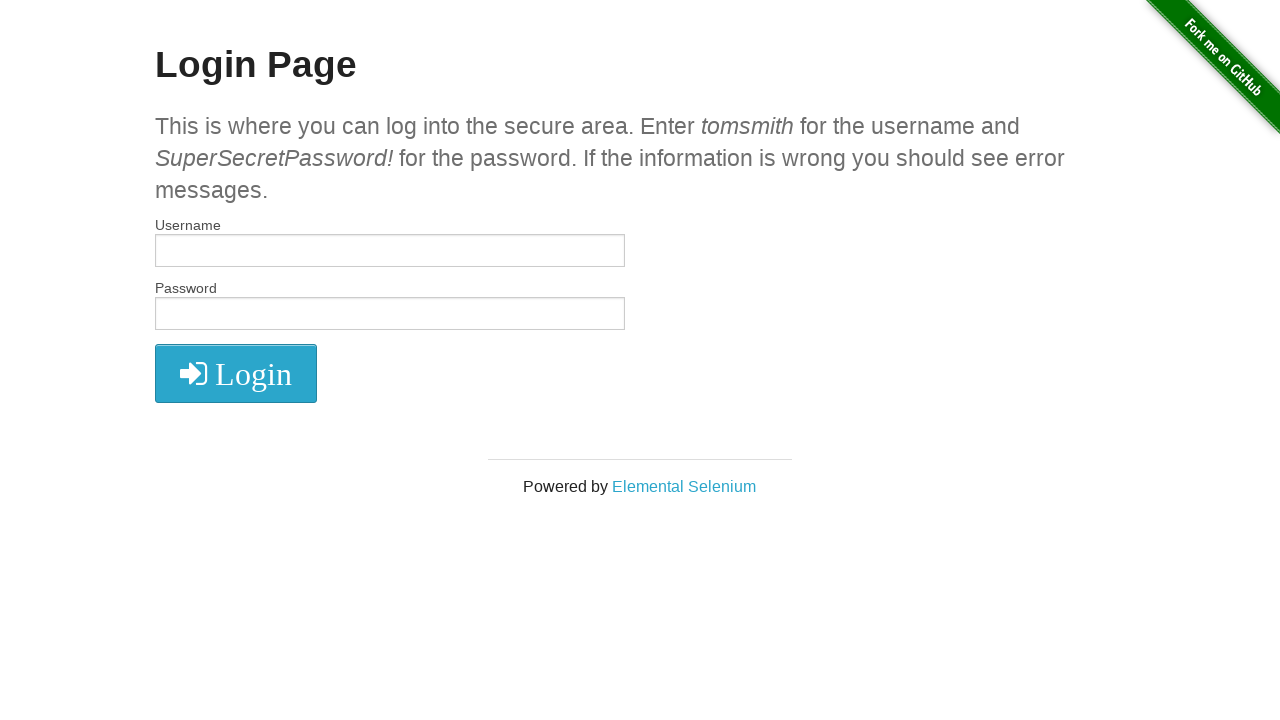

Retrieved h4 text content from page
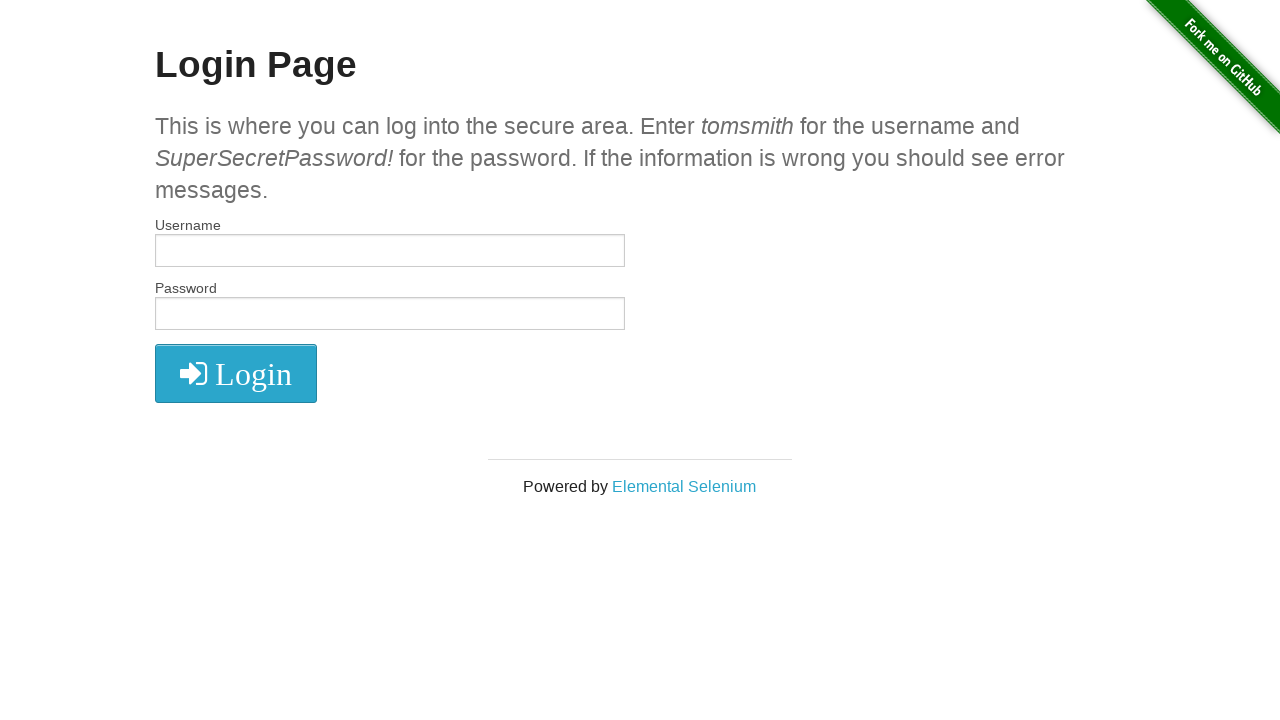

Split h4 text into word list
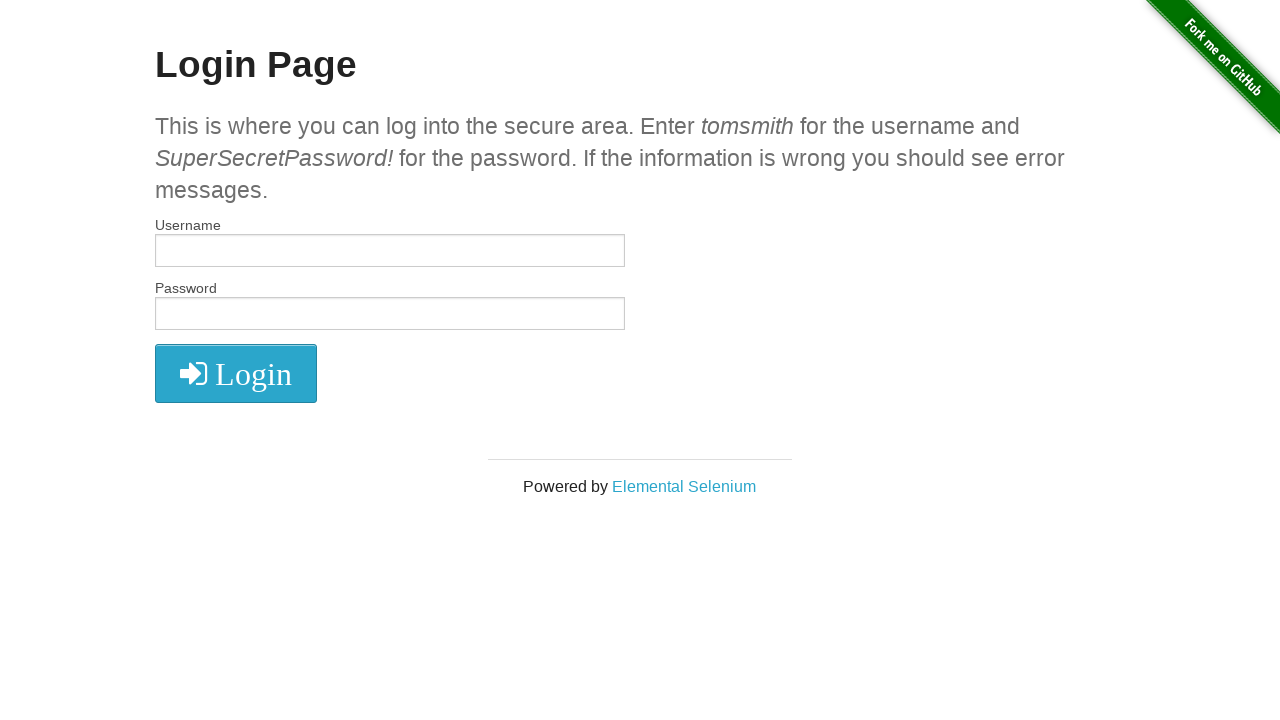

Filled username field with 'tomsmith' on input[name='username']
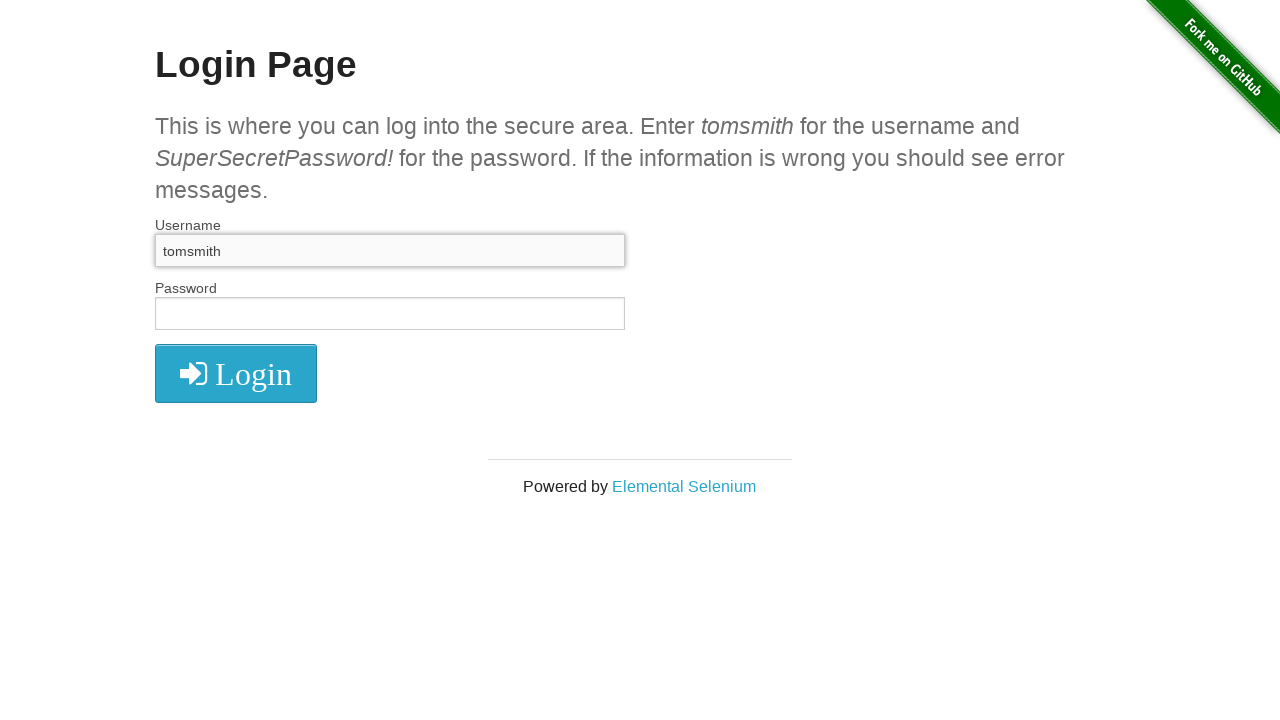

Filled password field with 'This' on input[name='password']
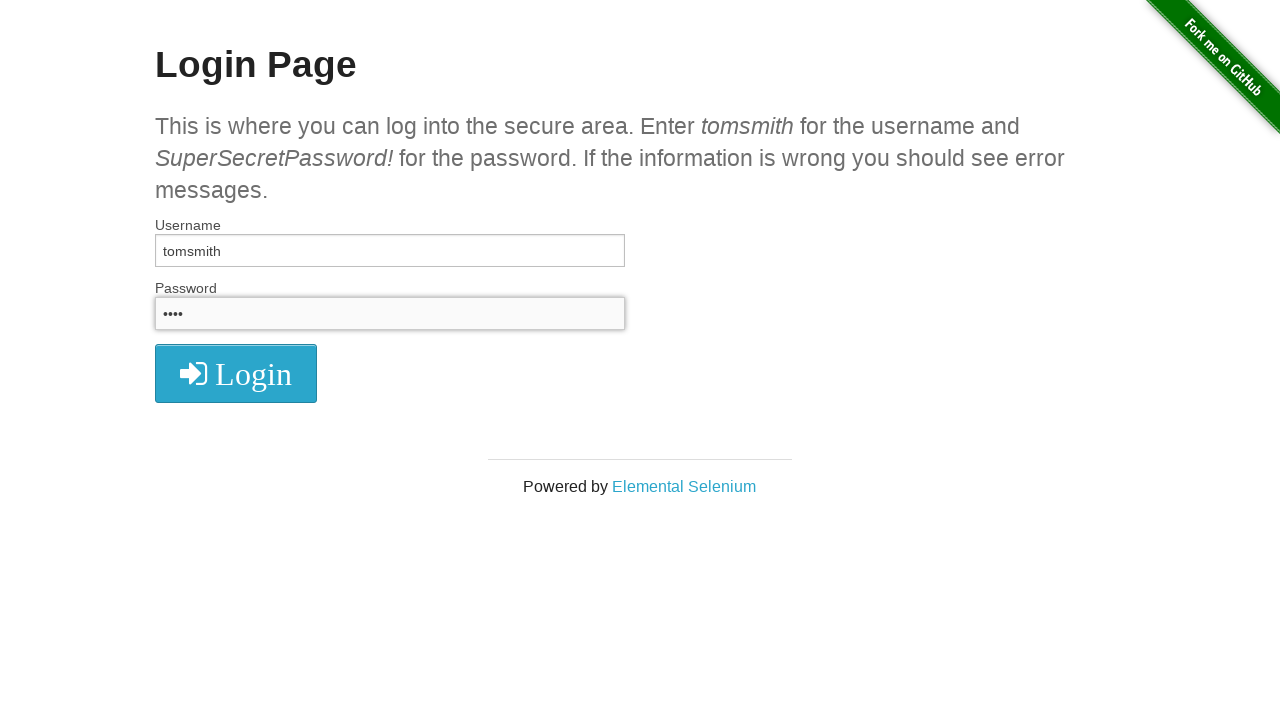

Clicked login button at (236, 373) on button
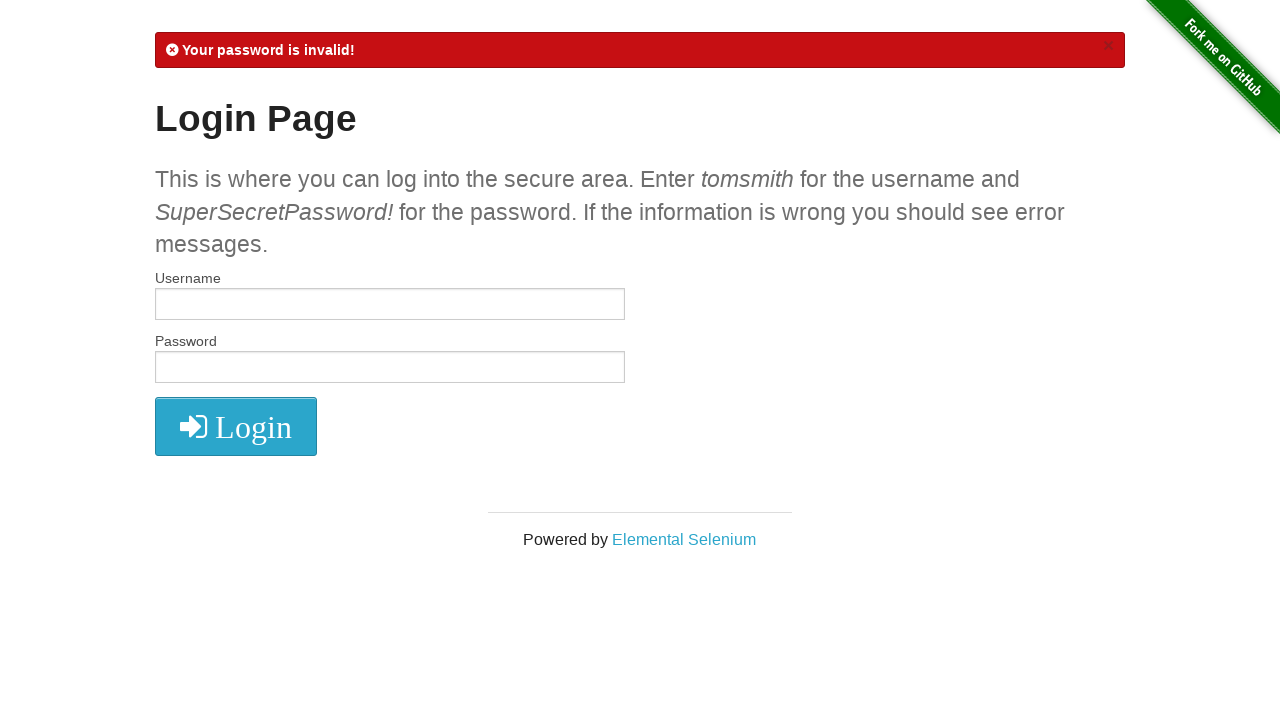

Checked current URL: https://the-internet.herokuapp.com/login
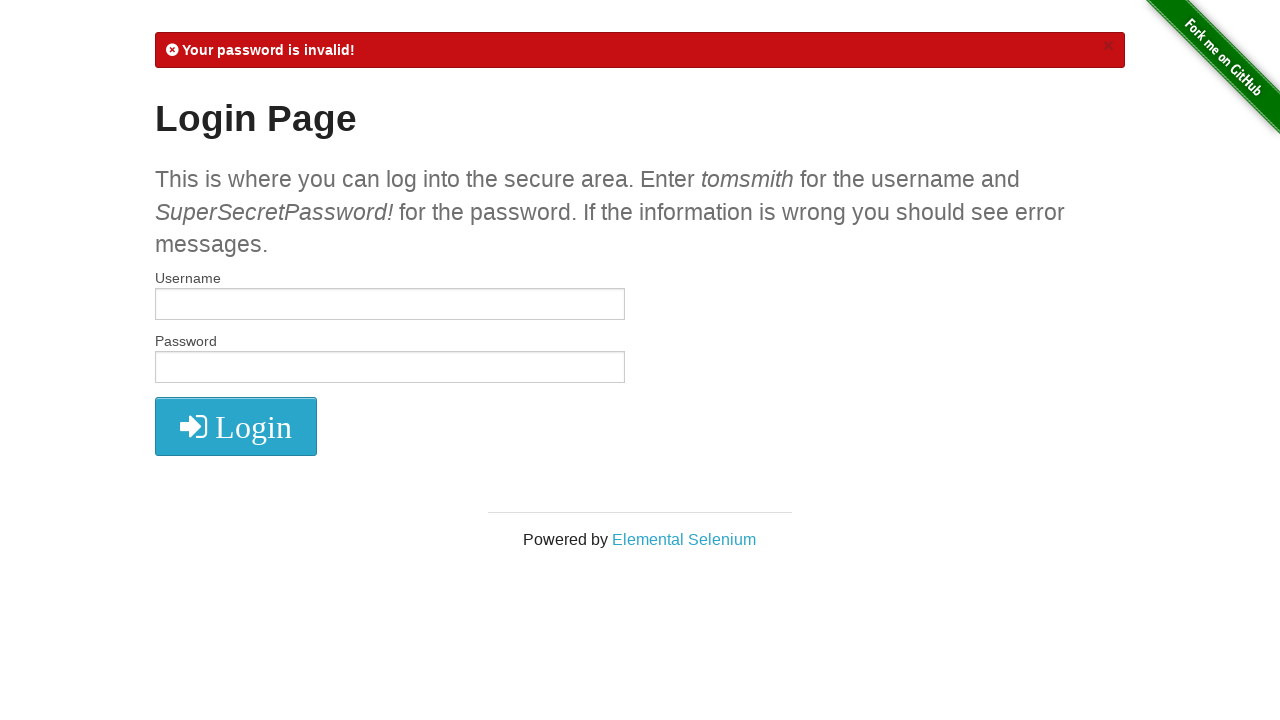

Error message detected on login page
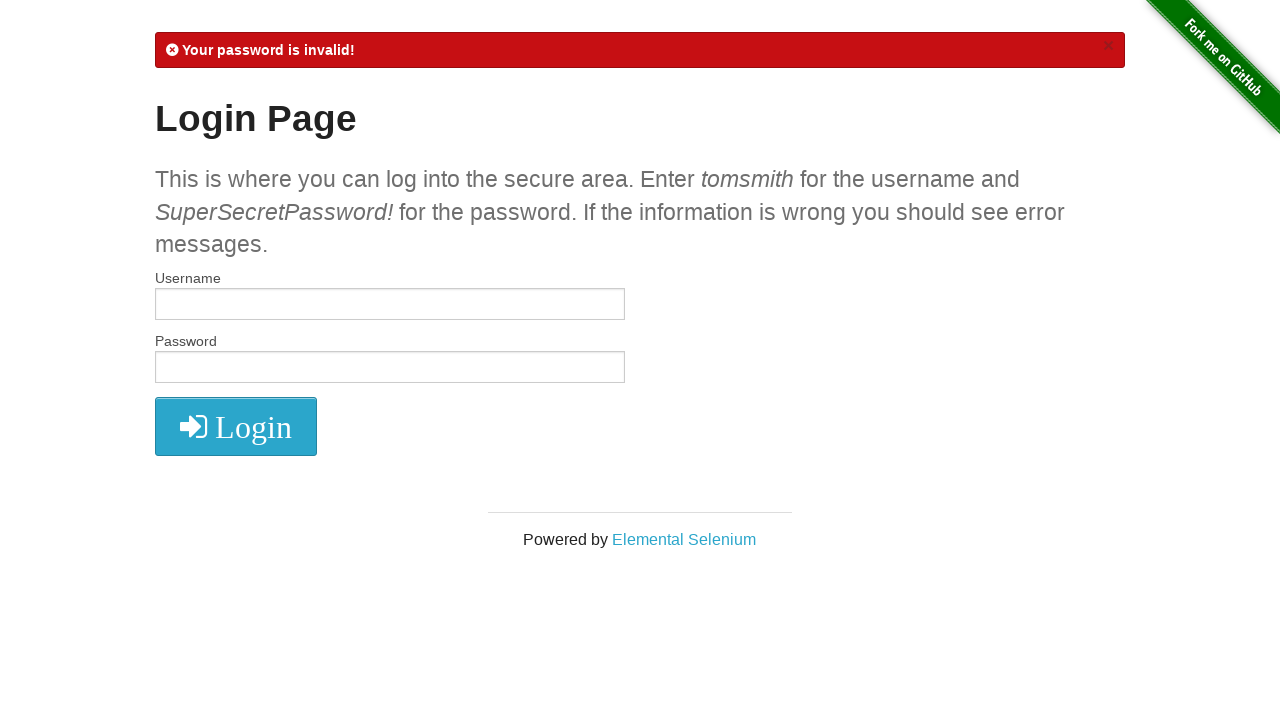

Closed error message popup at (1108, 46) on a.close
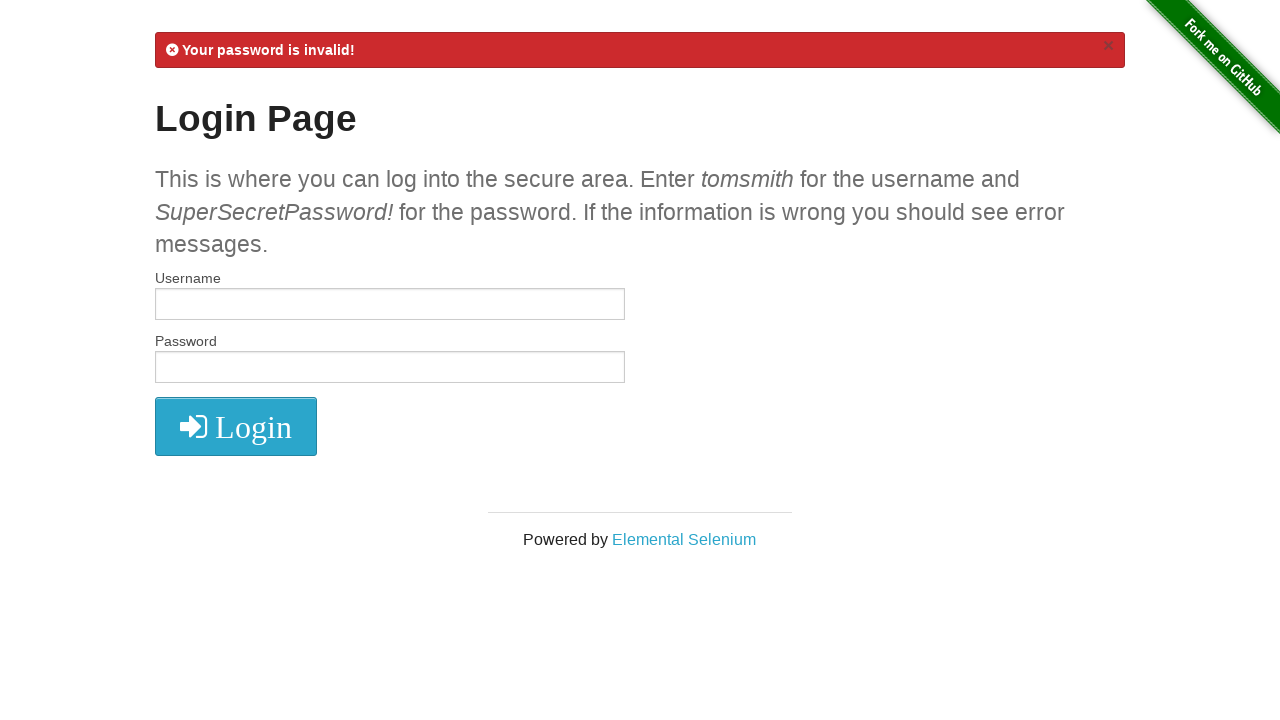

Filled username field with 'tomsmith' on input[name='username']
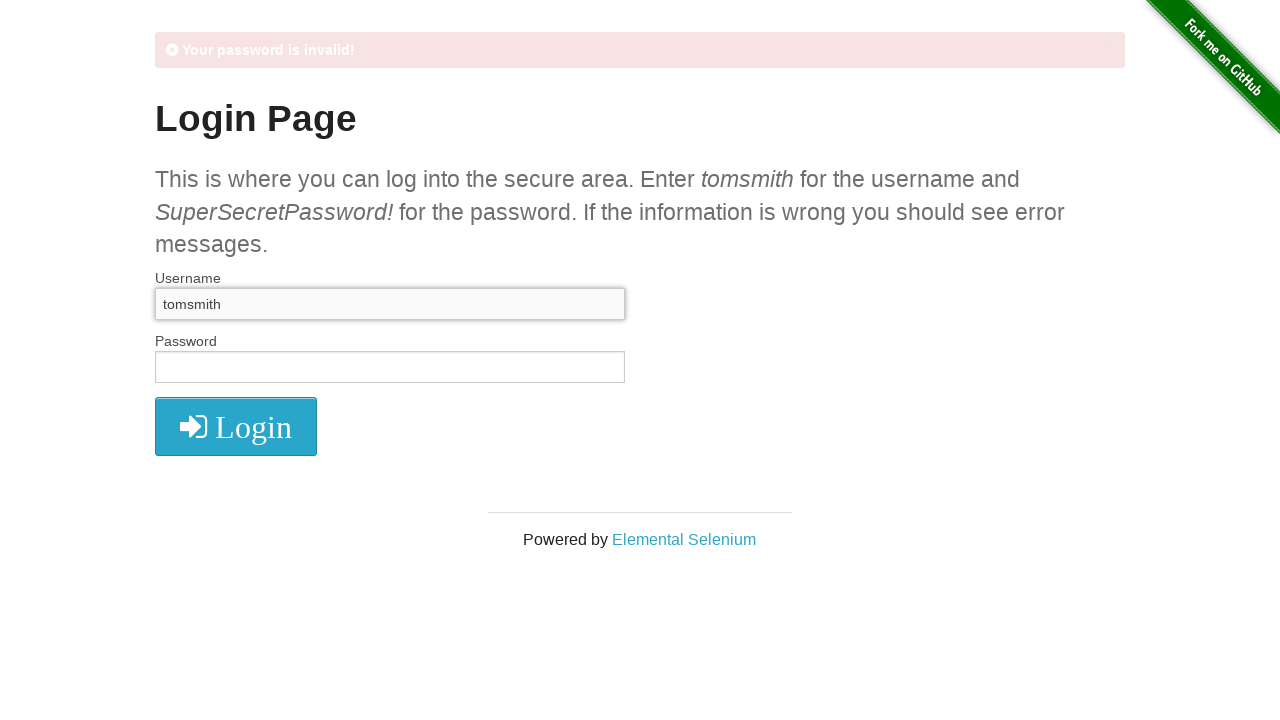

Filled password field with 'is' on input[name='password']
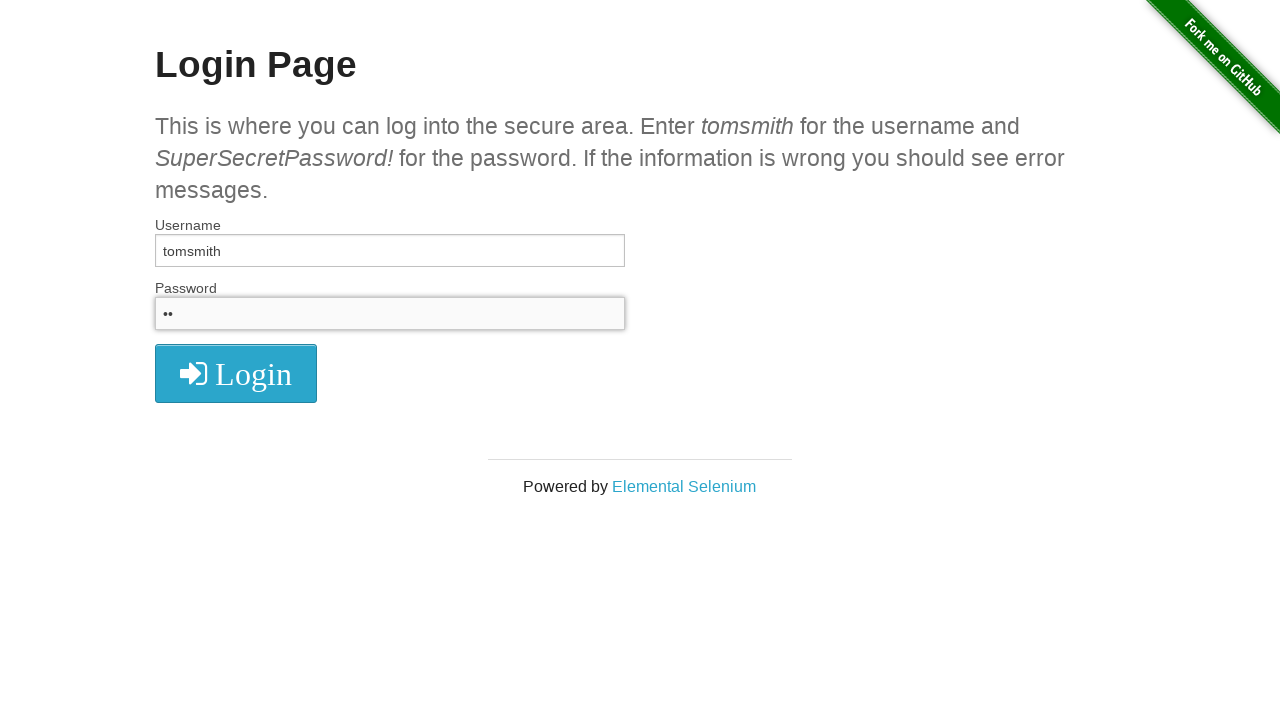

Clicked login button at (236, 373) on button
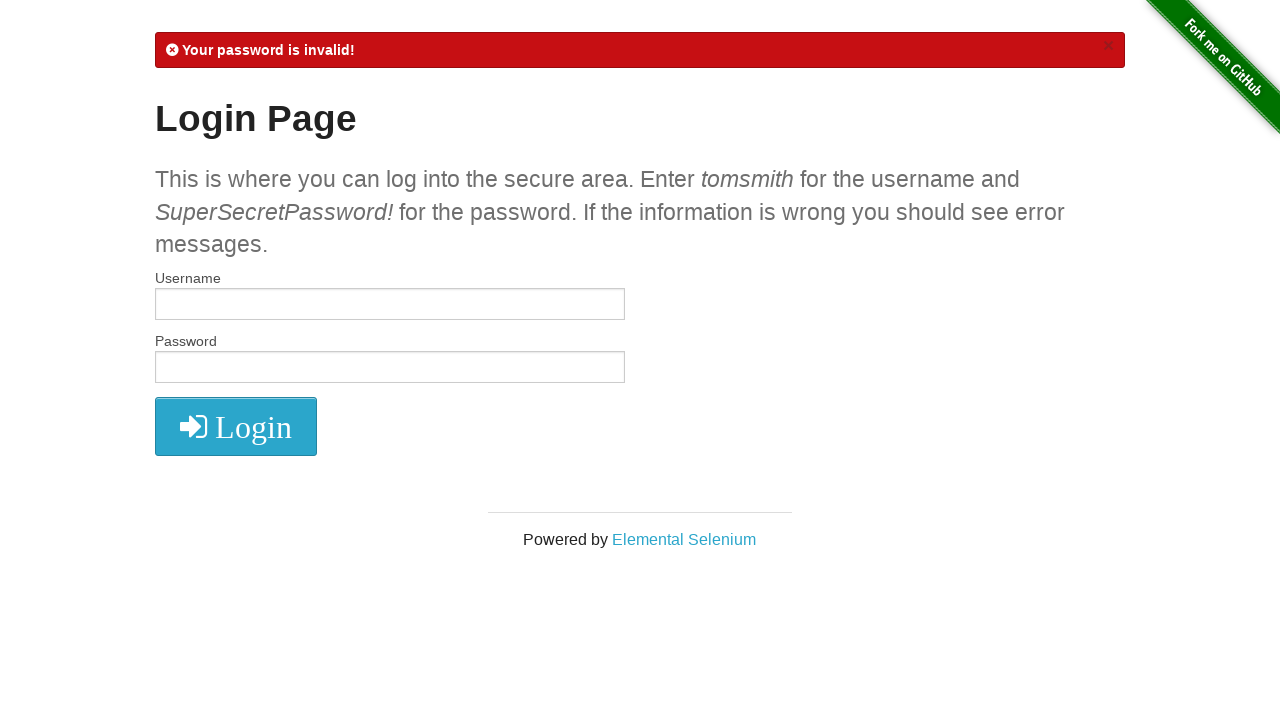

Checked current URL: https://the-internet.herokuapp.com/login
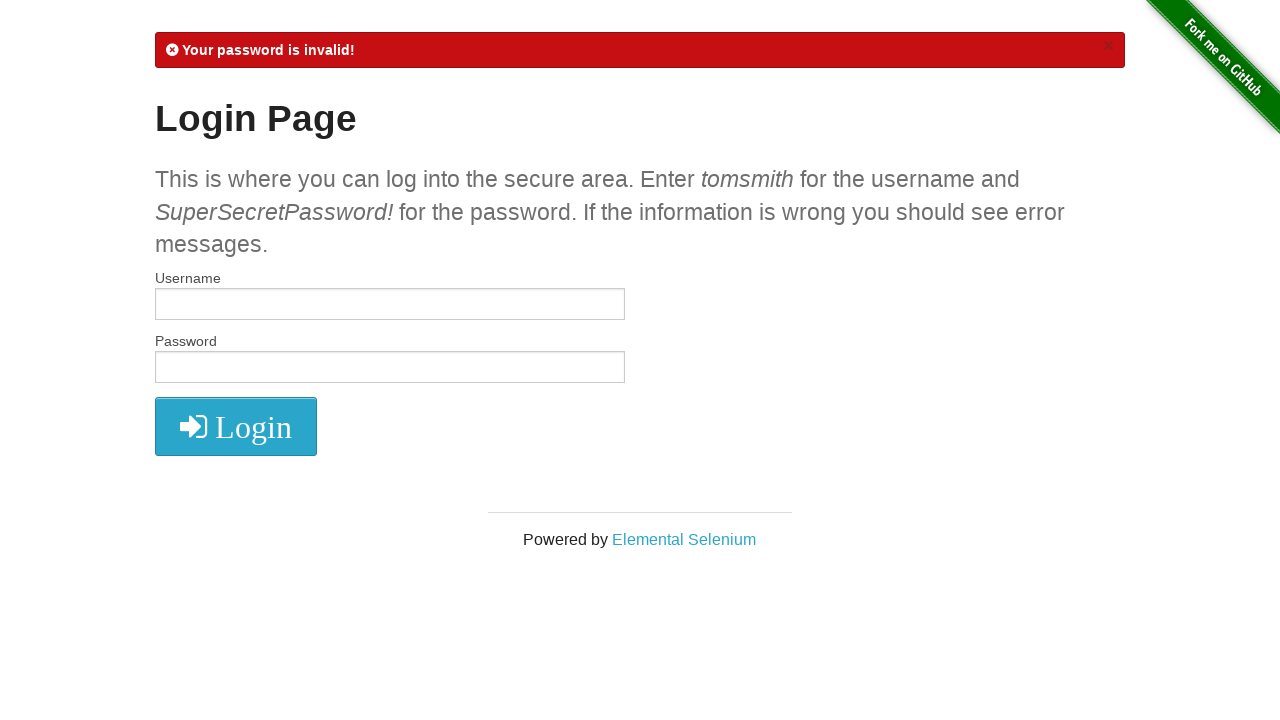

Error message detected on login page
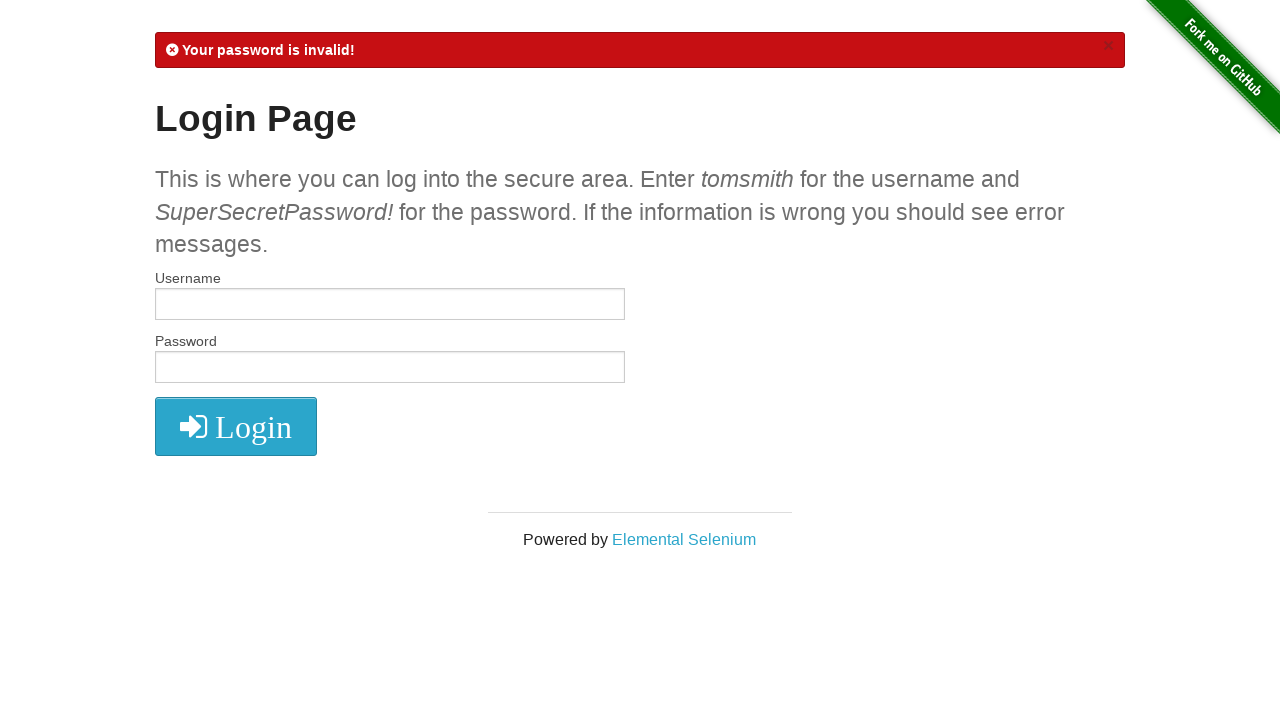

Closed error message popup at (1108, 46) on a.close
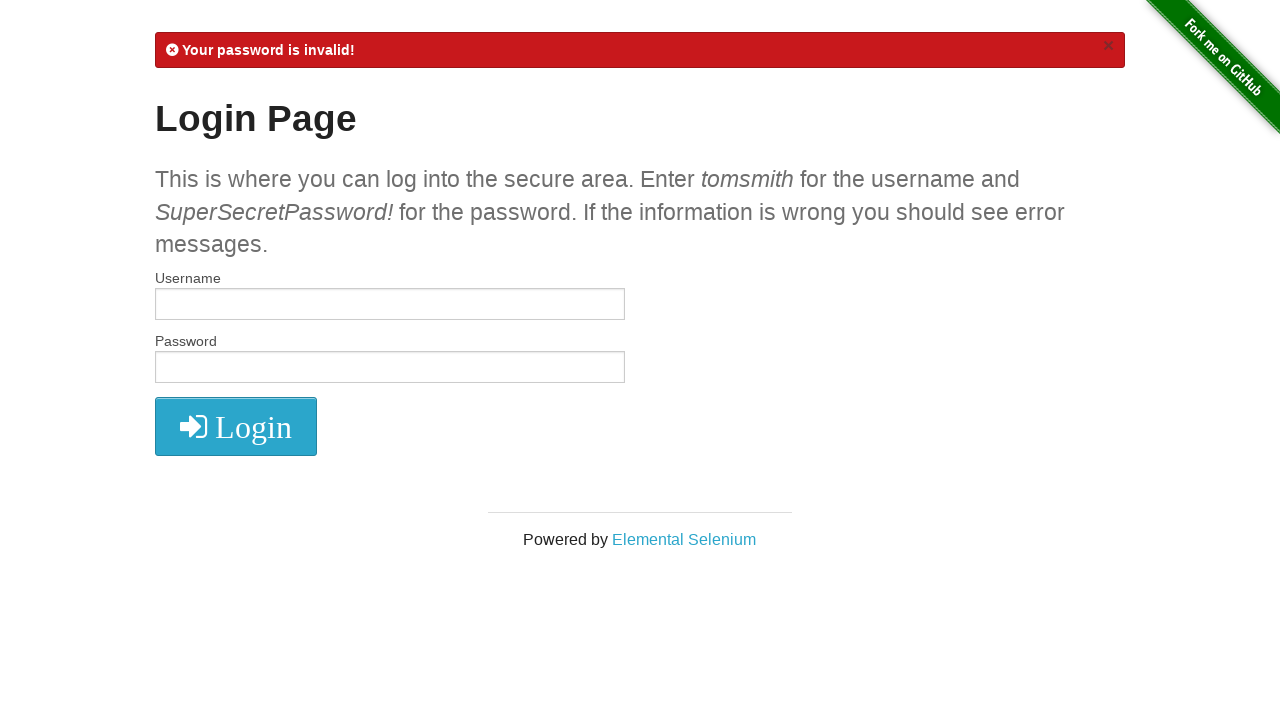

Filled username field with 'tomsmith' on input[name='username']
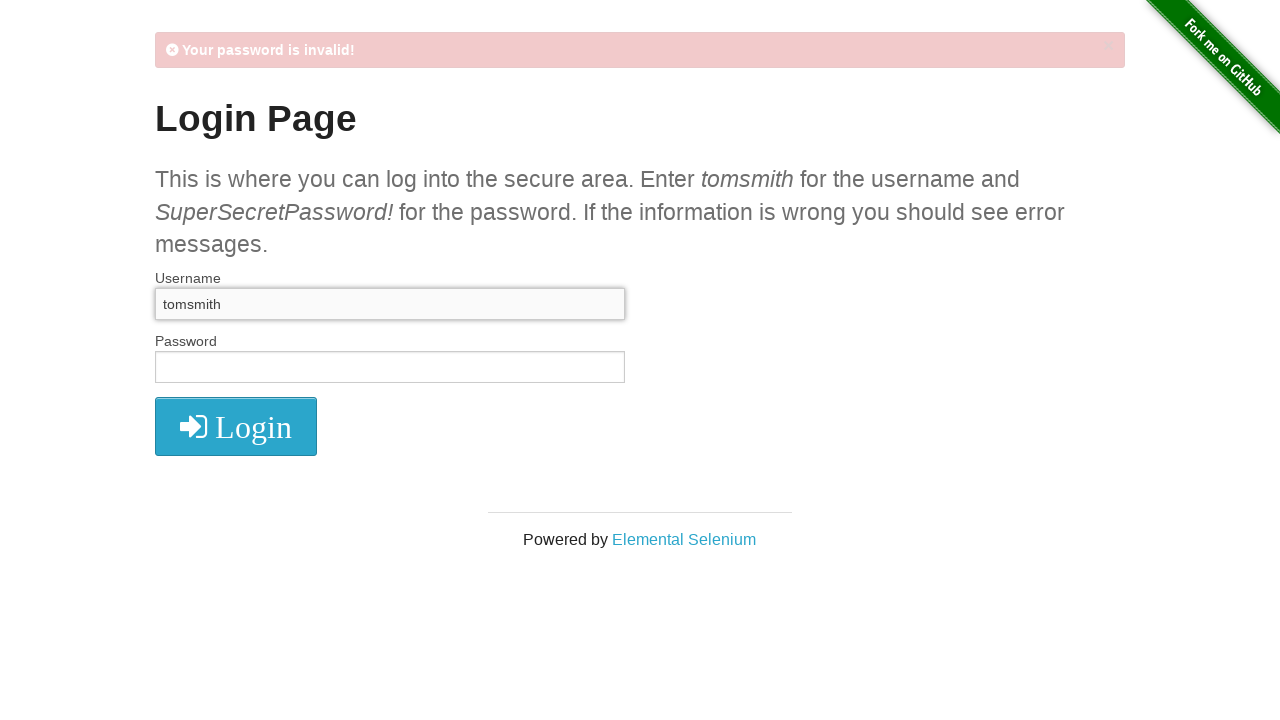

Filled password field with 'where' on input[name='password']
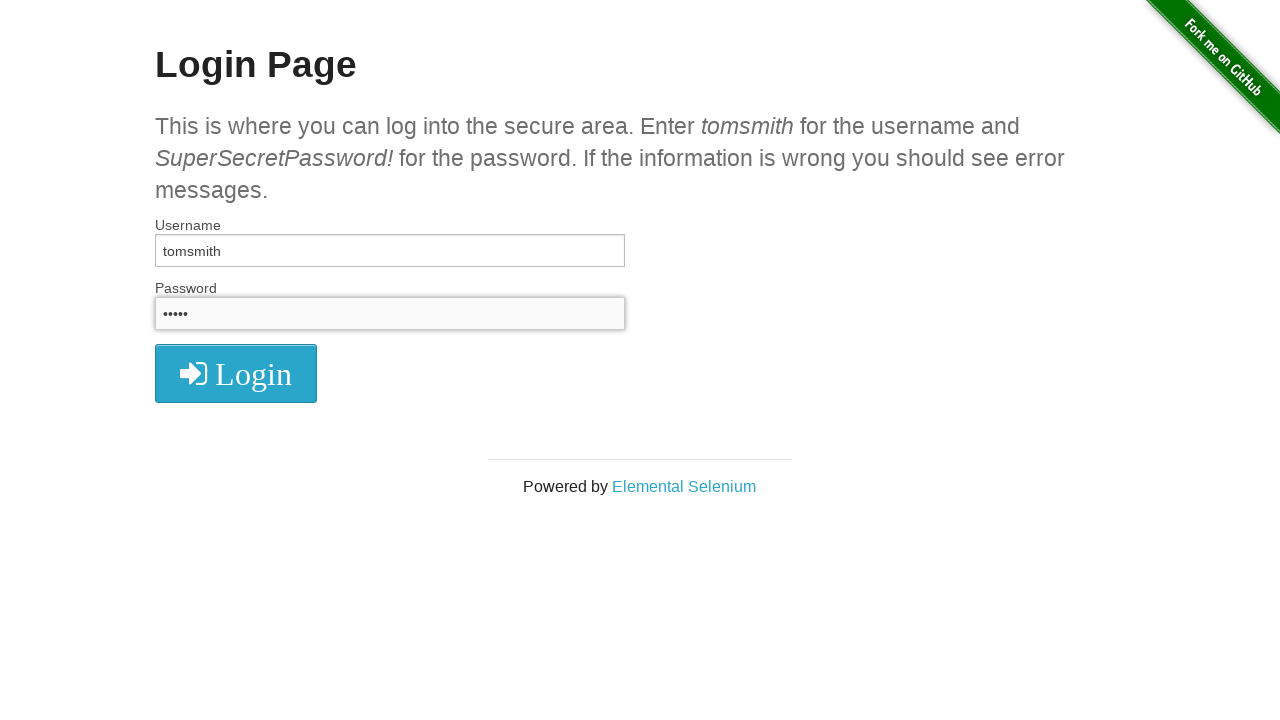

Clicked login button at (236, 373) on button
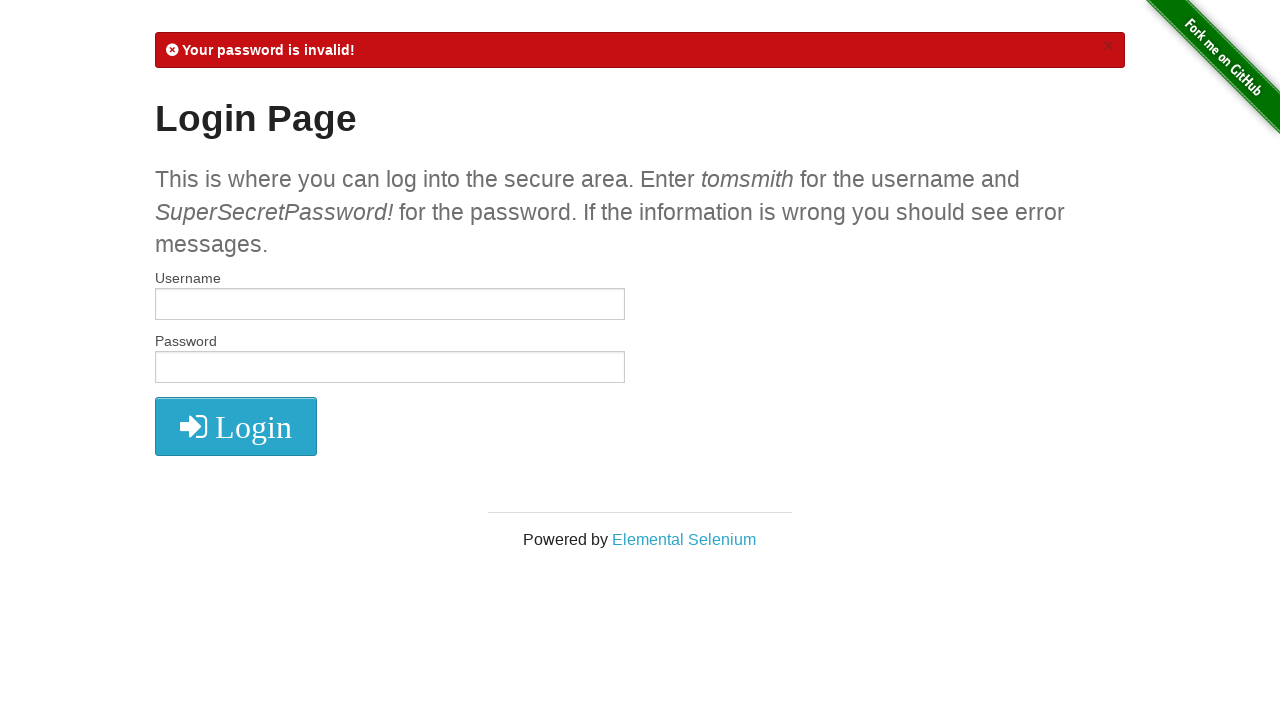

Checked current URL: https://the-internet.herokuapp.com/login
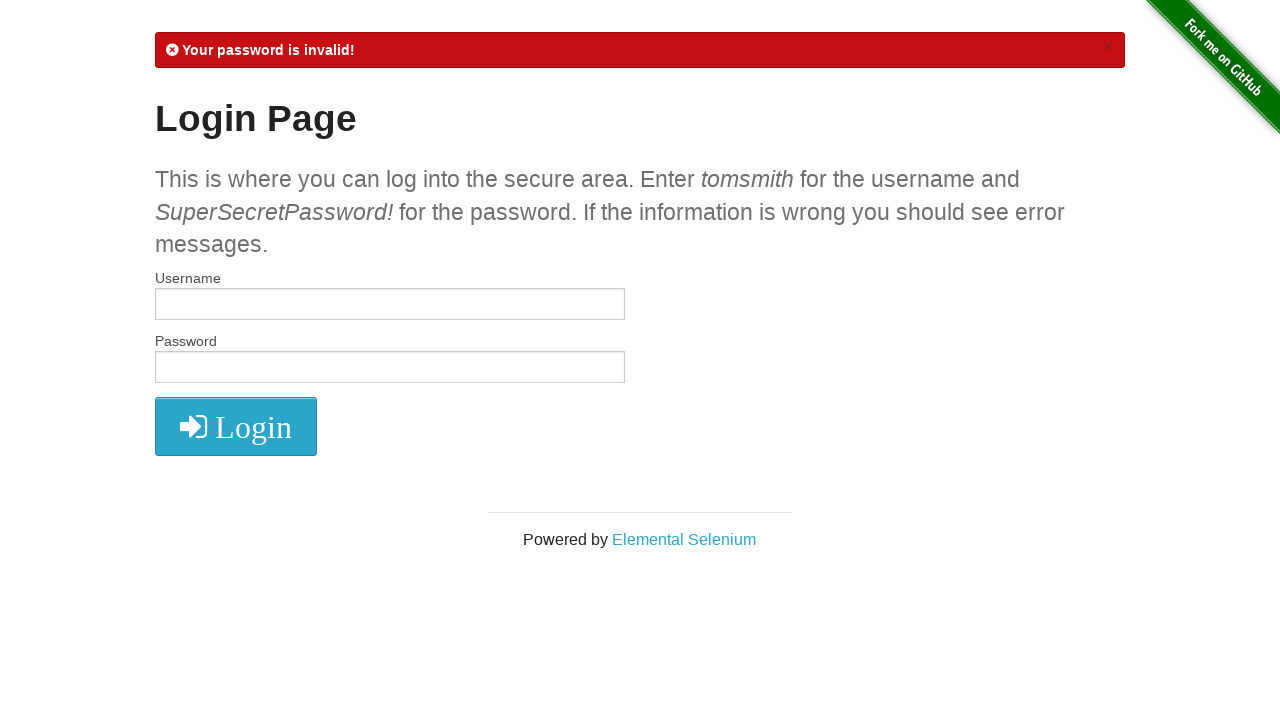

Error message detected on login page
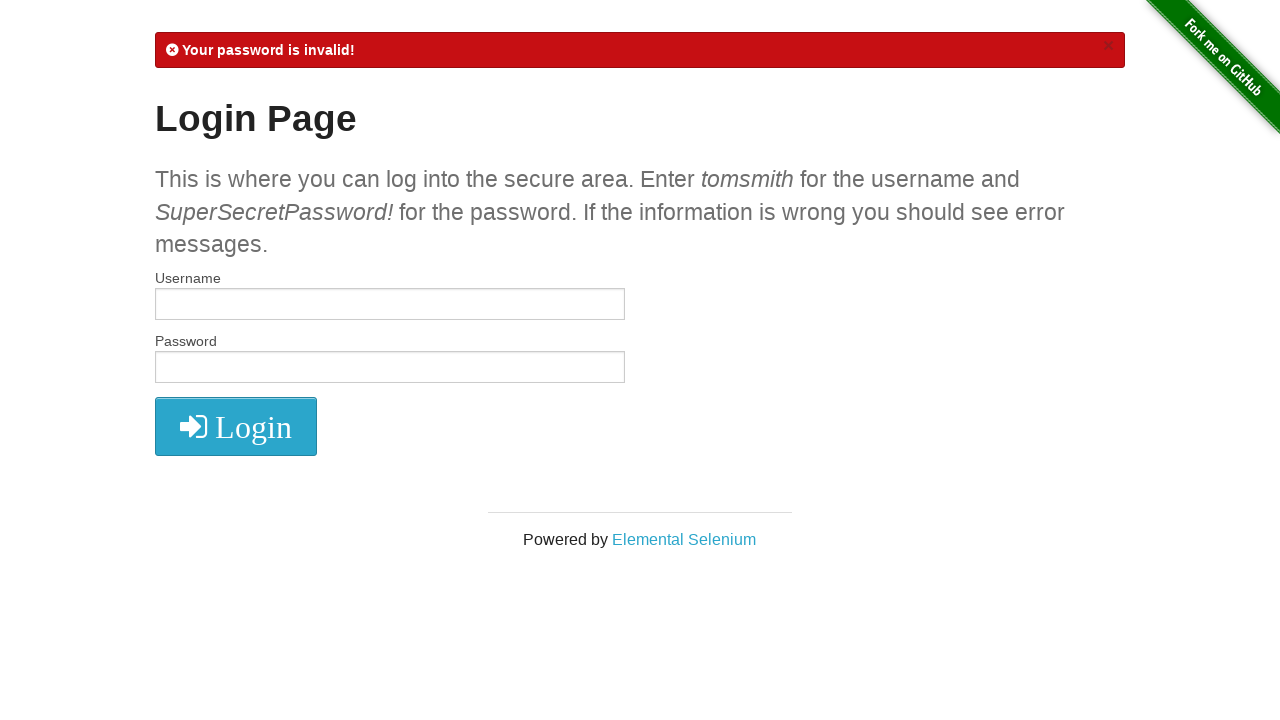

Closed error message popup at (1108, 46) on a.close
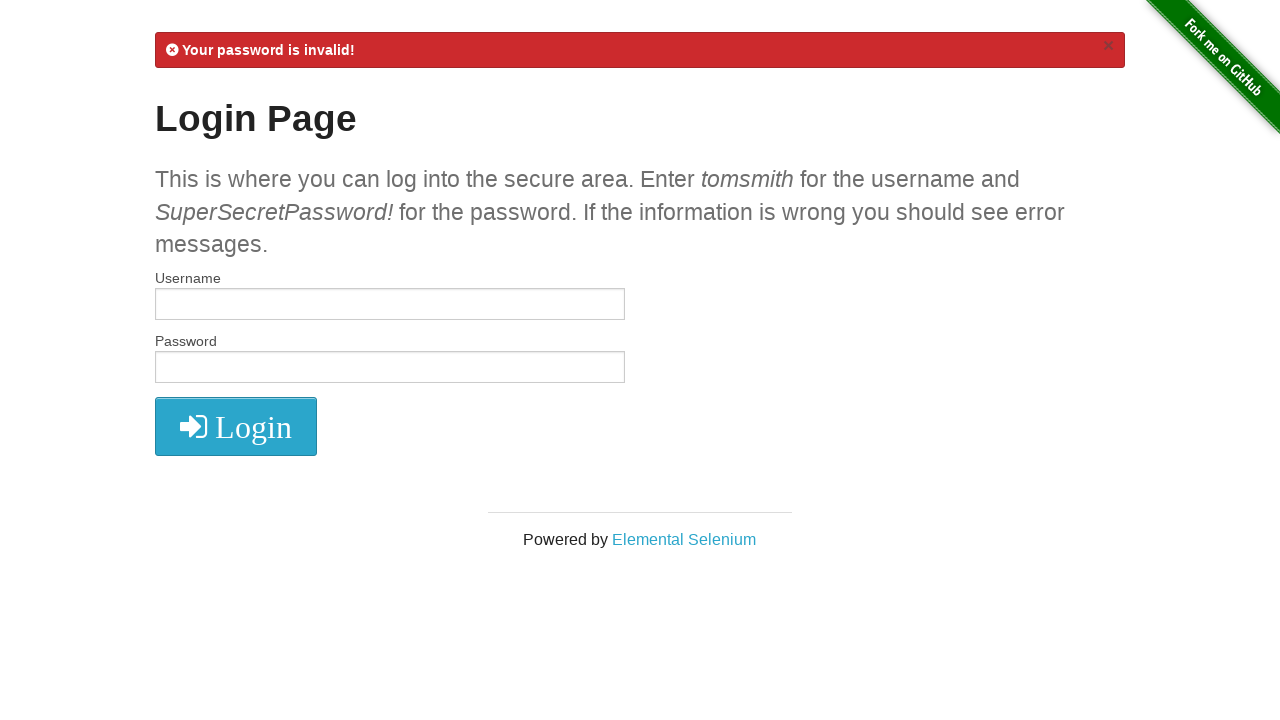

Filled username field with 'tomsmith' on input[name='username']
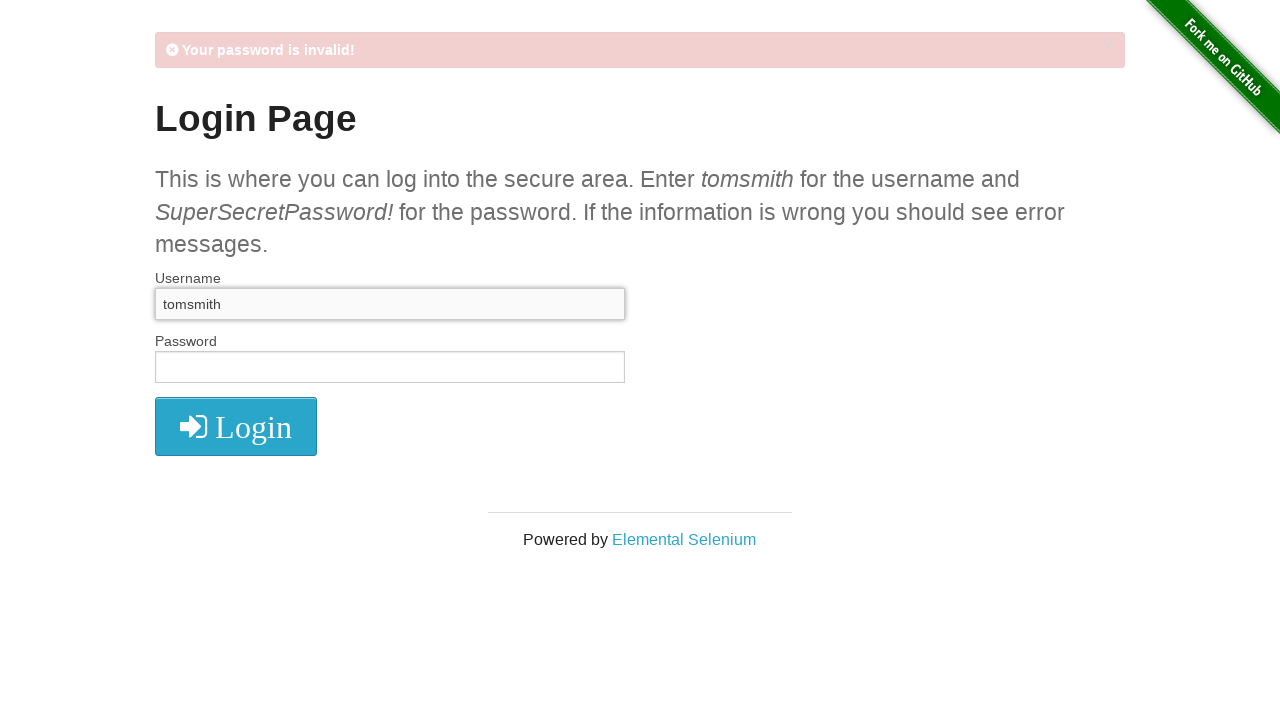

Filled password field with 'you' on input[name='password']
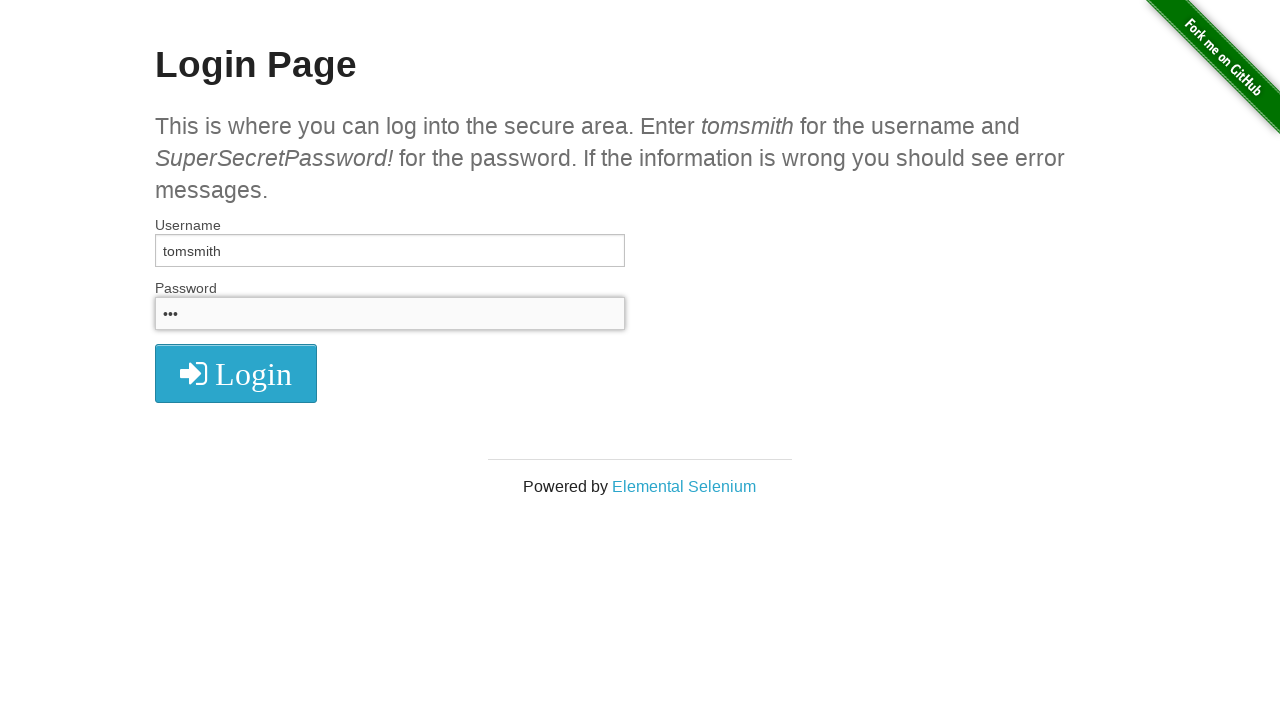

Clicked login button at (236, 373) on button
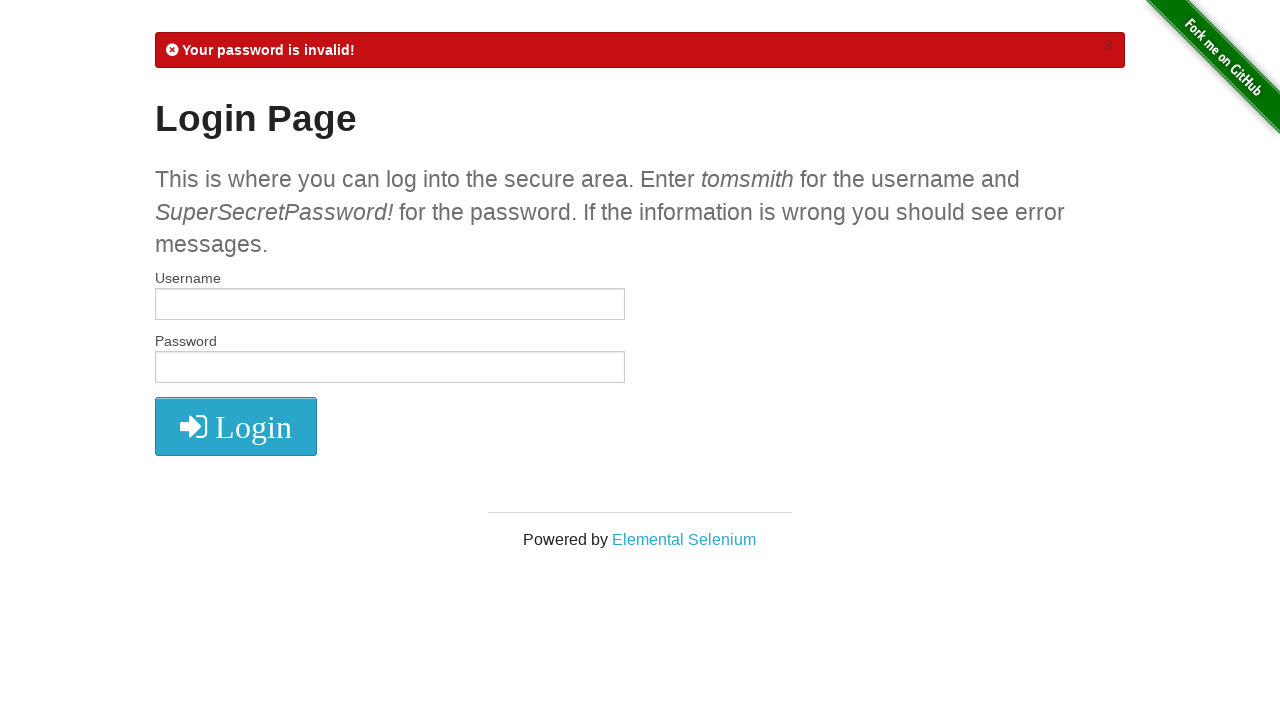

Checked current URL: https://the-internet.herokuapp.com/login
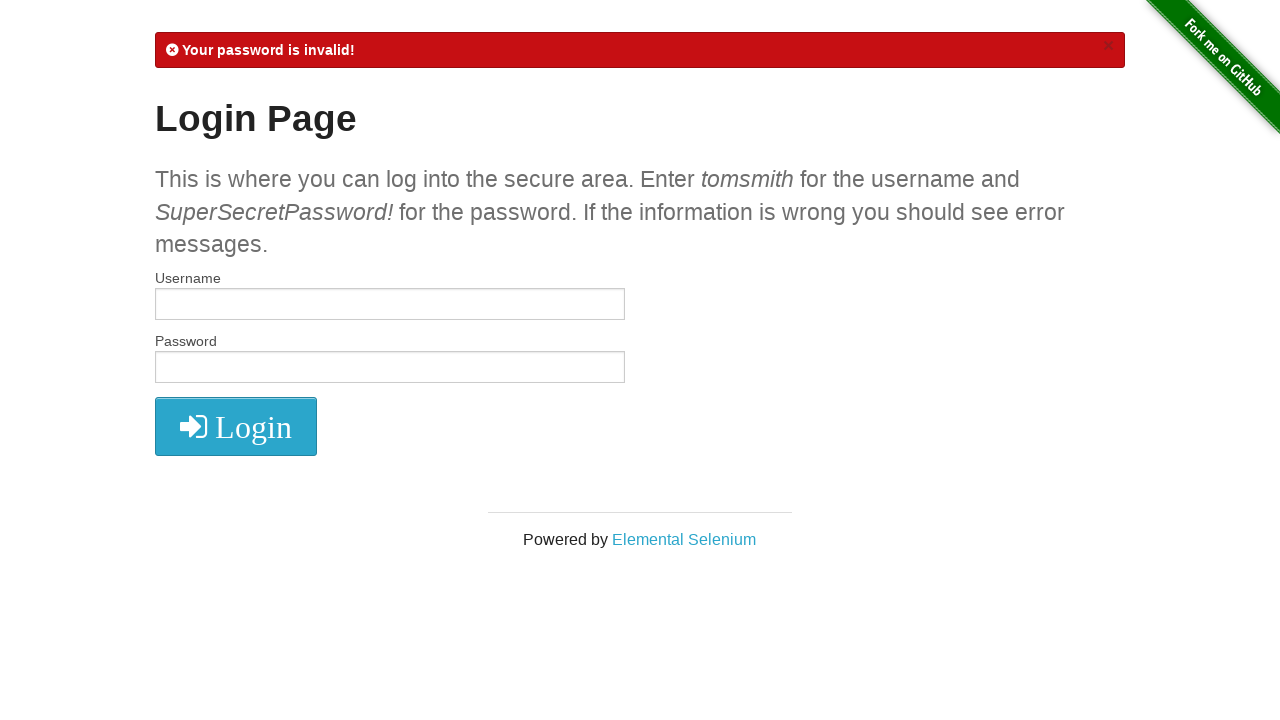

Error message detected on login page
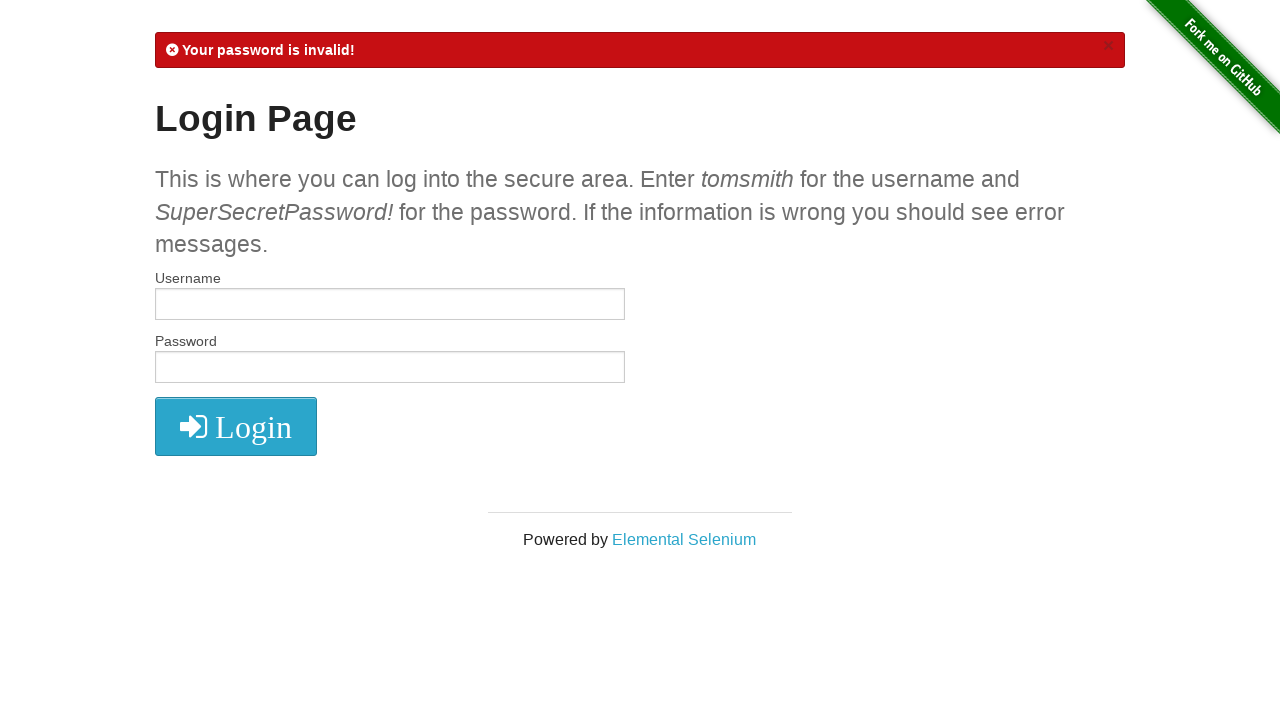

Closed error message popup at (1108, 46) on a.close
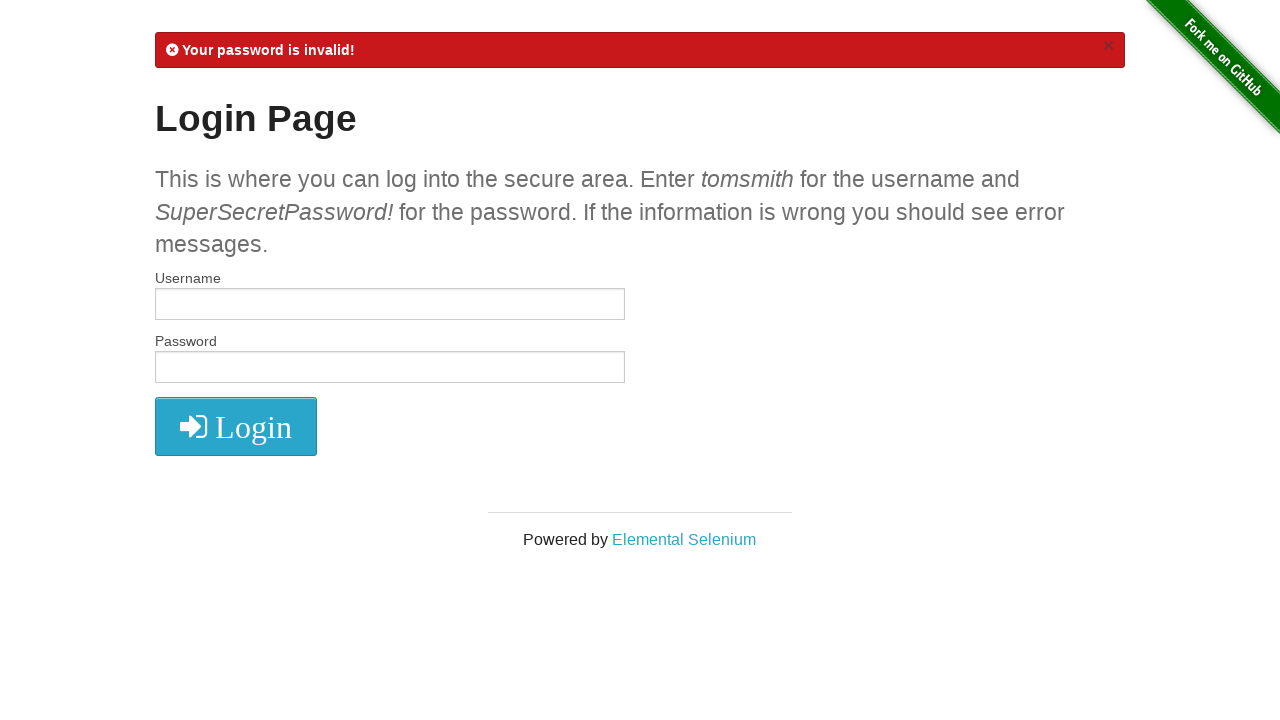

Filled username field with 'tomsmith' on input[name='username']
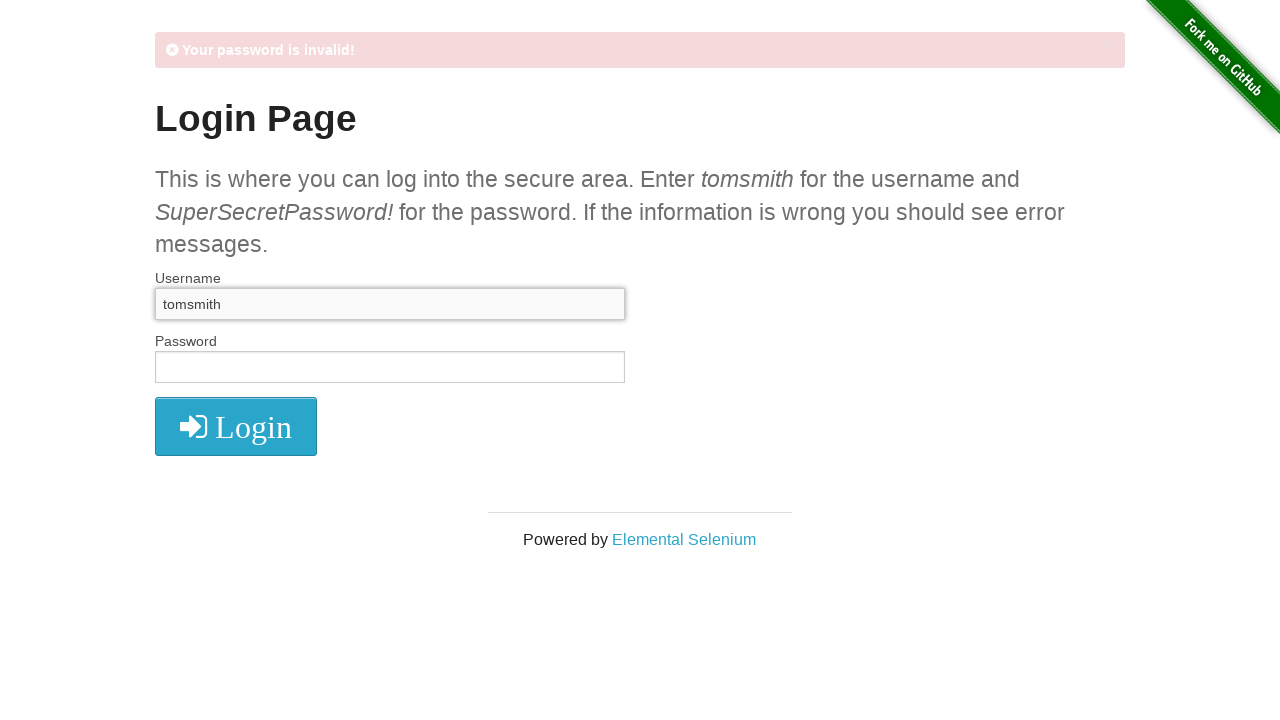

Filled password field with 'can' on input[name='password']
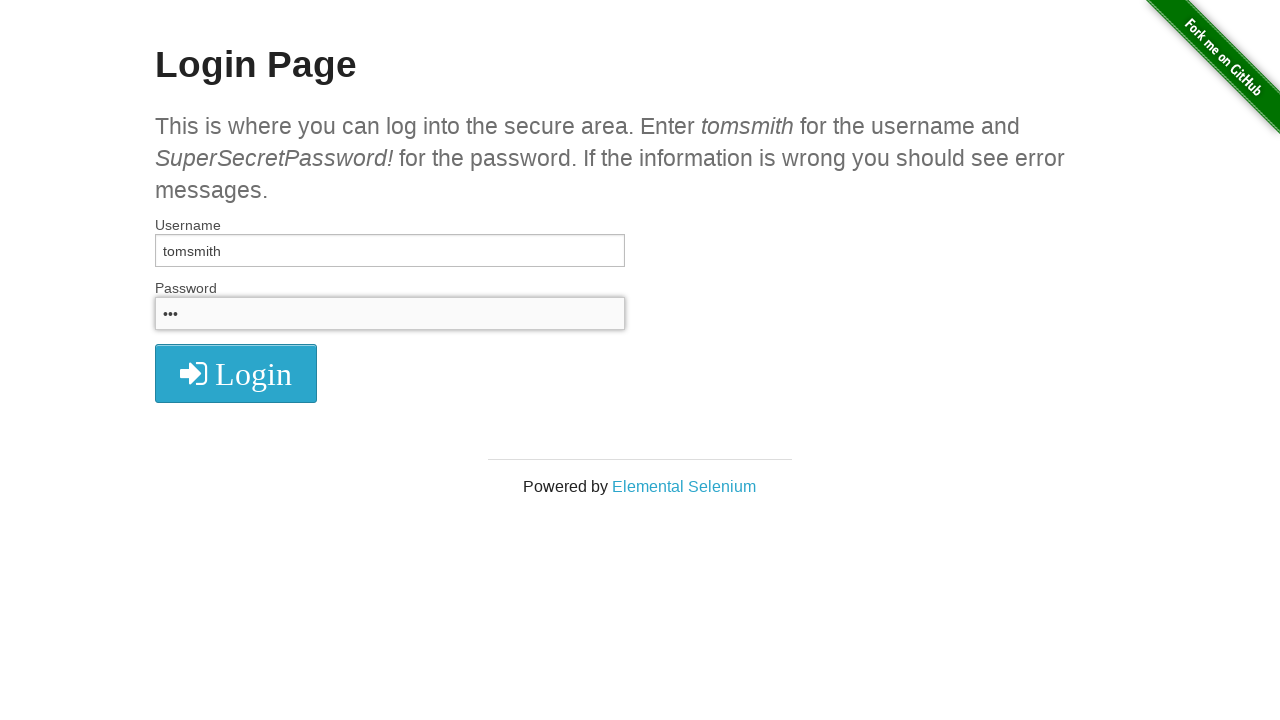

Clicked login button at (236, 373) on button
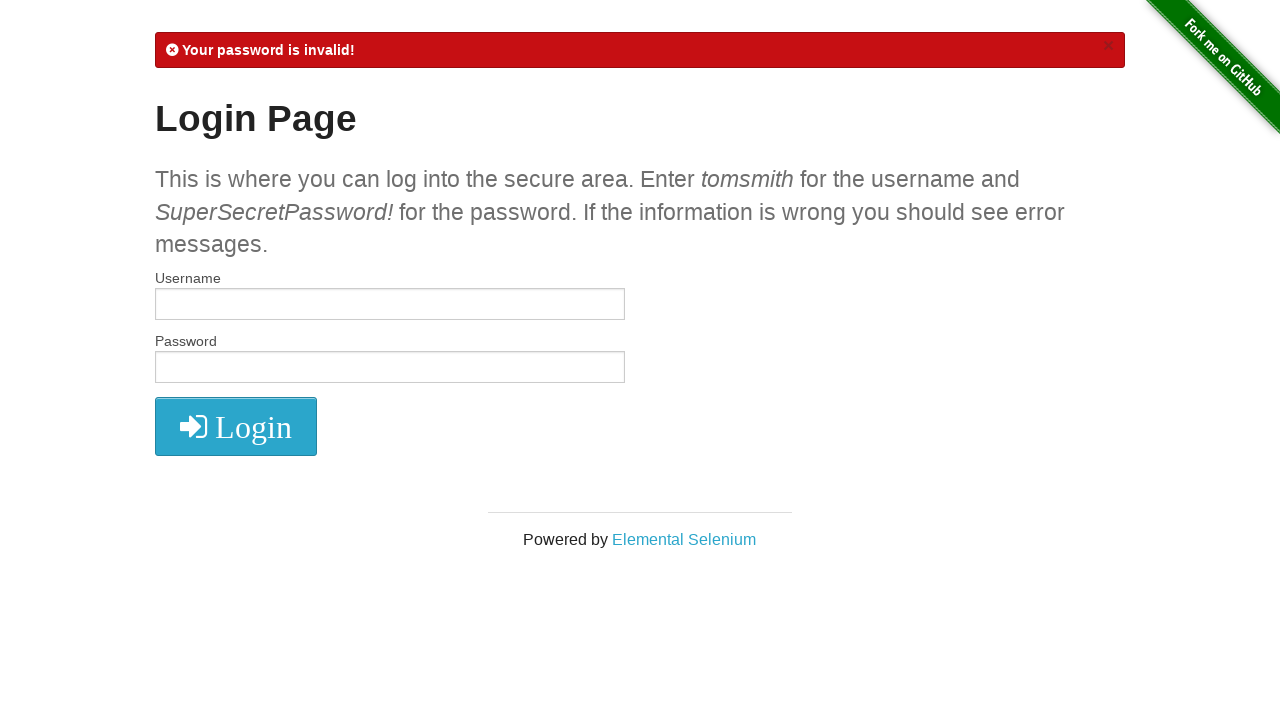

Checked current URL: https://the-internet.herokuapp.com/login
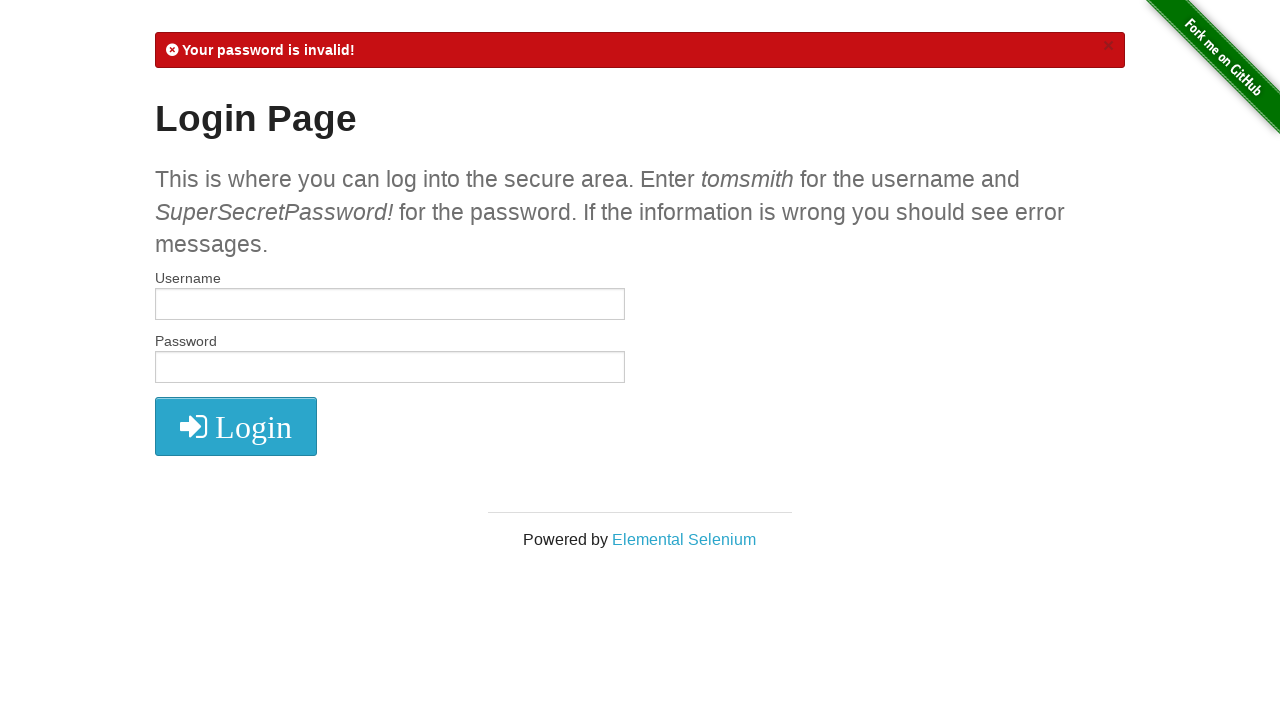

Error message detected on login page
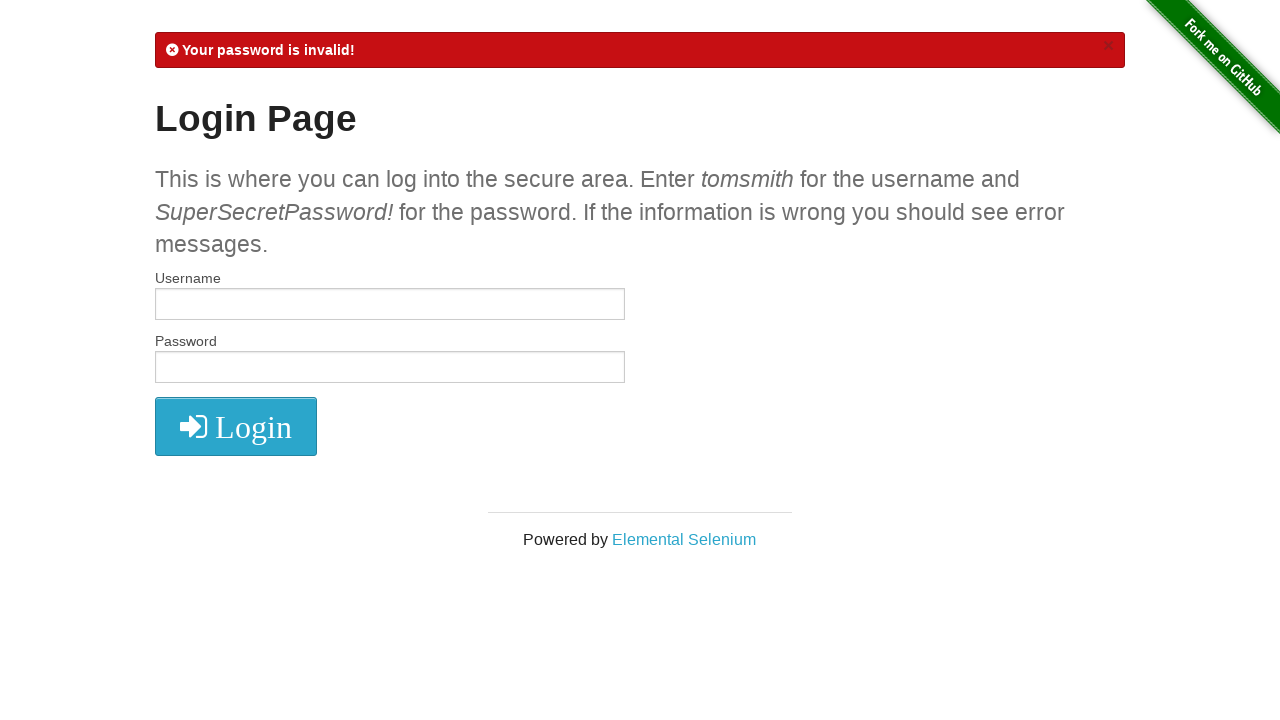

Closed error message popup at (1108, 46) on a.close
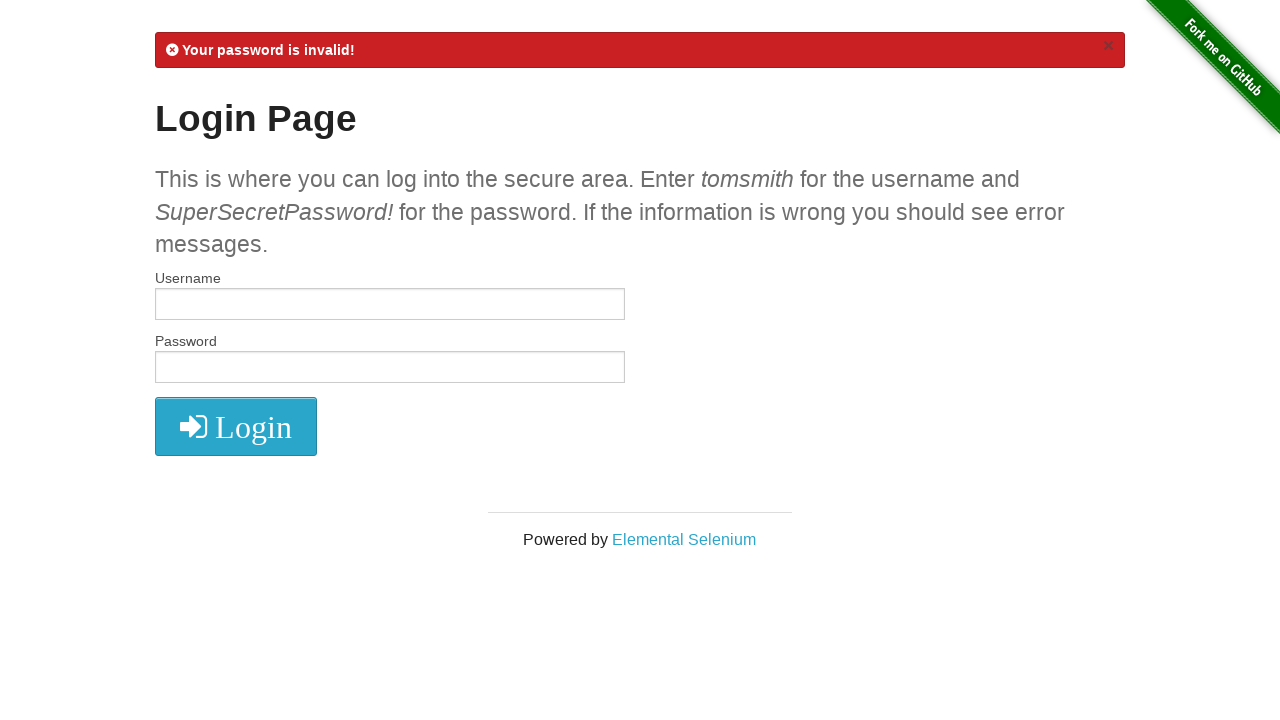

Filled username field with 'tomsmith' on input[name='username']
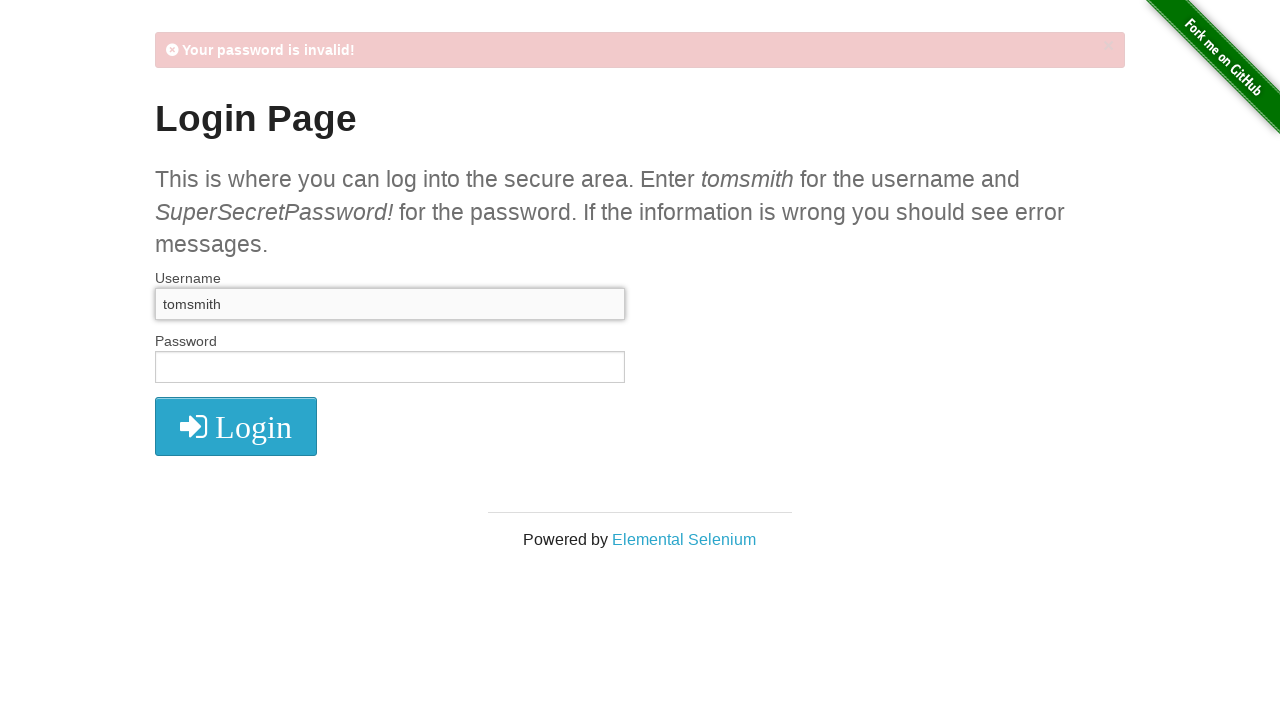

Filled password field with 'log' on input[name='password']
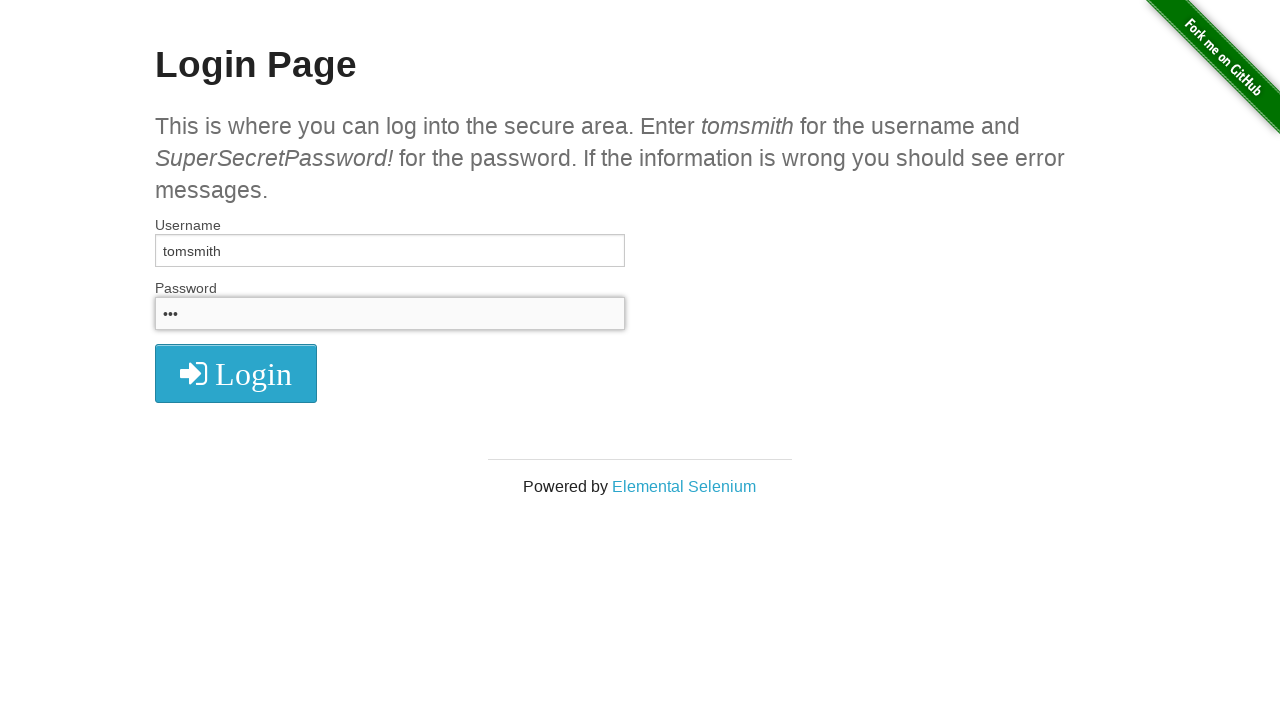

Clicked login button at (236, 373) on button
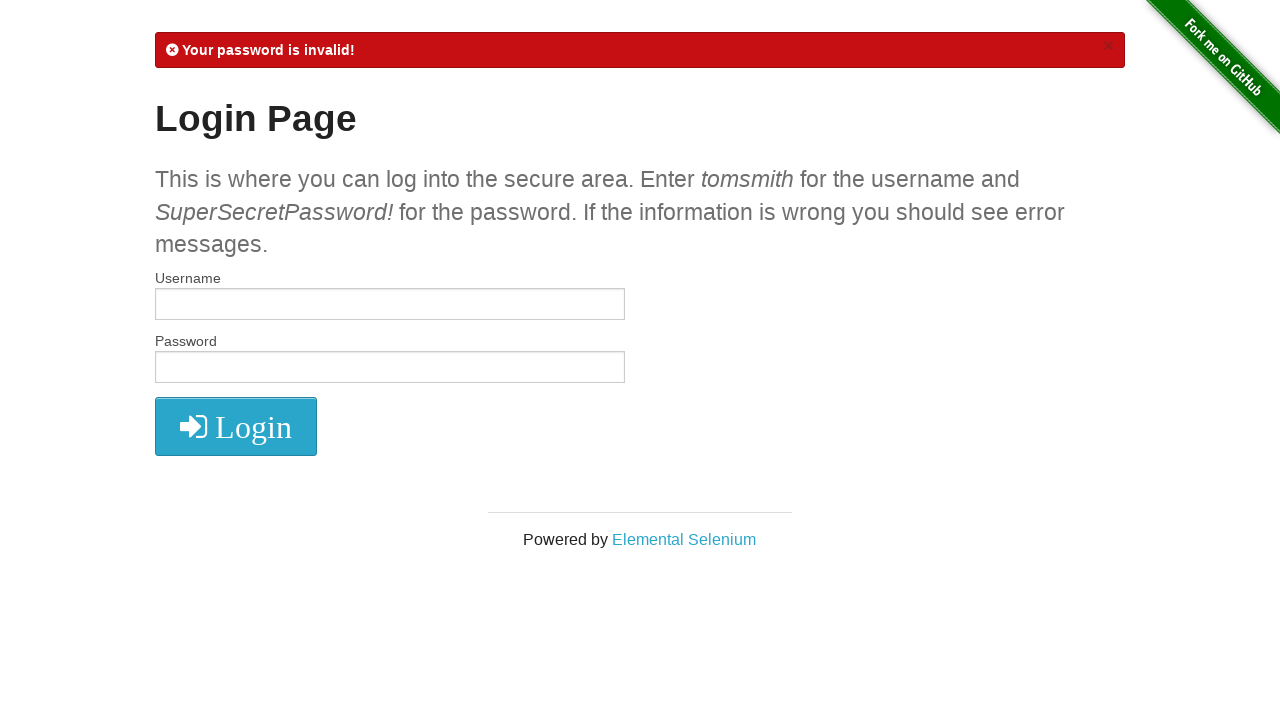

Checked current URL: https://the-internet.herokuapp.com/login
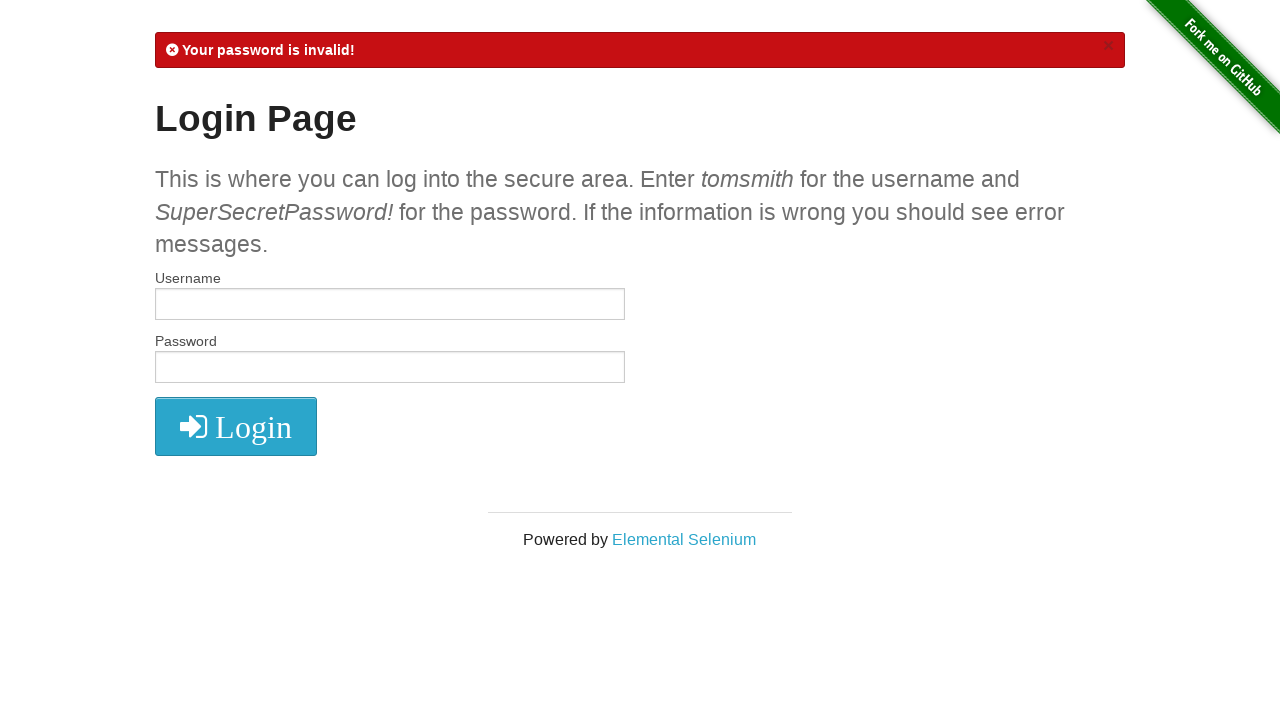

Error message detected on login page
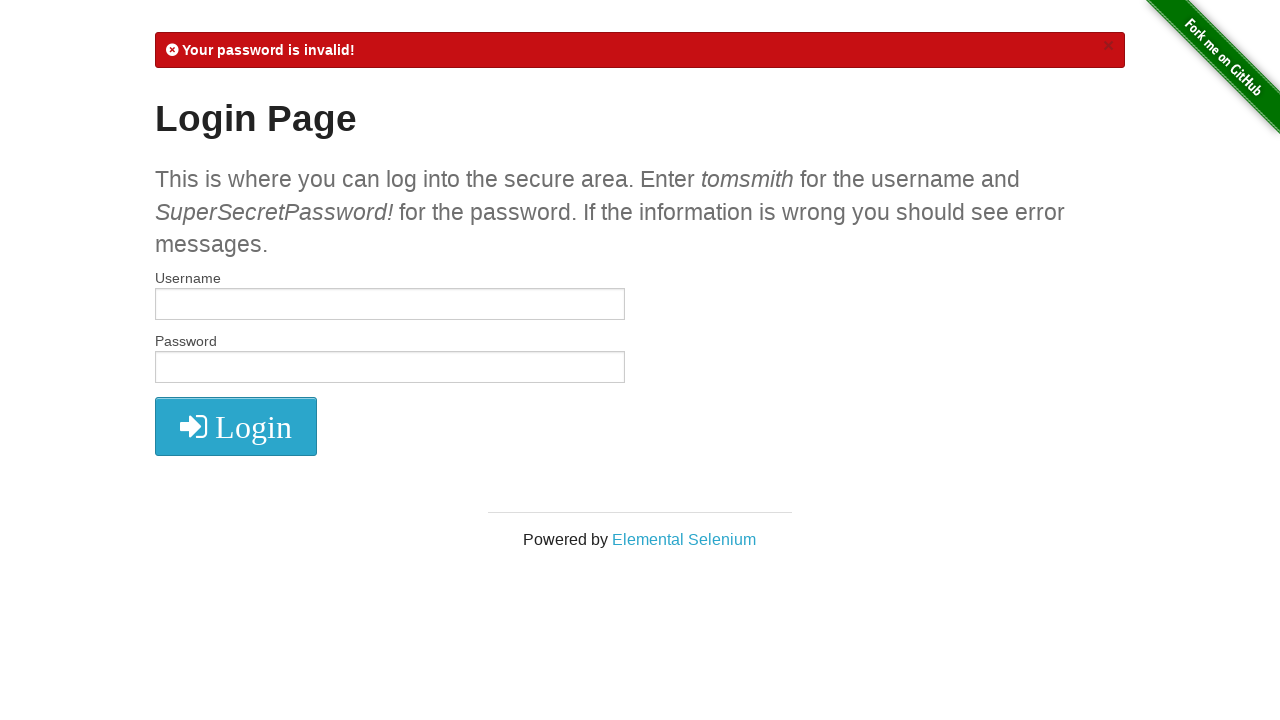

Closed error message popup at (1108, 46) on a.close
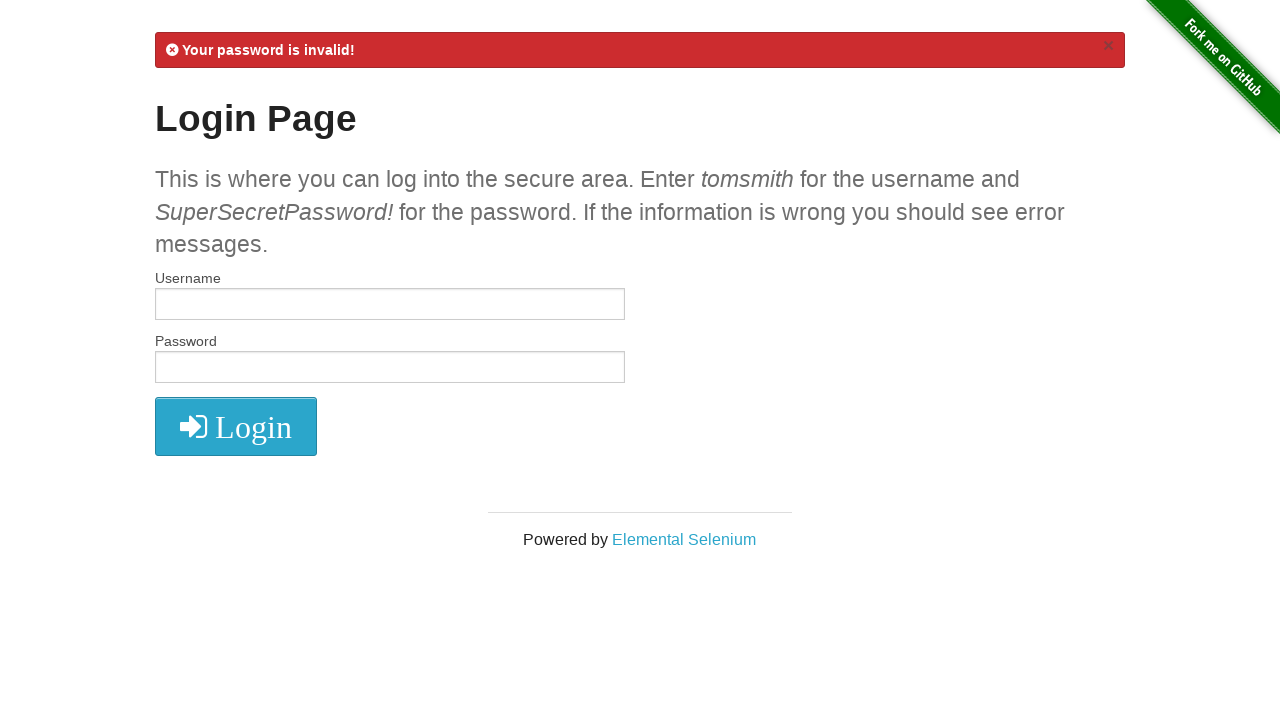

Filled username field with 'tomsmith' on input[name='username']
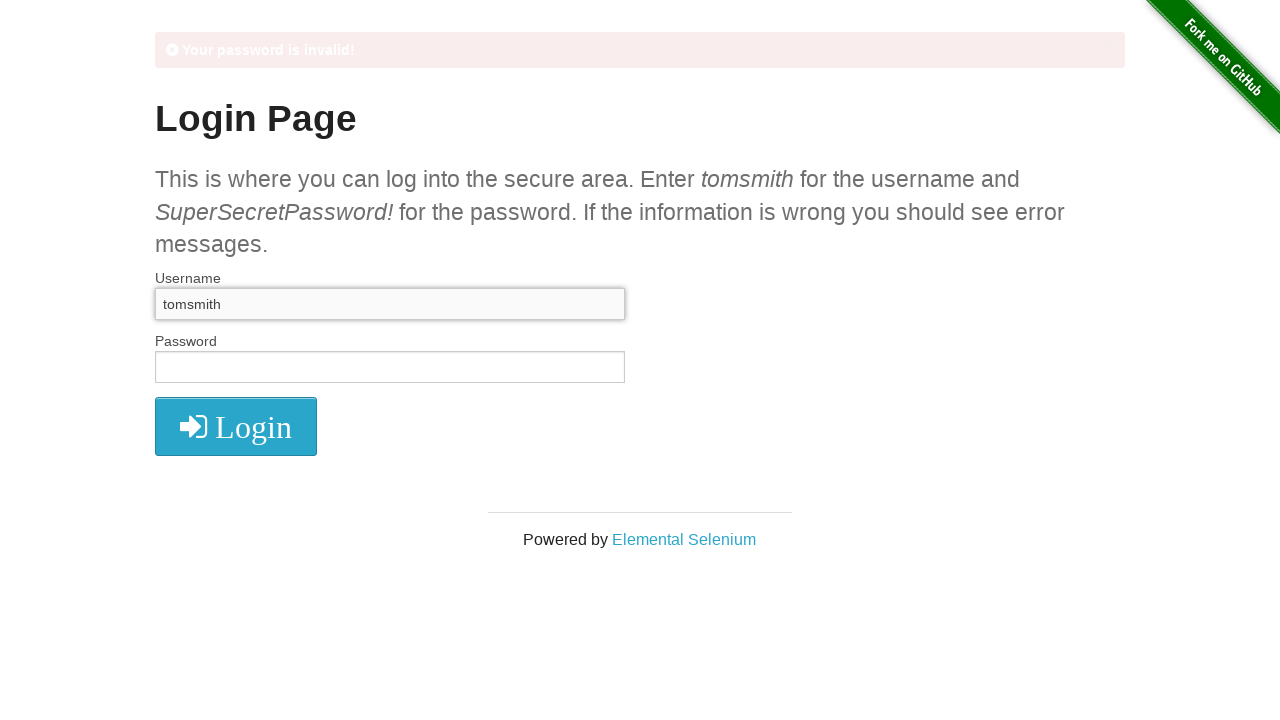

Filled password field with 'into' on input[name='password']
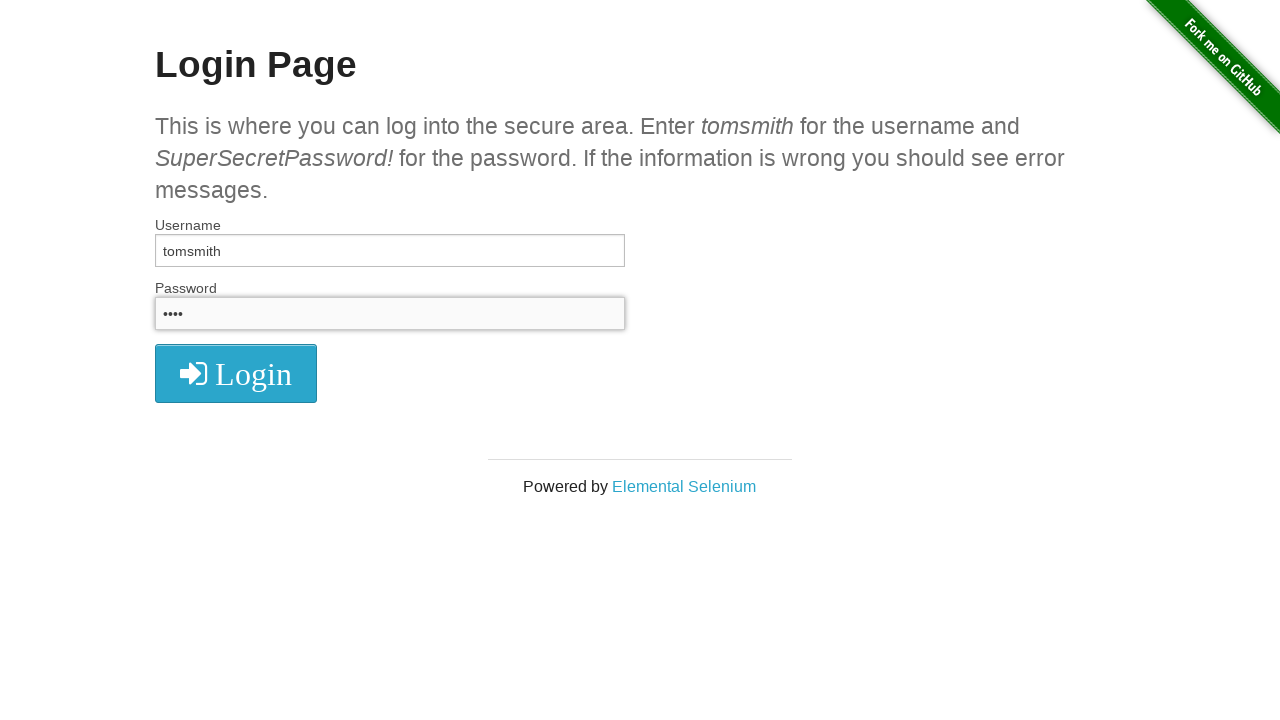

Clicked login button at (236, 373) on button
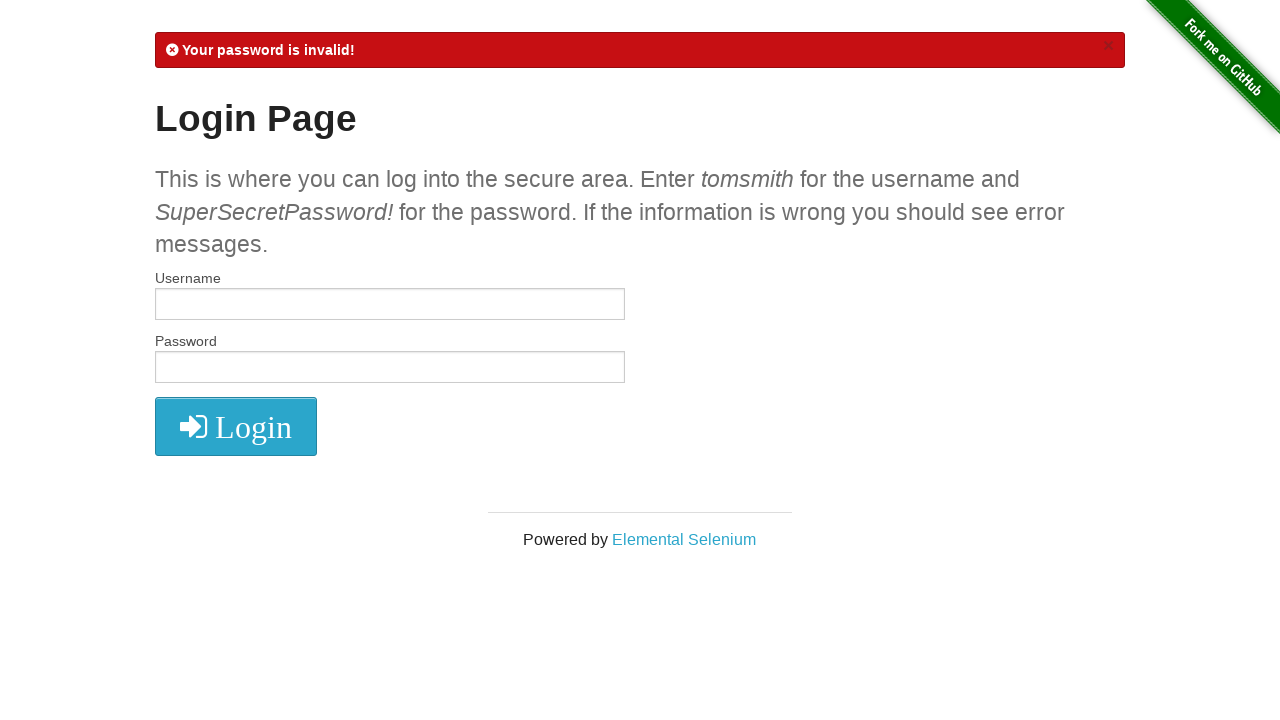

Checked current URL: https://the-internet.herokuapp.com/login
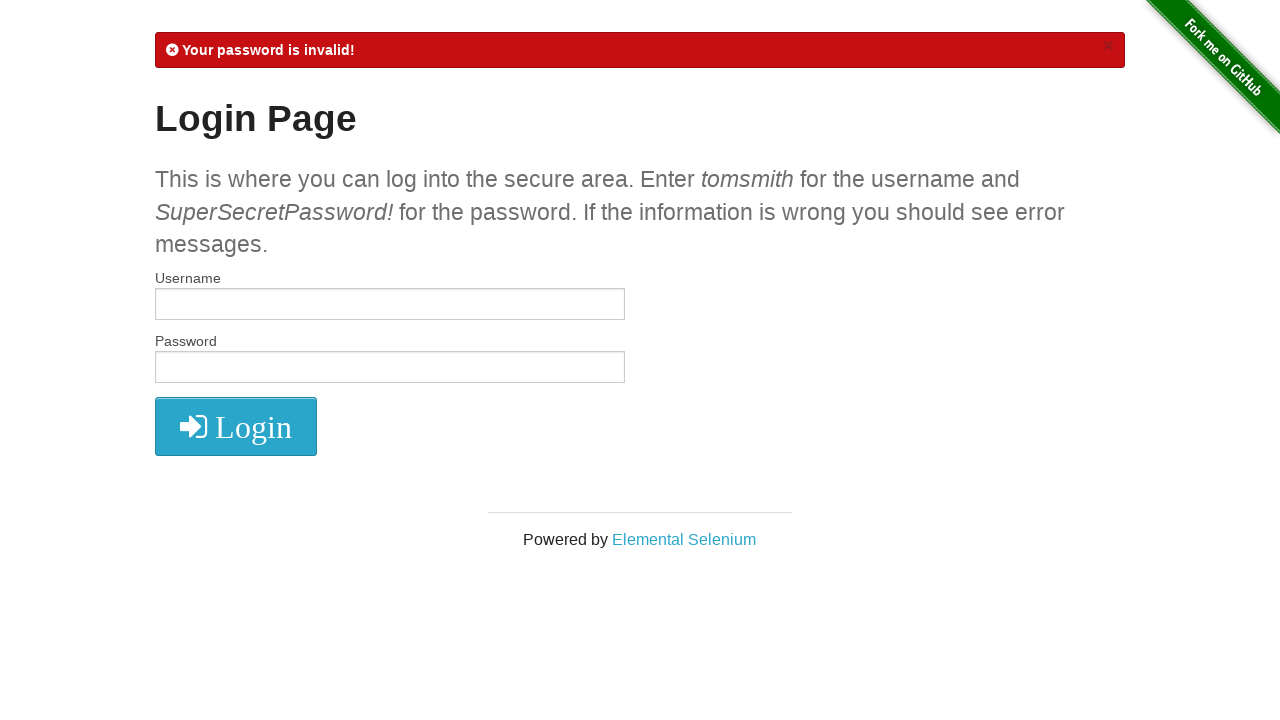

Error message detected on login page
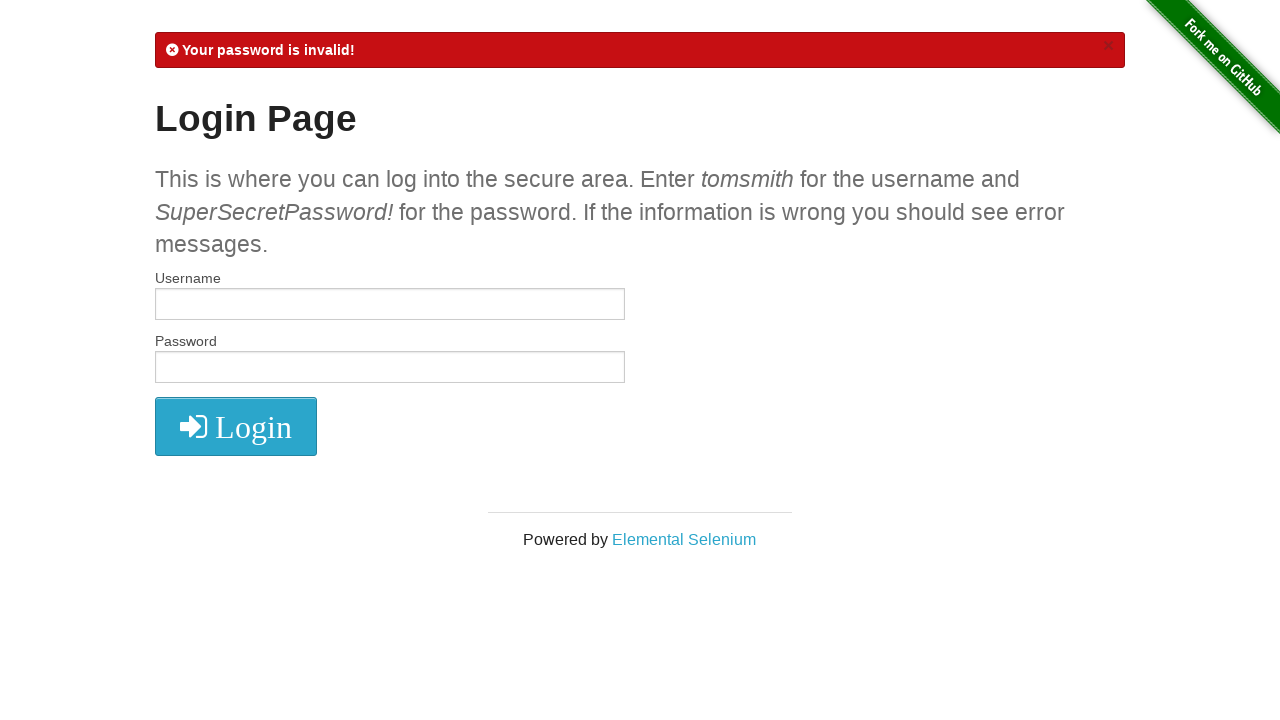

Closed error message popup at (1108, 46) on a.close
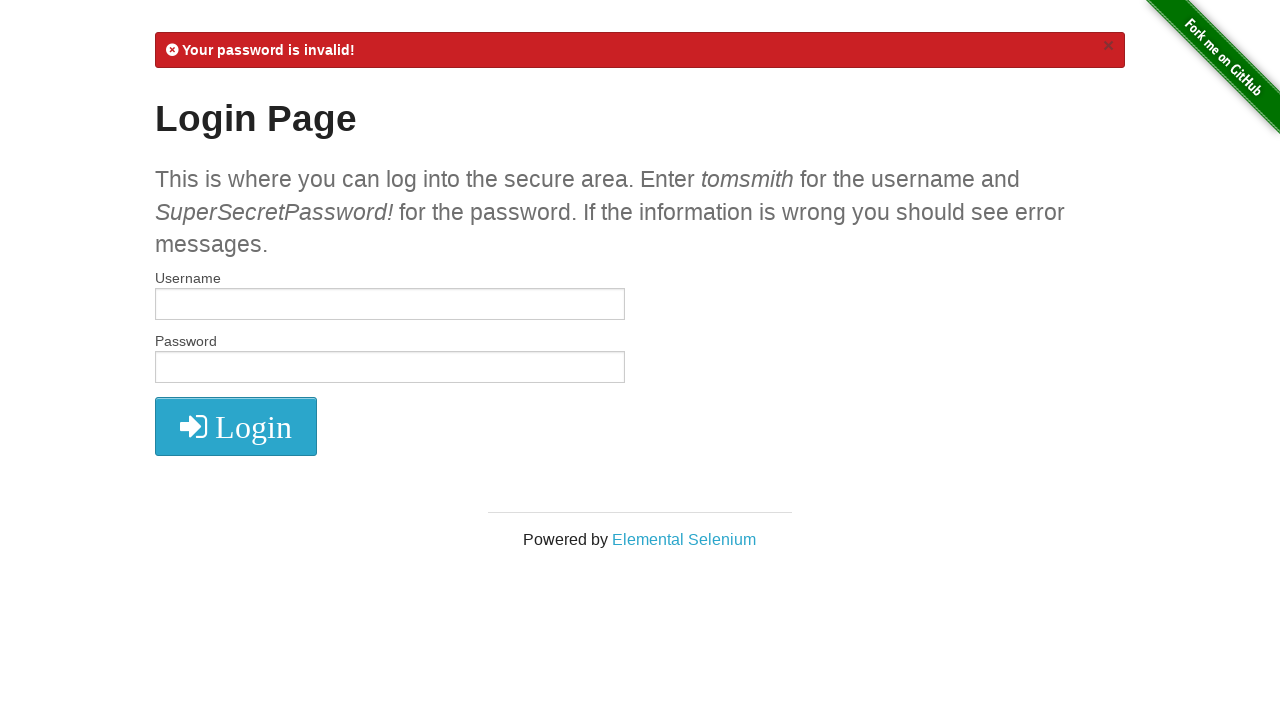

Filled username field with 'tomsmith' on input[name='username']
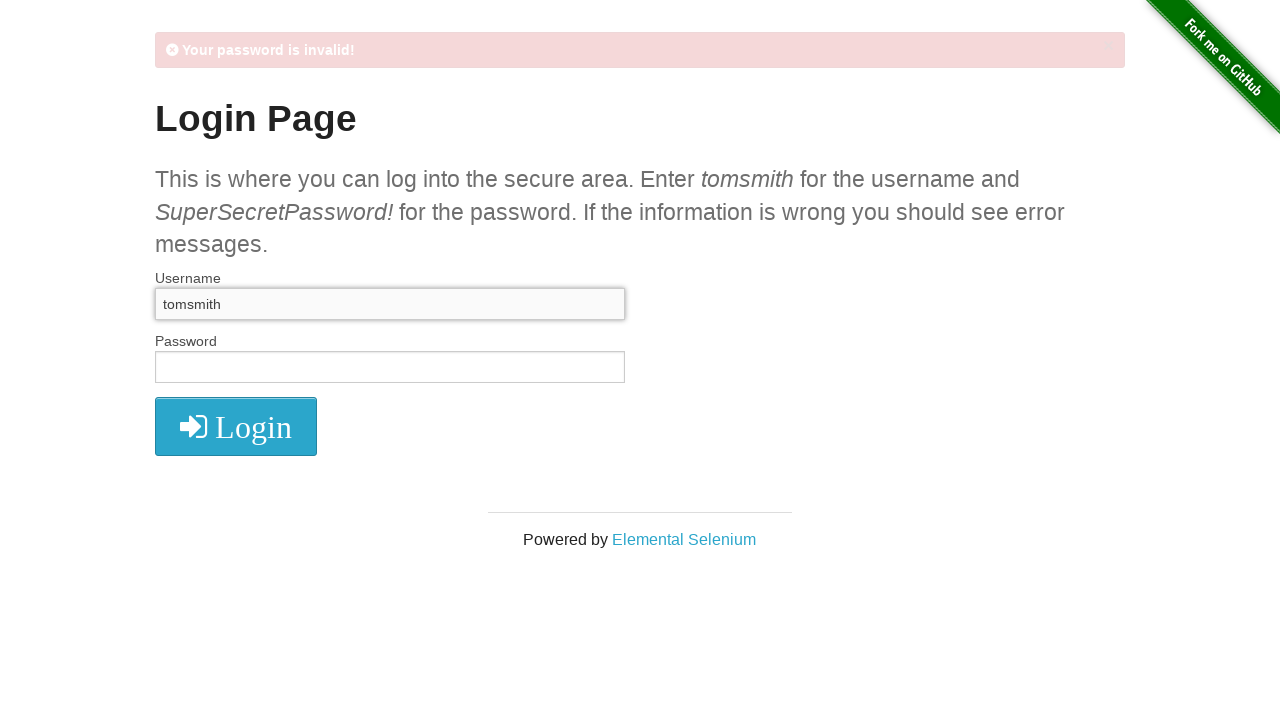

Filled password field with 'the' on input[name='password']
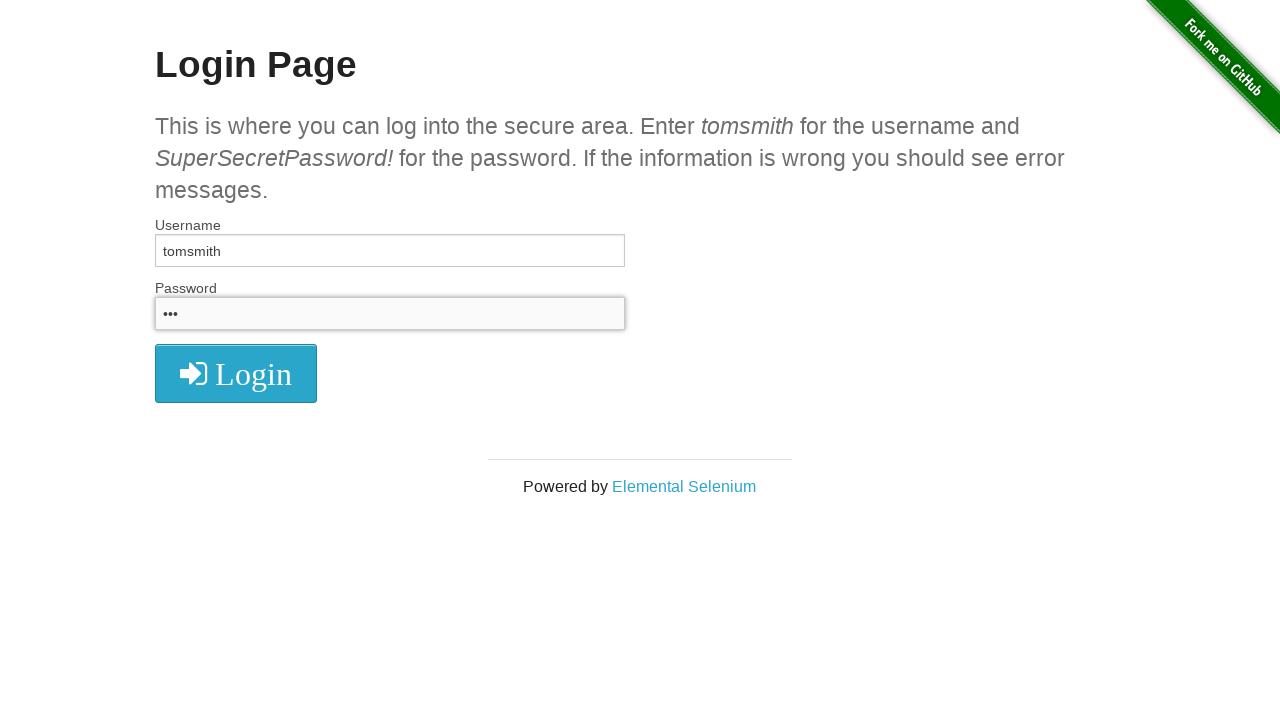

Clicked login button at (236, 373) on button
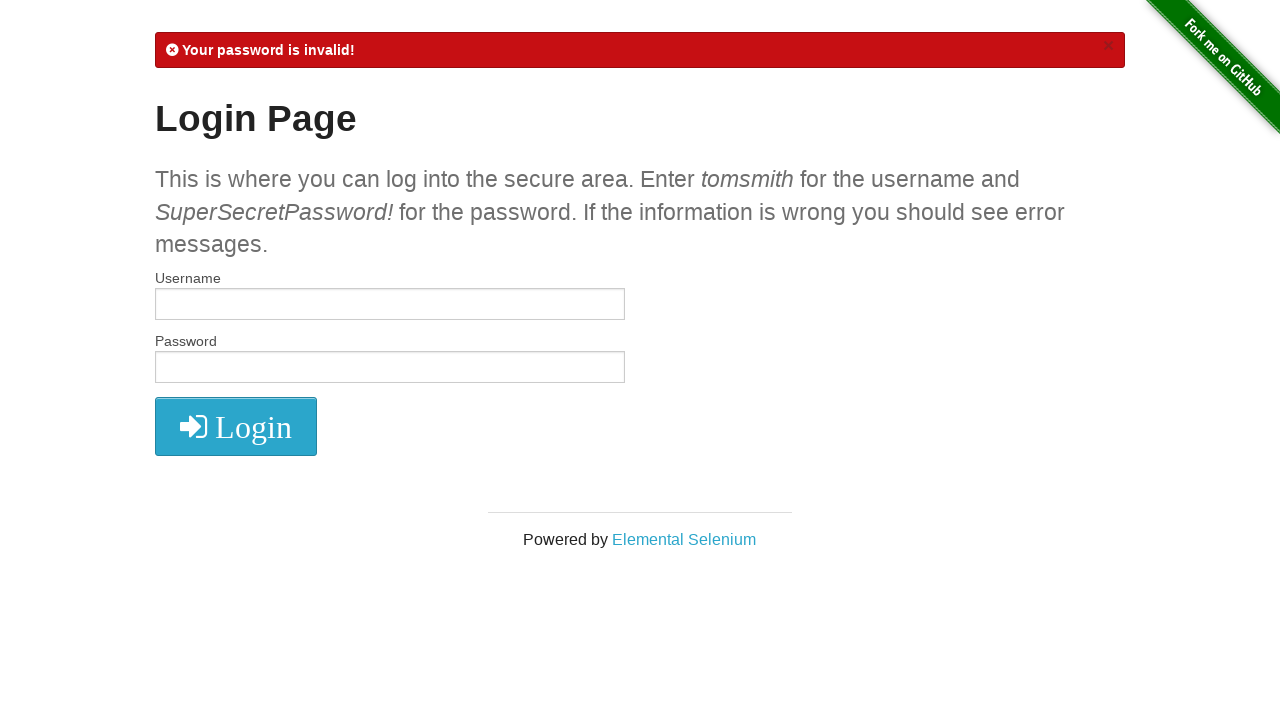

Checked current URL: https://the-internet.herokuapp.com/login
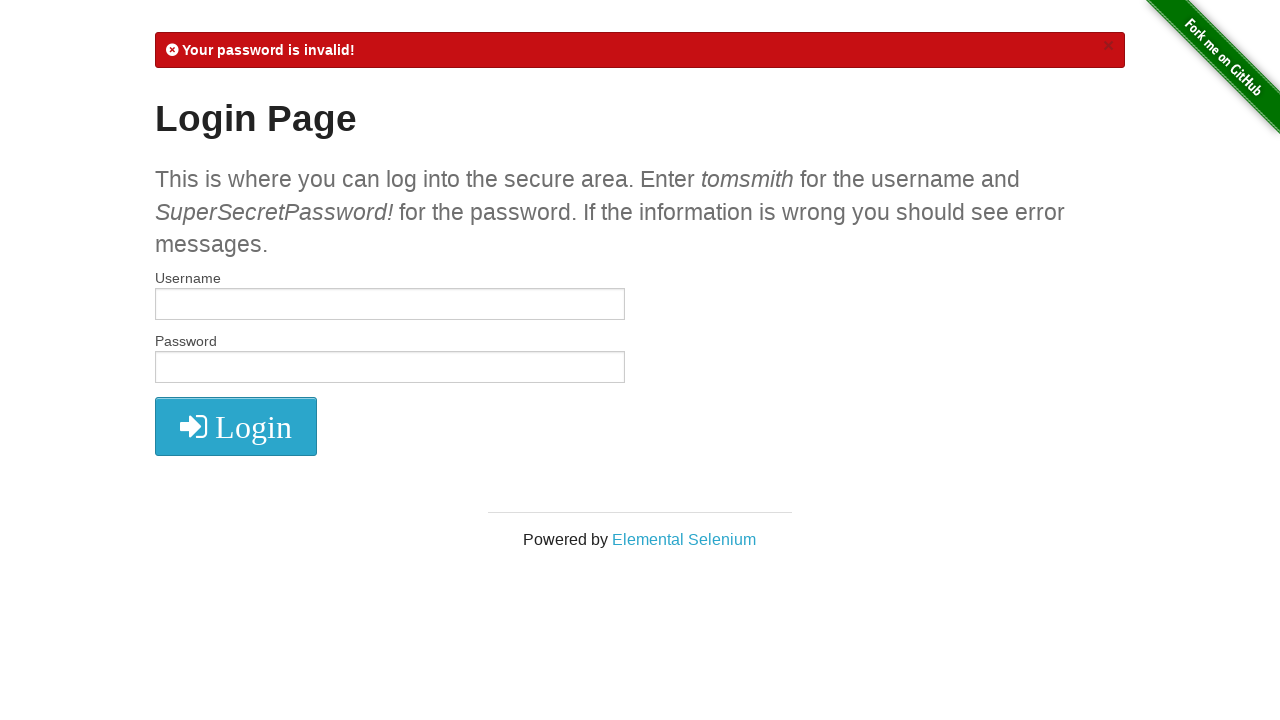

Error message detected on login page
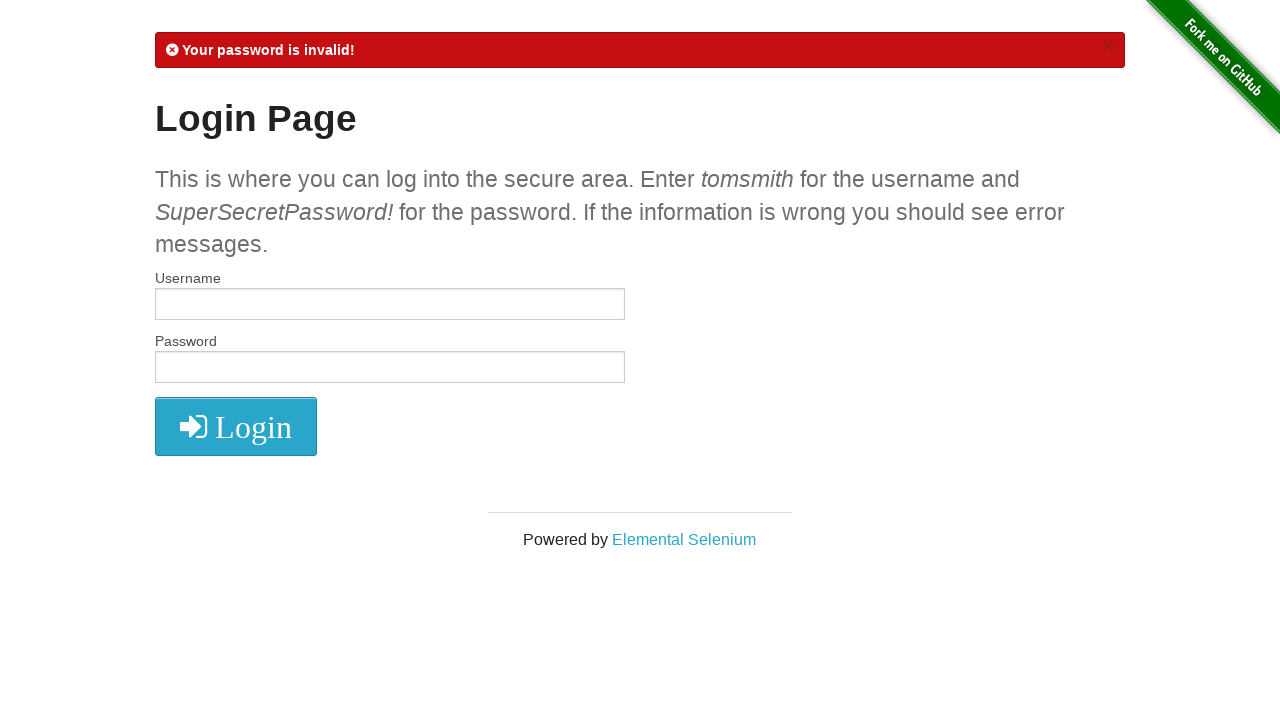

Closed error message popup at (1108, 46) on a.close
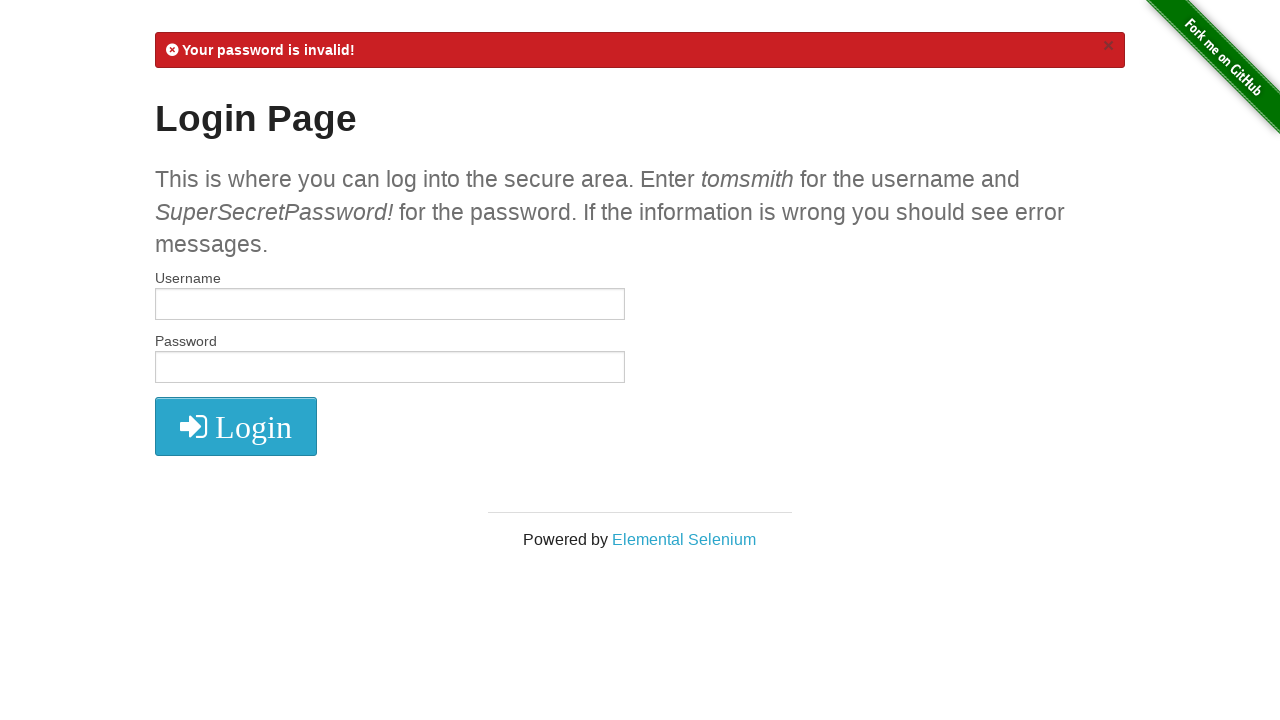

Filled username field with 'tomsmith' on input[name='username']
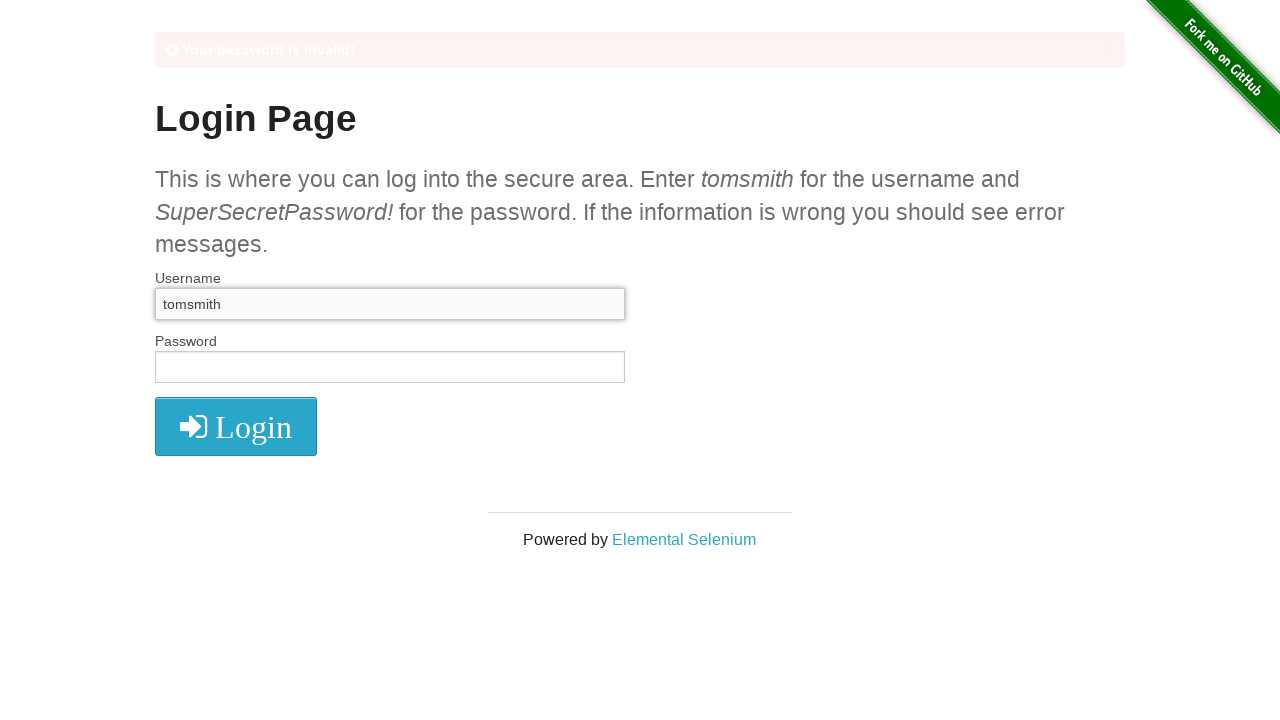

Filled password field with 'secure' on input[name='password']
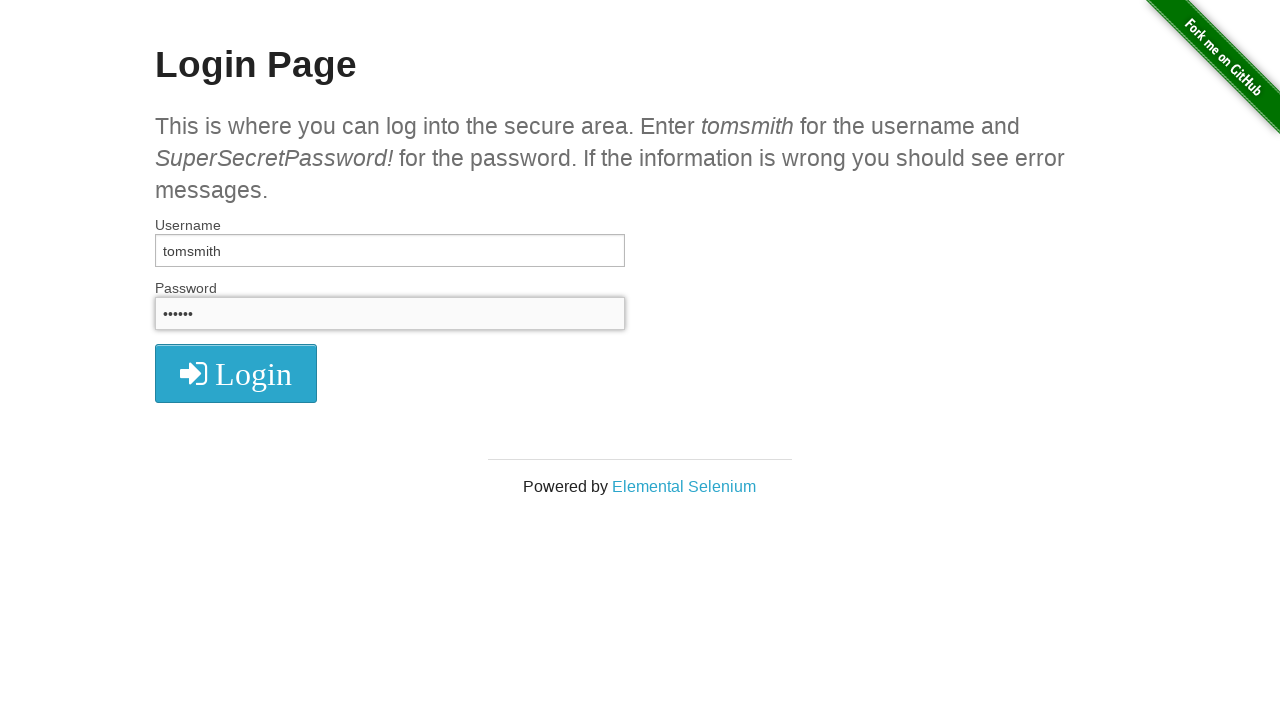

Clicked login button at (236, 373) on button
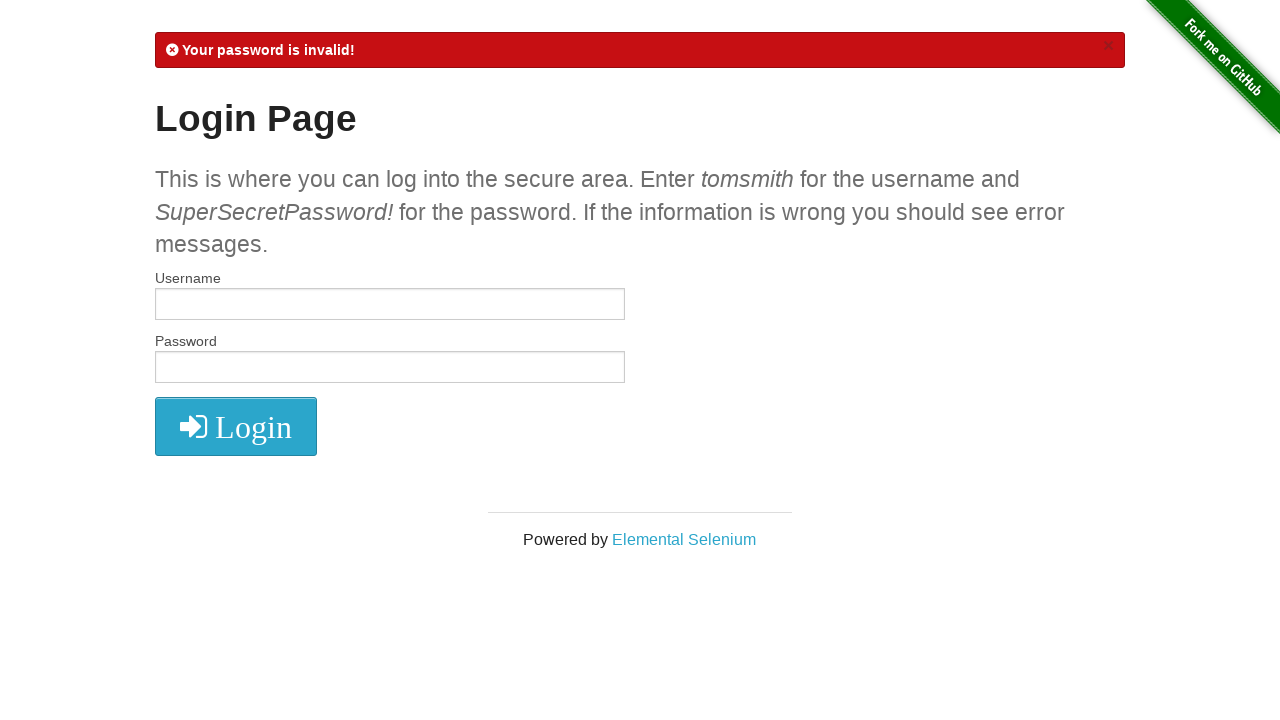

Checked current URL: https://the-internet.herokuapp.com/login
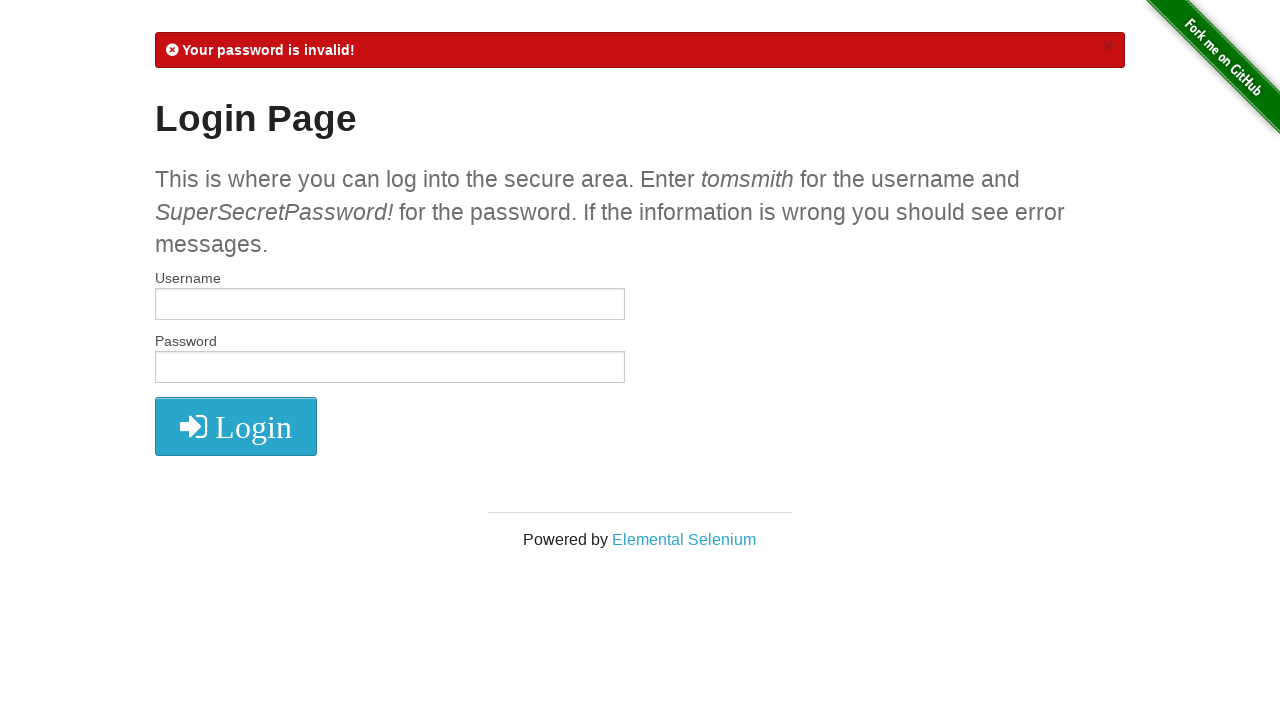

Error message detected on login page
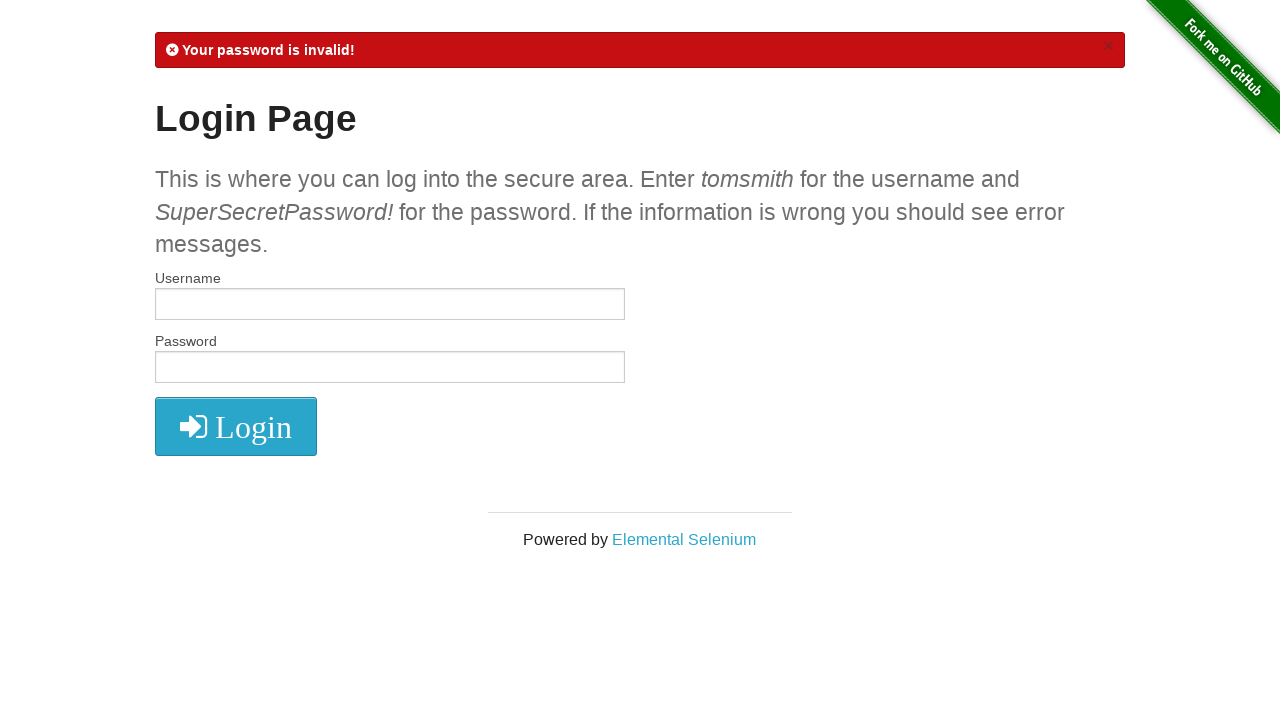

Closed error message popup at (1108, 46) on a.close
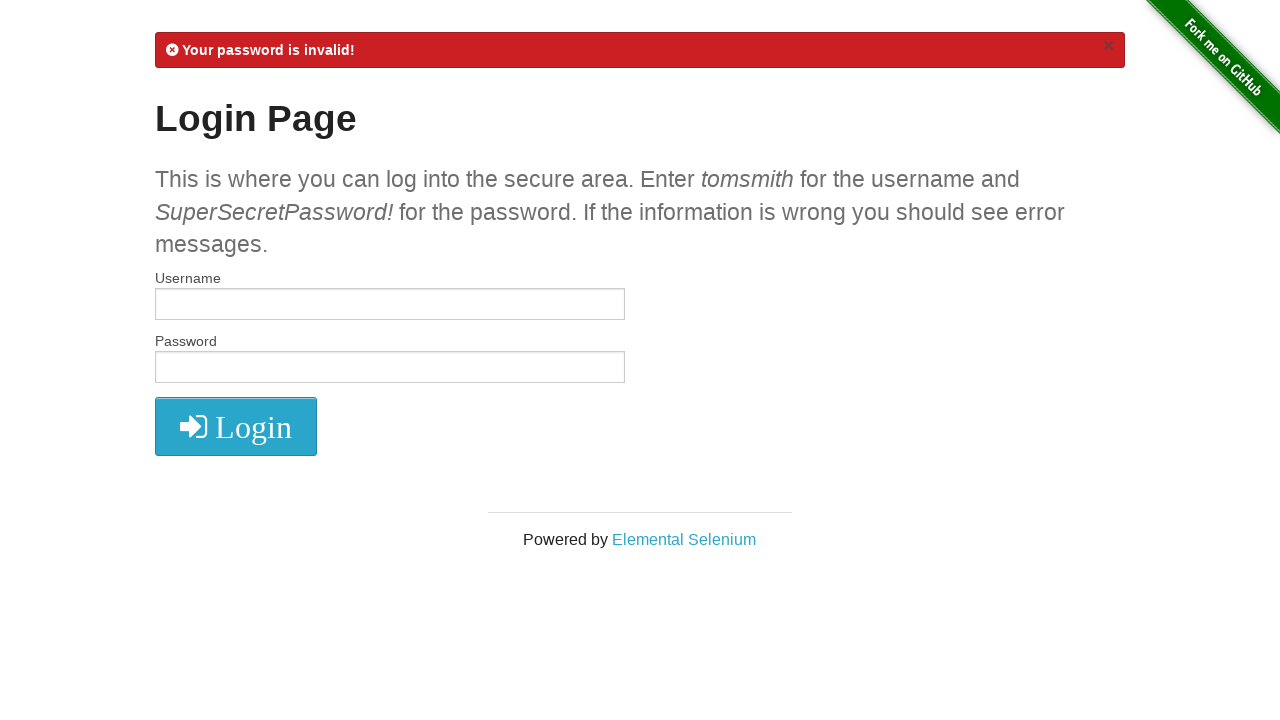

Filled username field with 'tomsmith' on input[name='username']
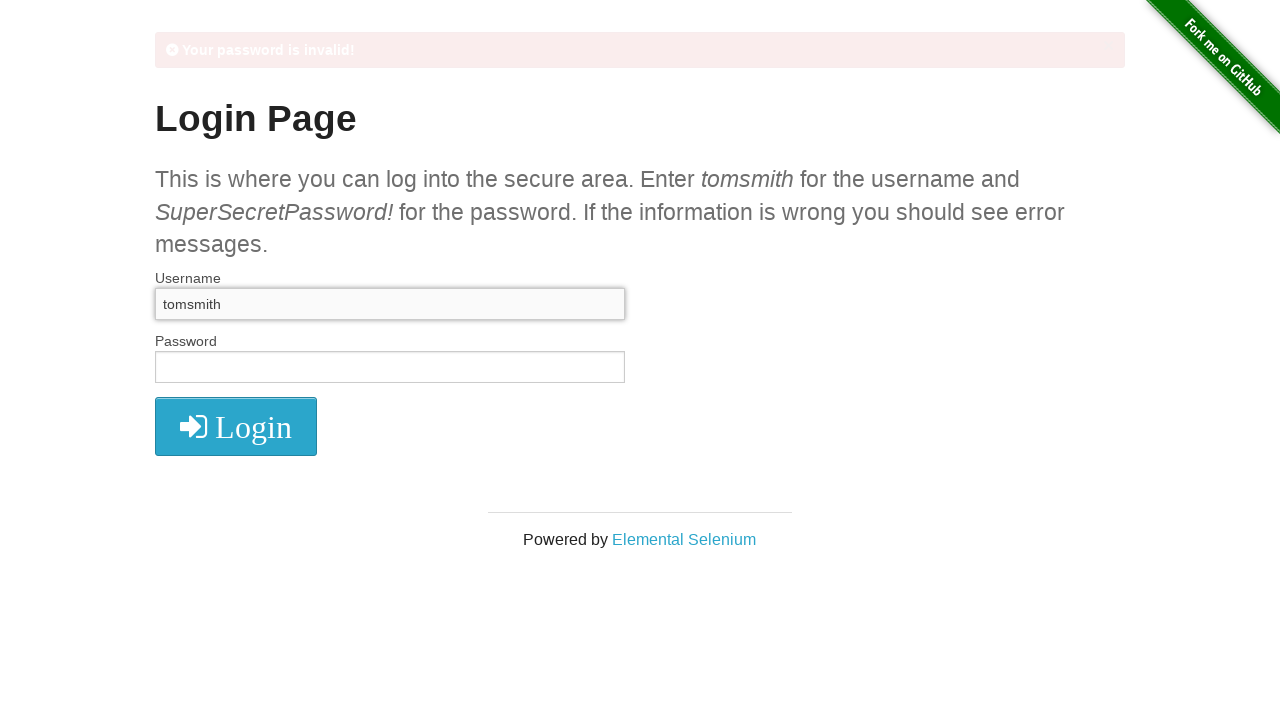

Filled password field with 'area.' on input[name='password']
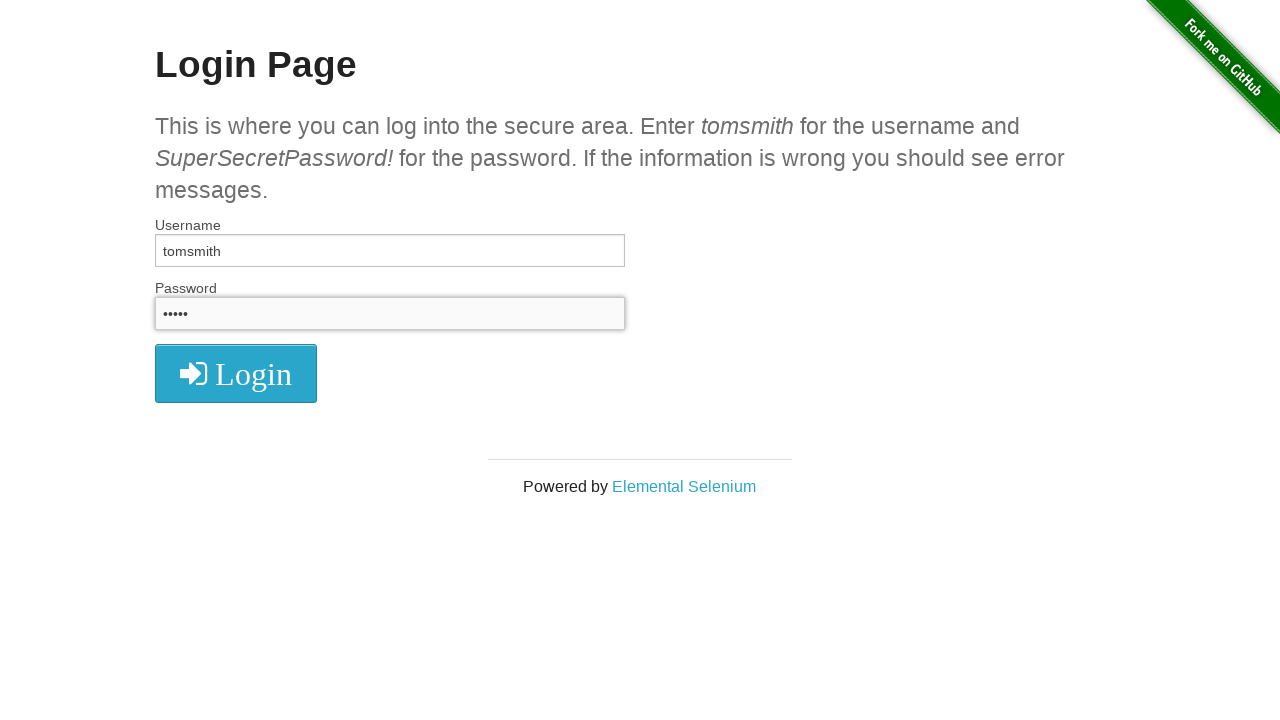

Clicked login button at (236, 373) on button
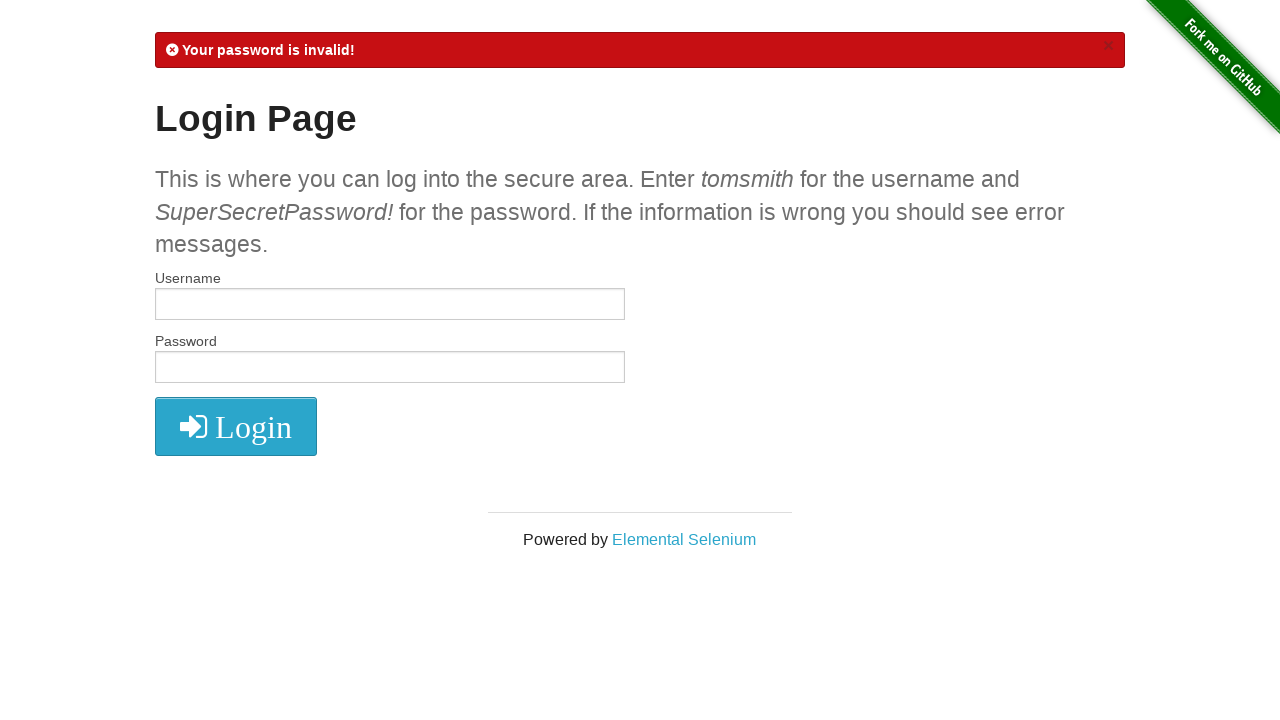

Checked current URL: https://the-internet.herokuapp.com/login
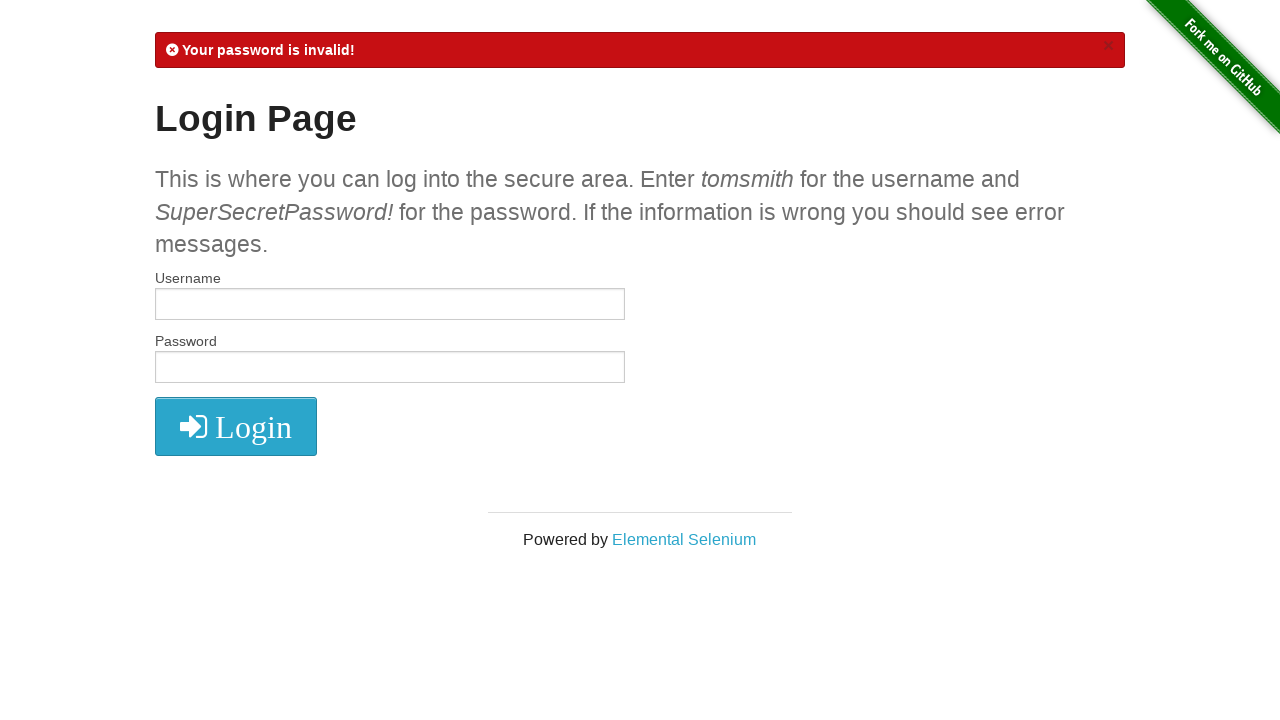

Error message detected on login page
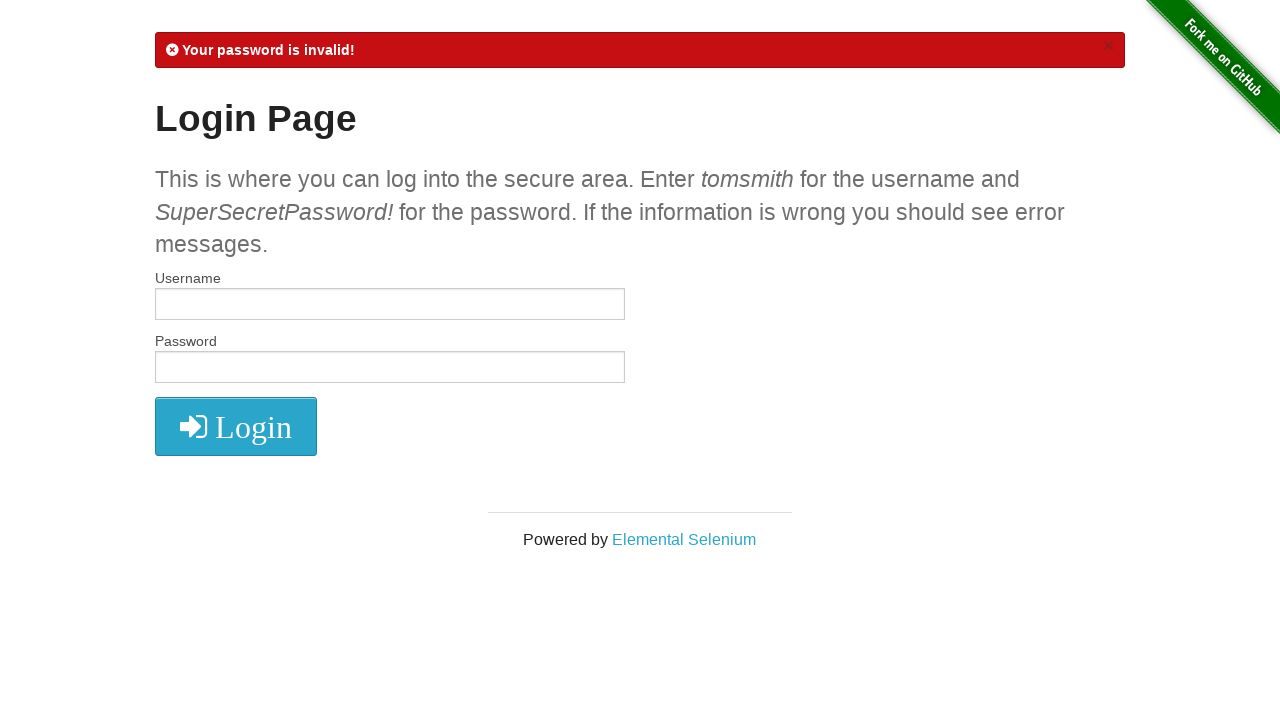

Closed error message popup at (1108, 46) on a.close
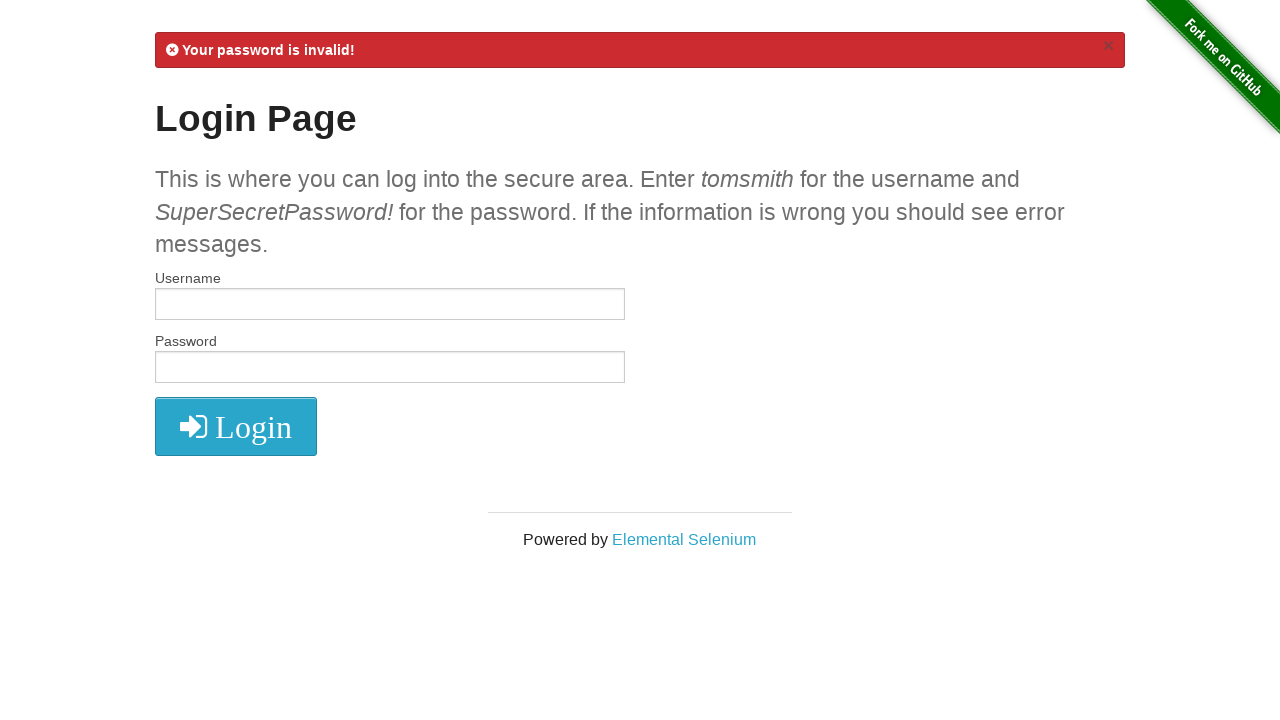

Filled username field with 'tomsmith' on input[name='username']
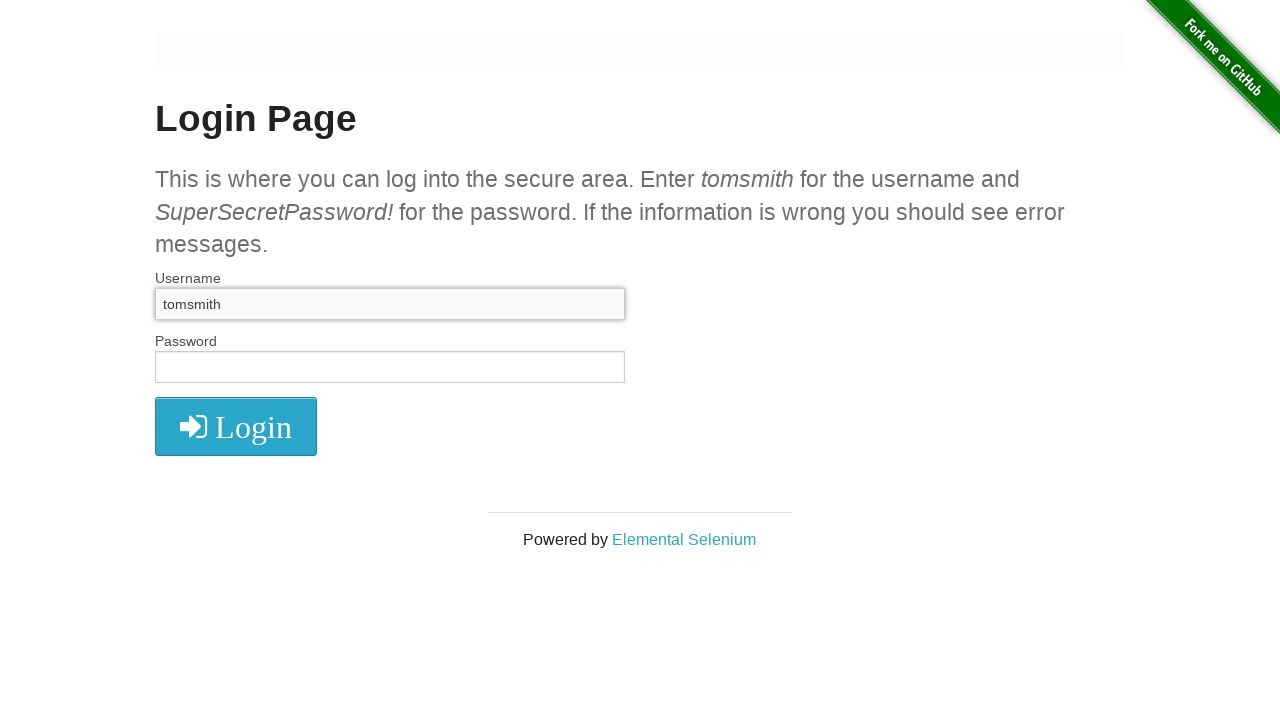

Filled password field with 'Enter' on input[name='password']
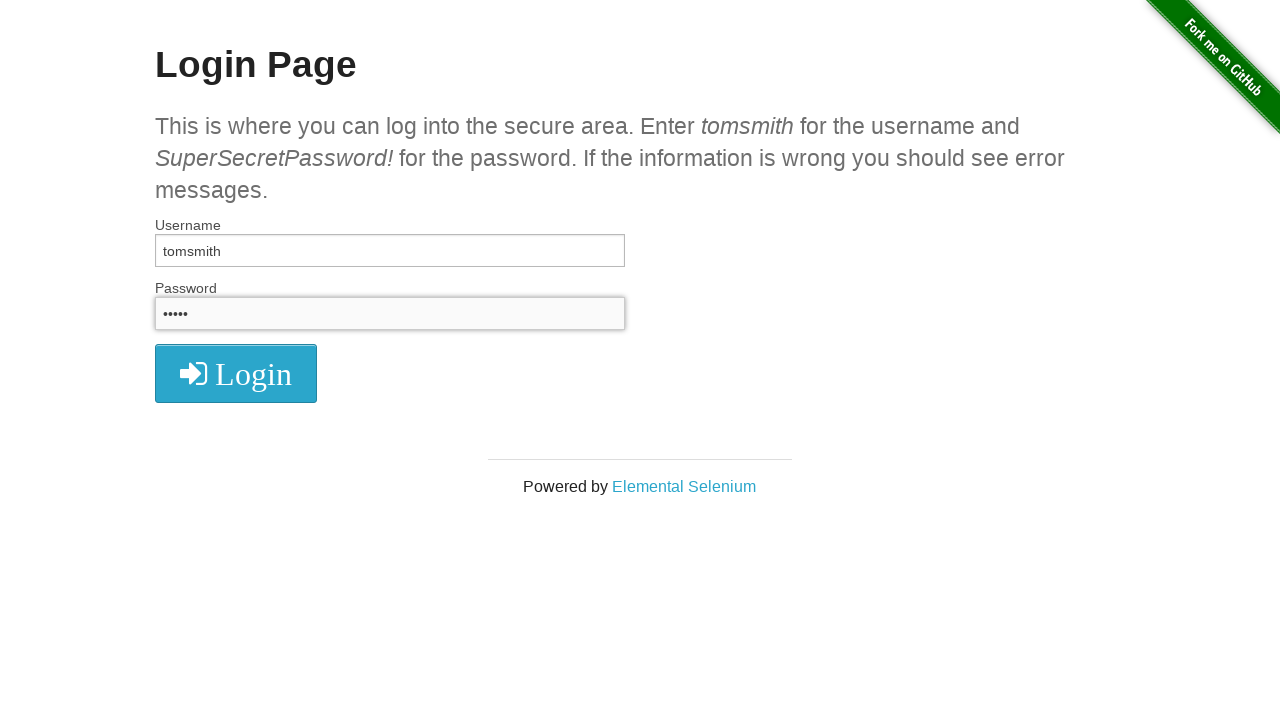

Clicked login button at (236, 373) on button
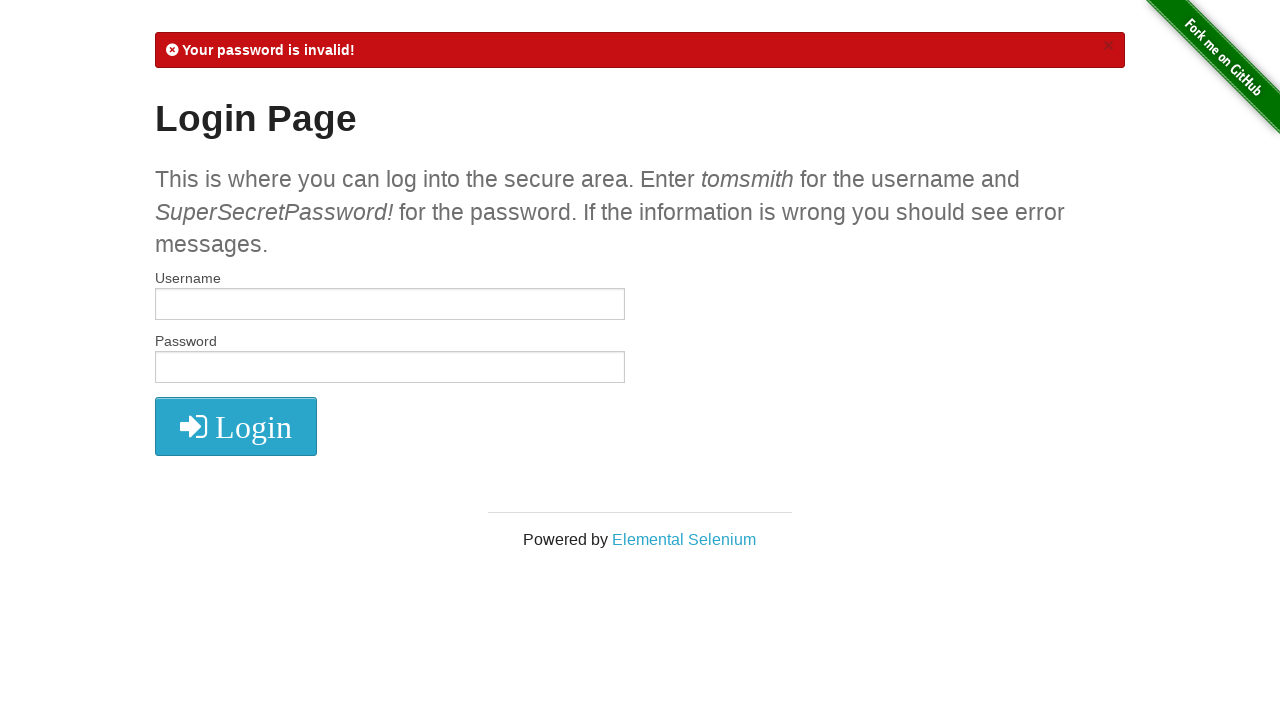

Checked current URL: https://the-internet.herokuapp.com/login
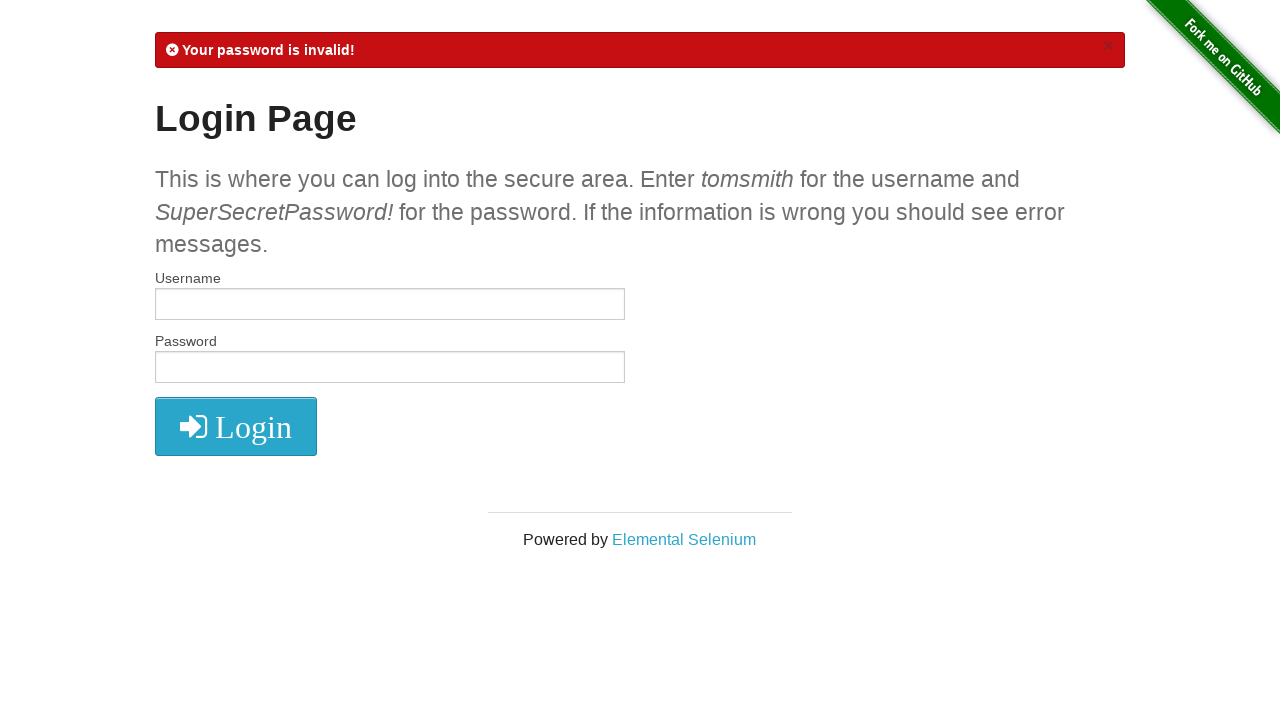

Error message detected on login page
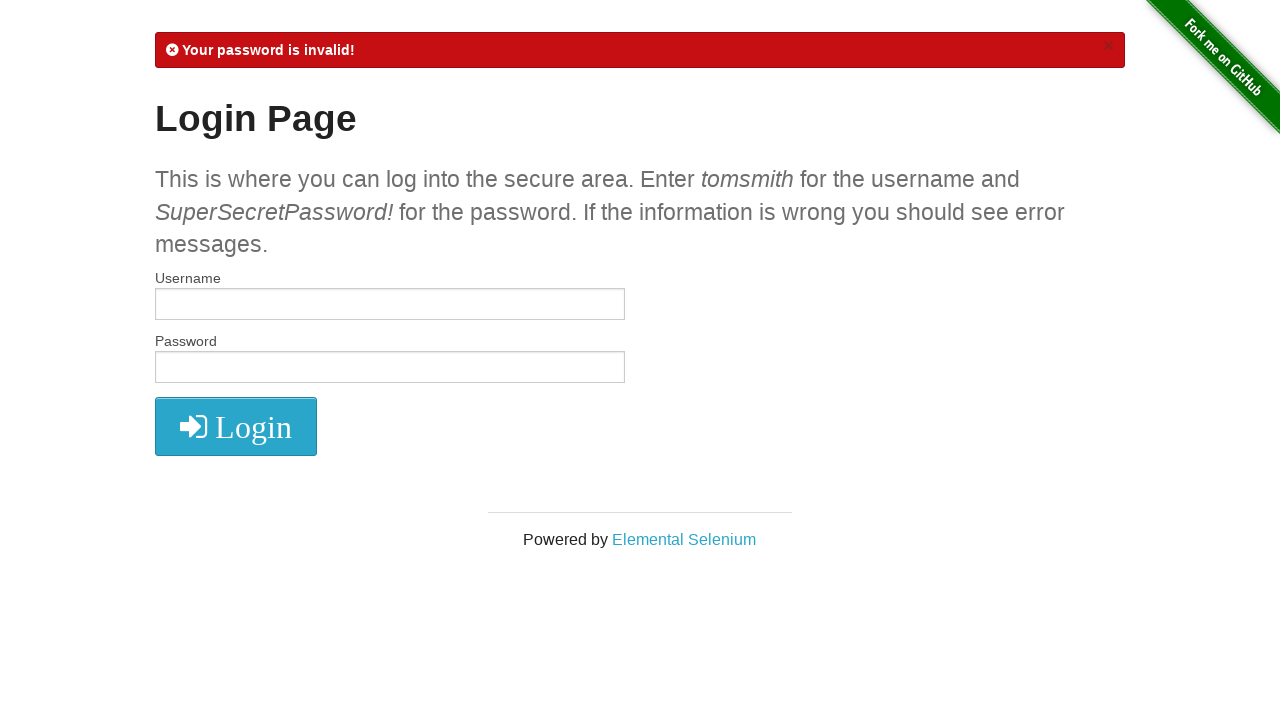

Closed error message popup at (1108, 46) on a.close
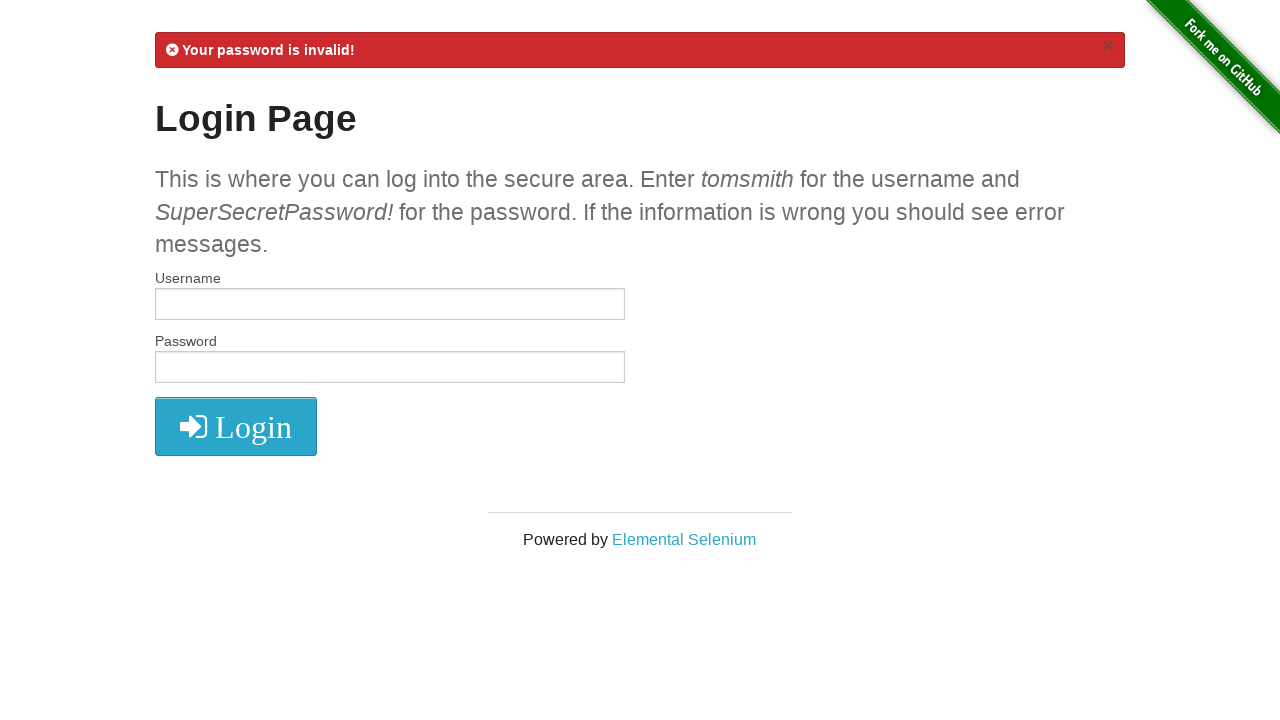

Filled username field with 'tomsmith' on input[name='username']
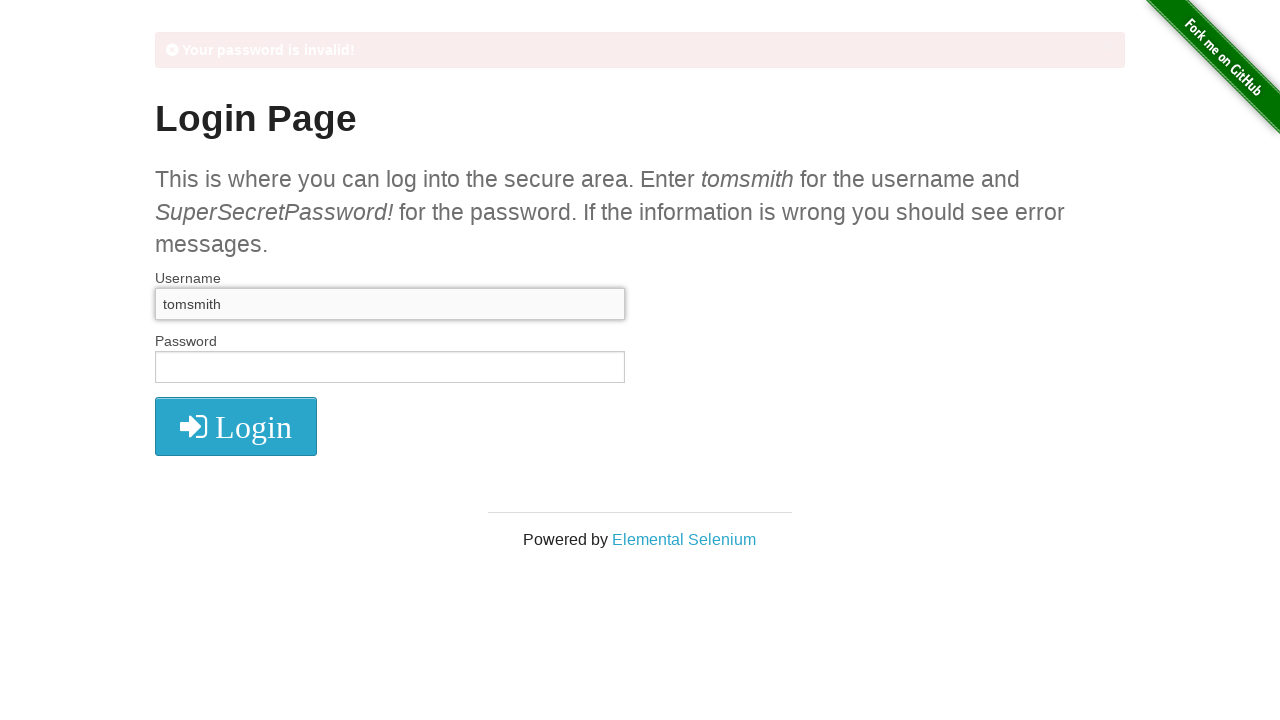

Filled password field with 'tomsmith' on input[name='password']
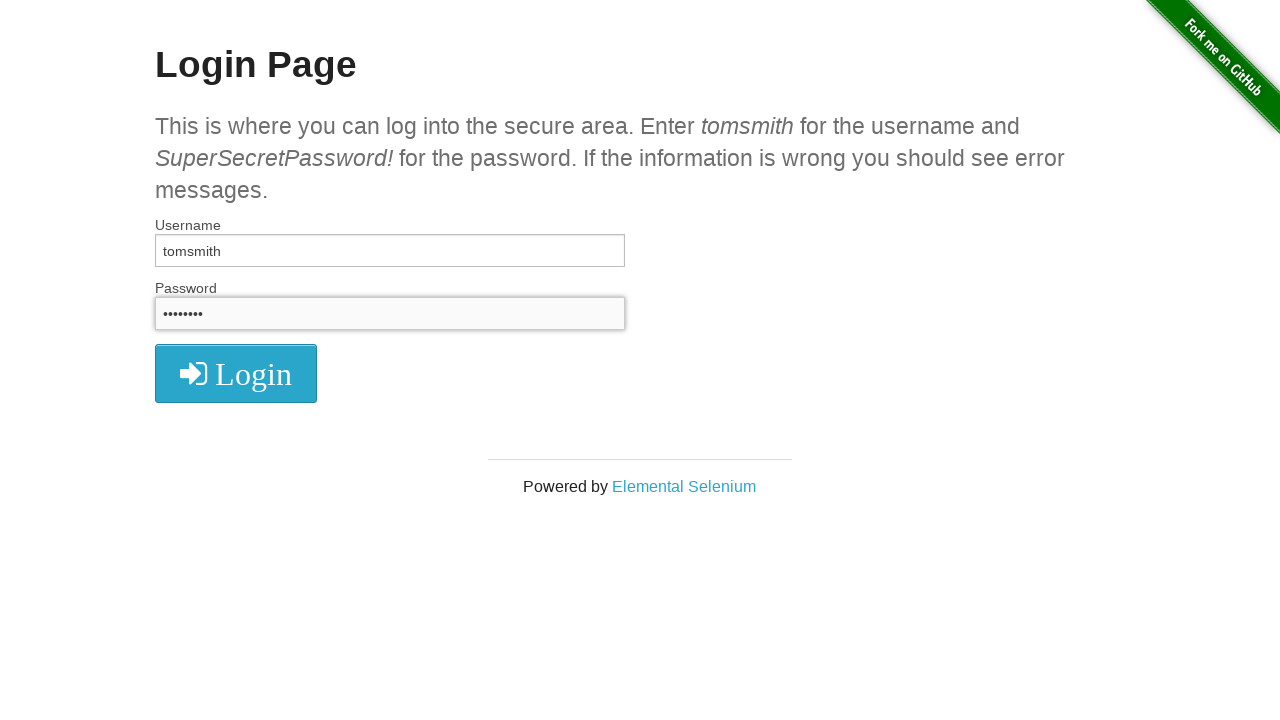

Clicked login button at (236, 373) on button
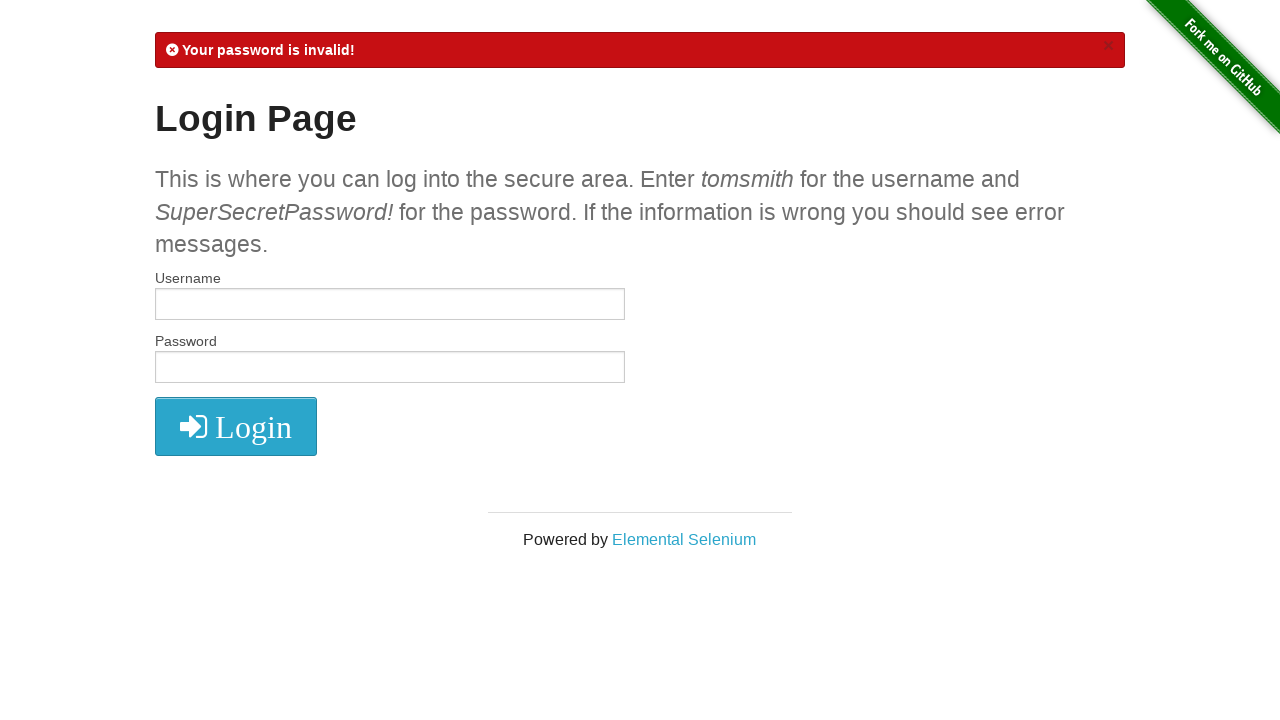

Checked current URL: https://the-internet.herokuapp.com/login
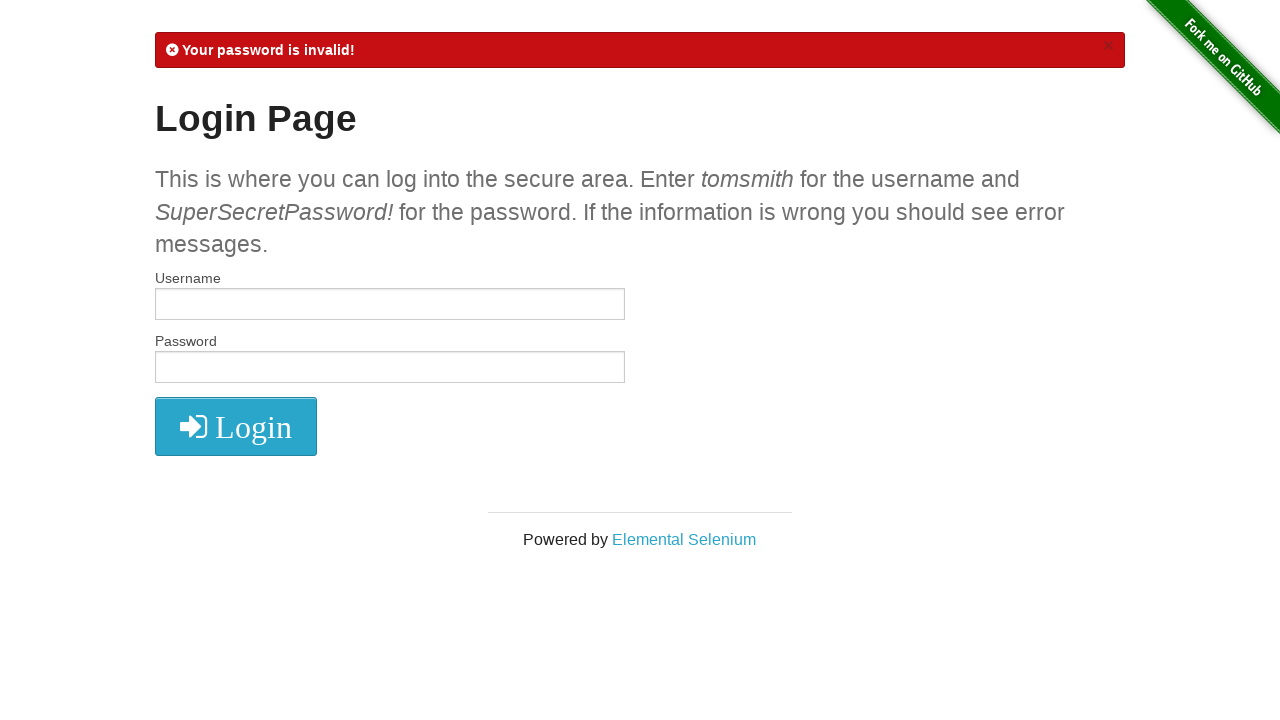

Error message detected on login page
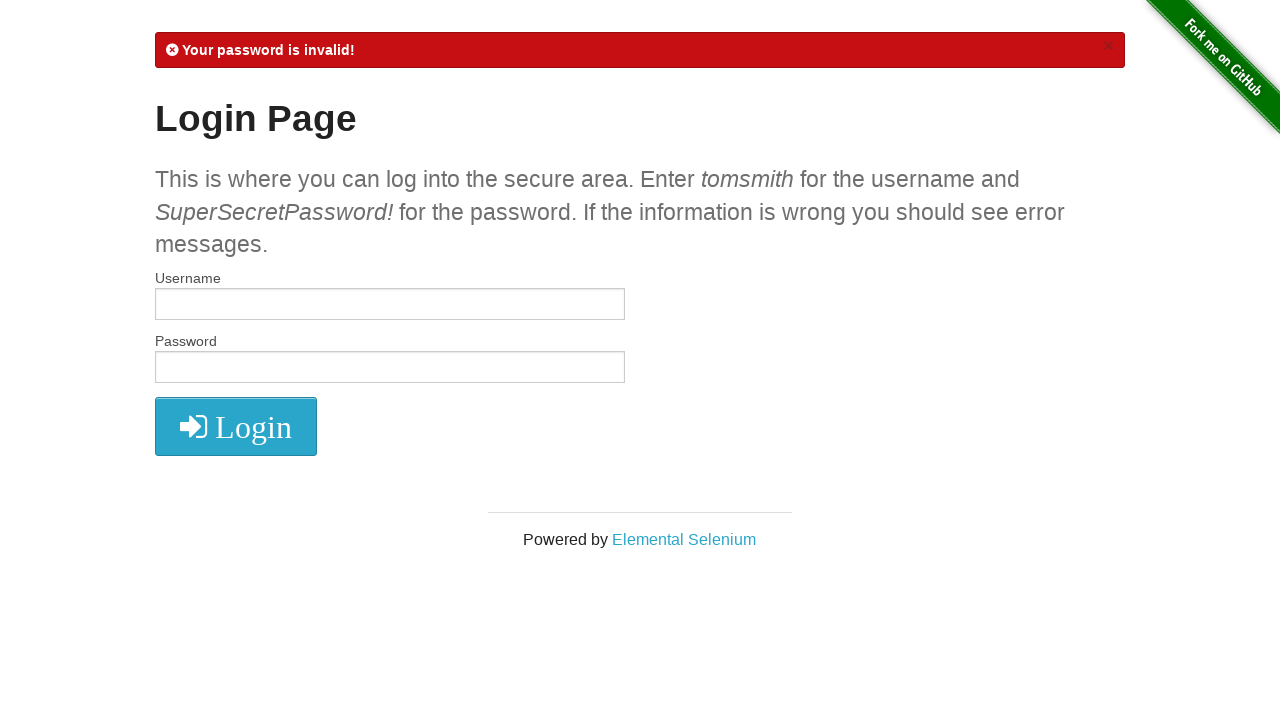

Closed error message popup at (1108, 46) on a.close
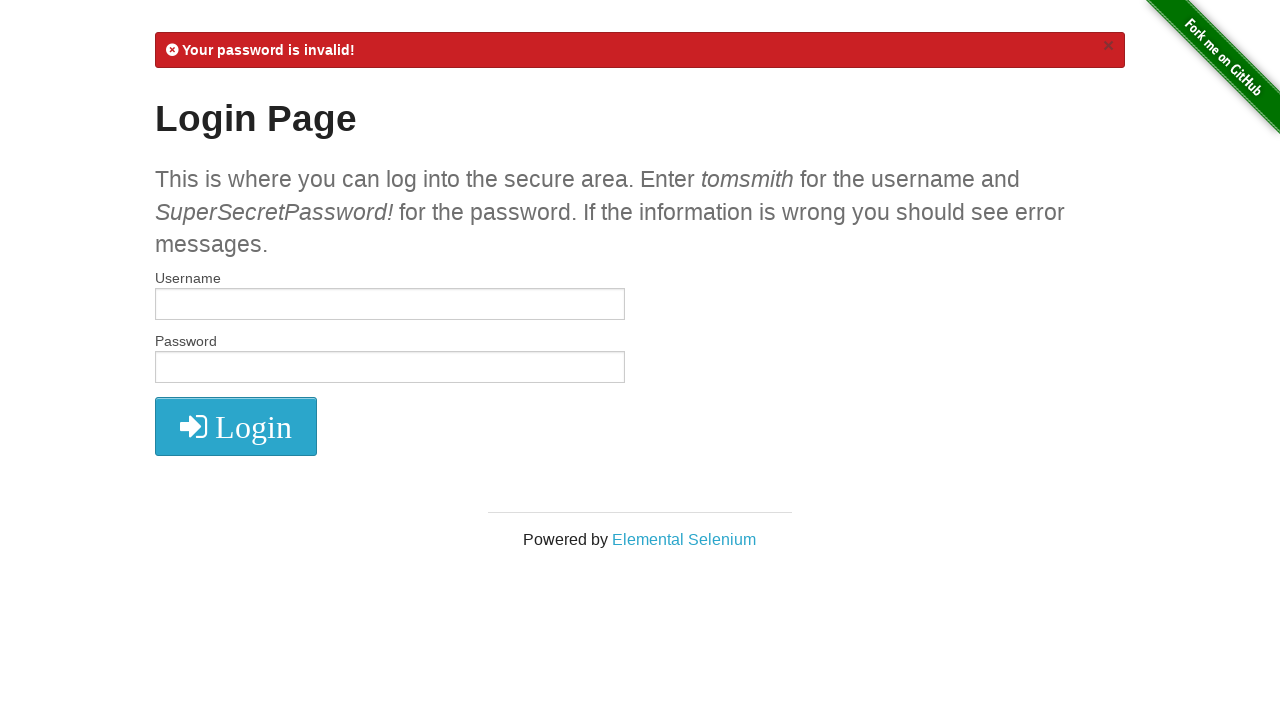

Filled username field with 'tomsmith' on input[name='username']
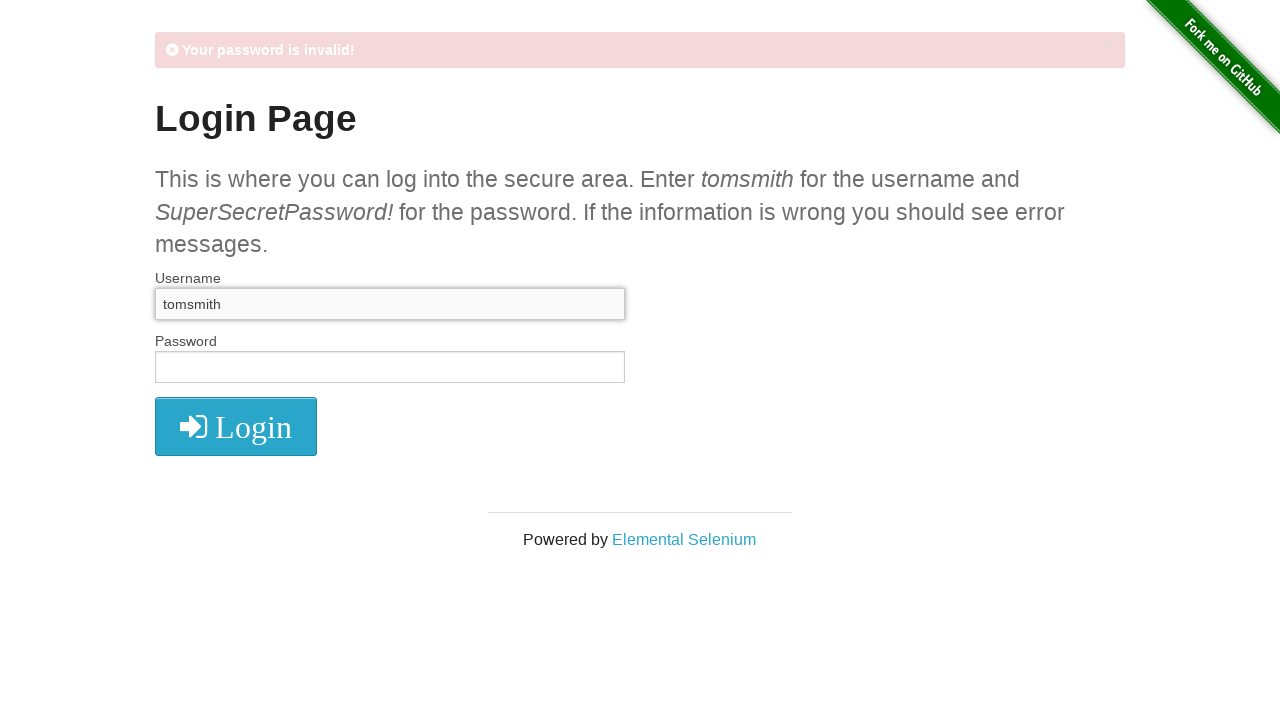

Filled password field with 'for' on input[name='password']
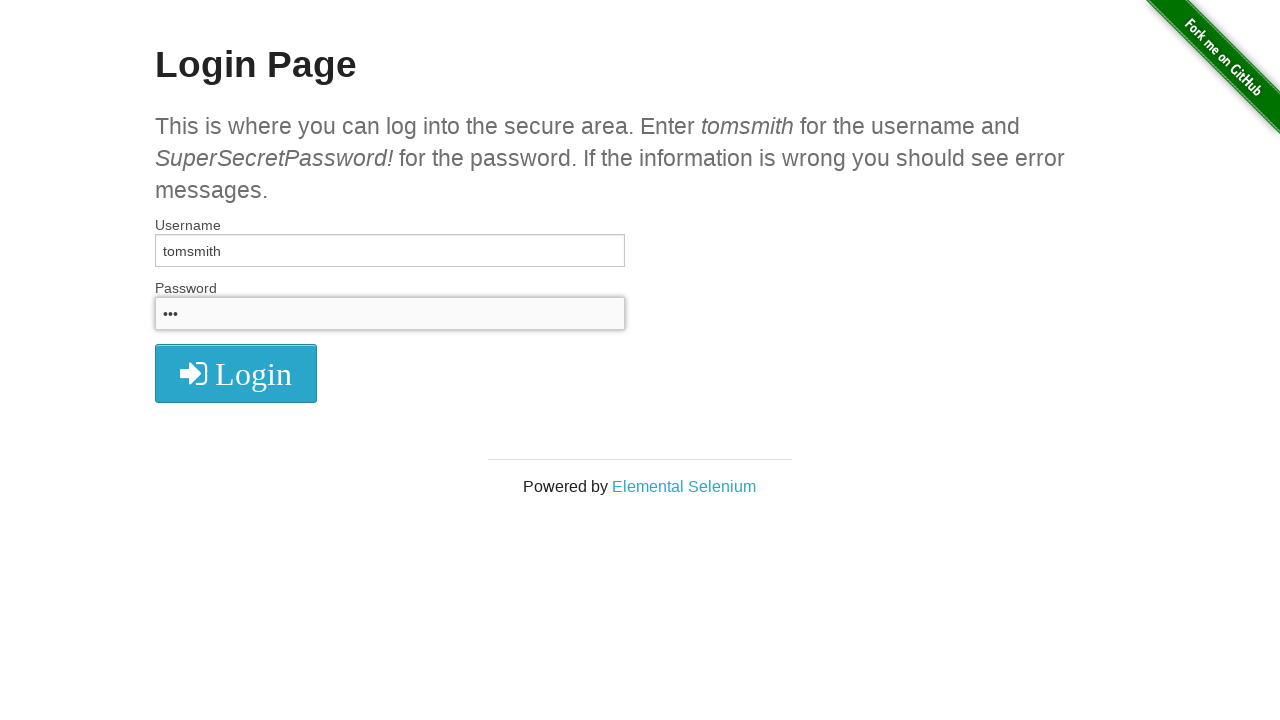

Clicked login button at (236, 373) on button
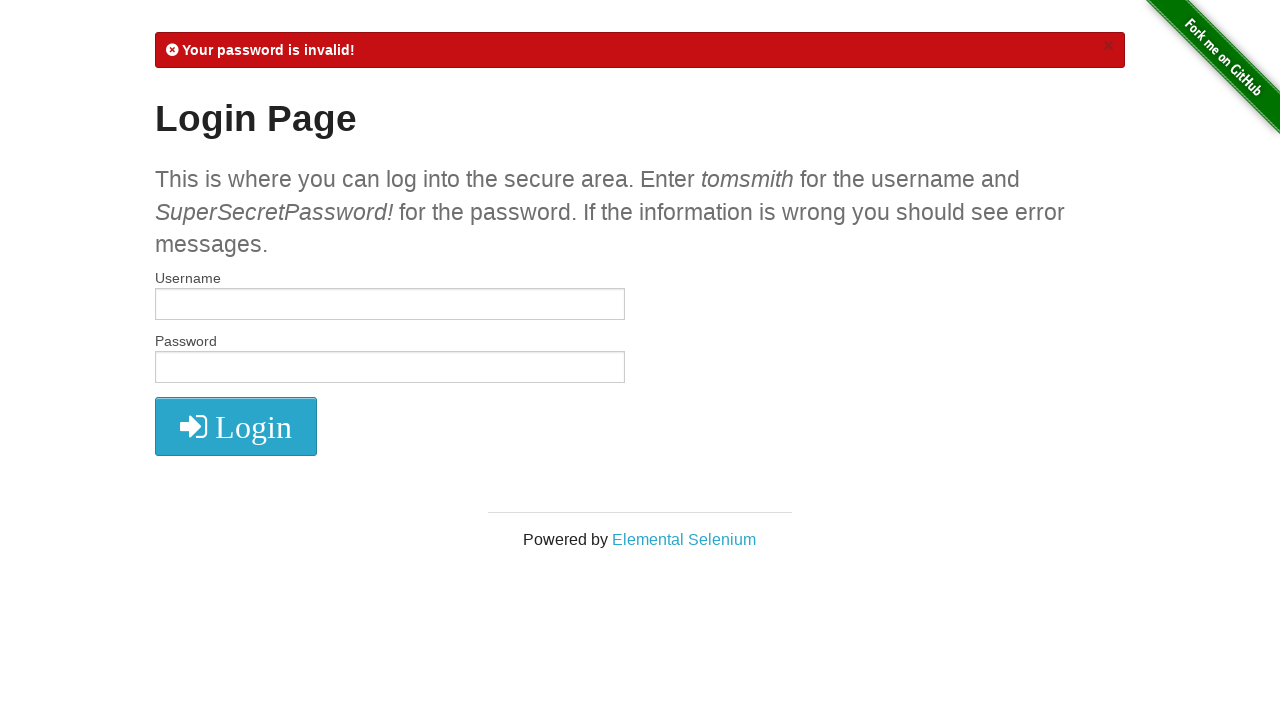

Checked current URL: https://the-internet.herokuapp.com/login
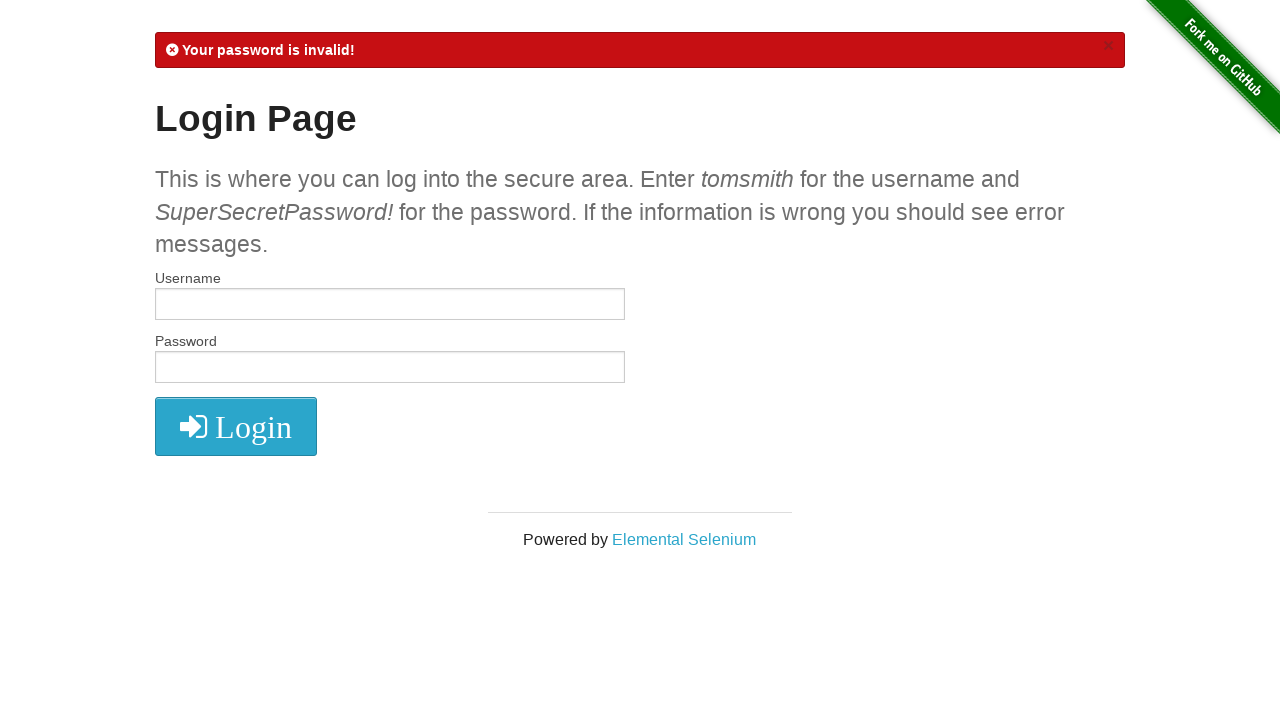

Error message detected on login page
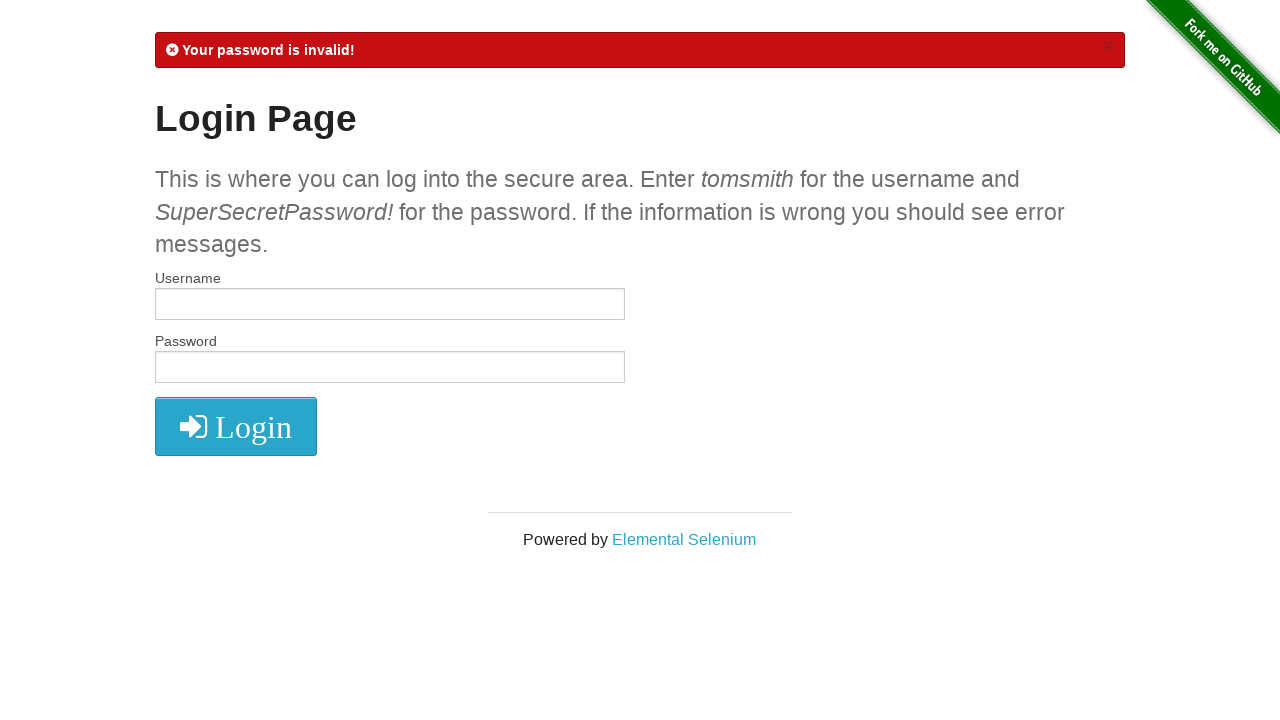

Closed error message popup at (1108, 46) on a.close
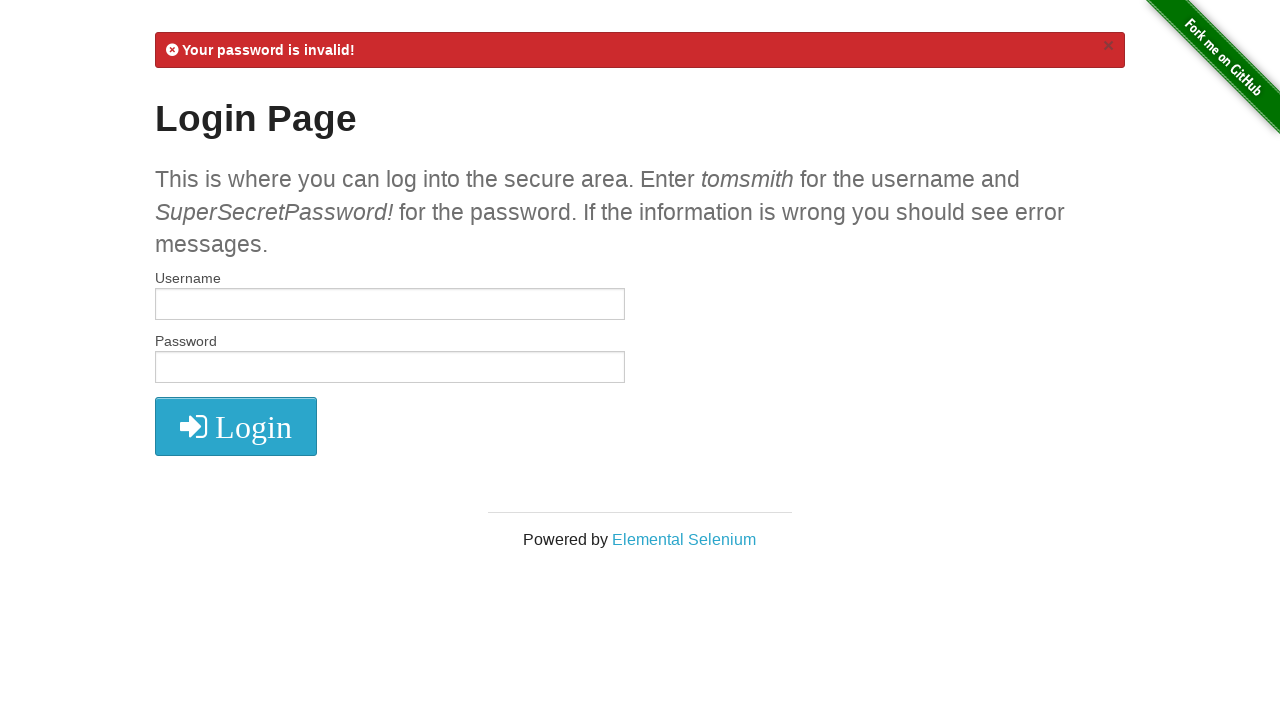

Filled username field with 'tomsmith' on input[name='username']
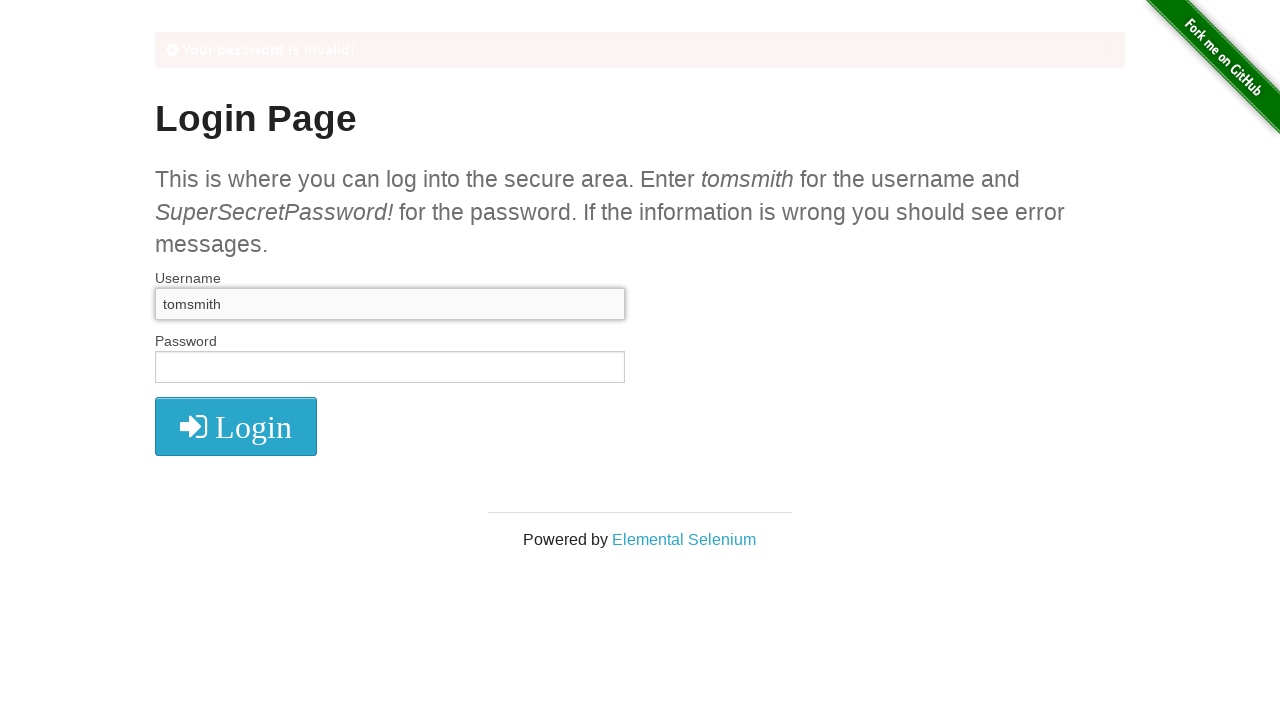

Filled password field with 'the' on input[name='password']
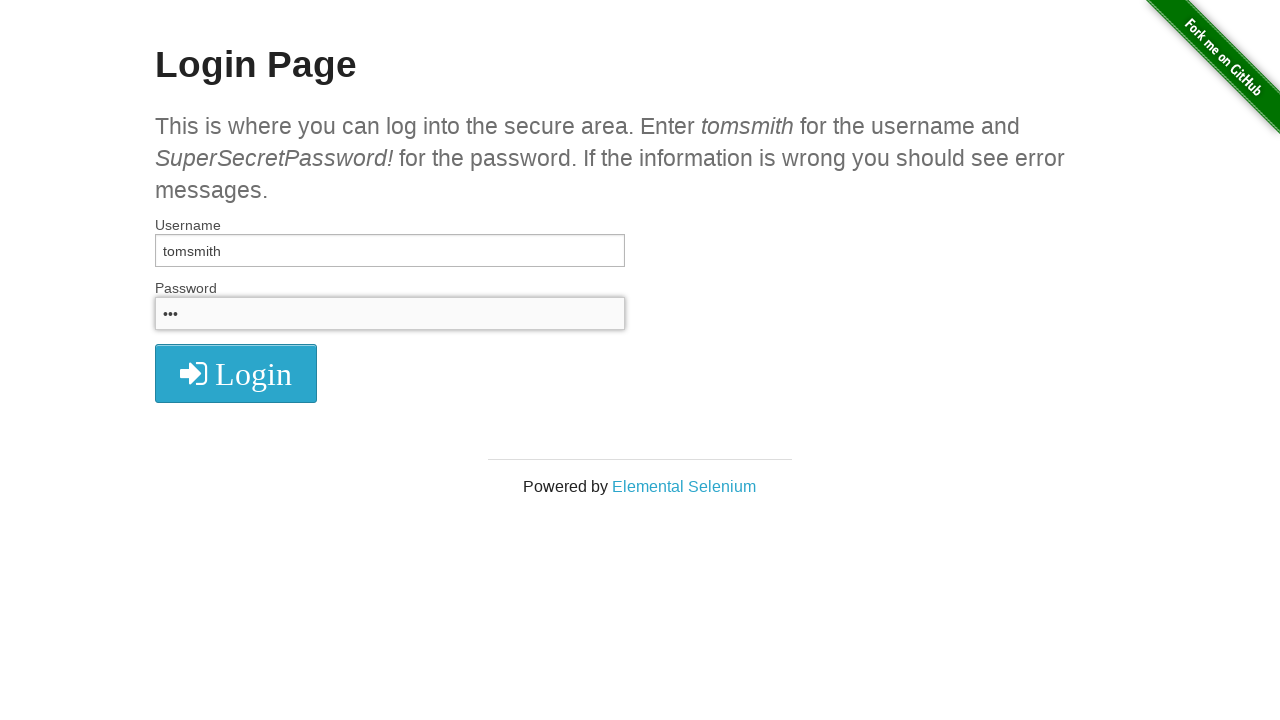

Clicked login button at (236, 373) on button
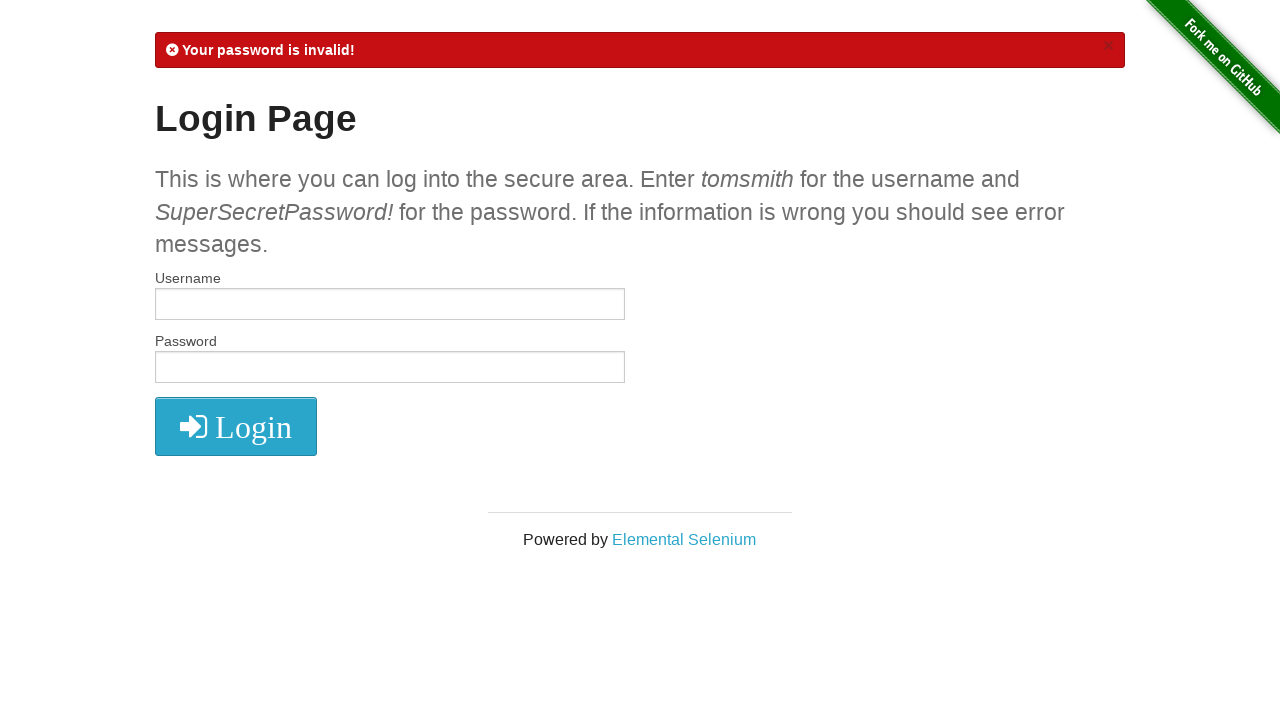

Checked current URL: https://the-internet.herokuapp.com/login
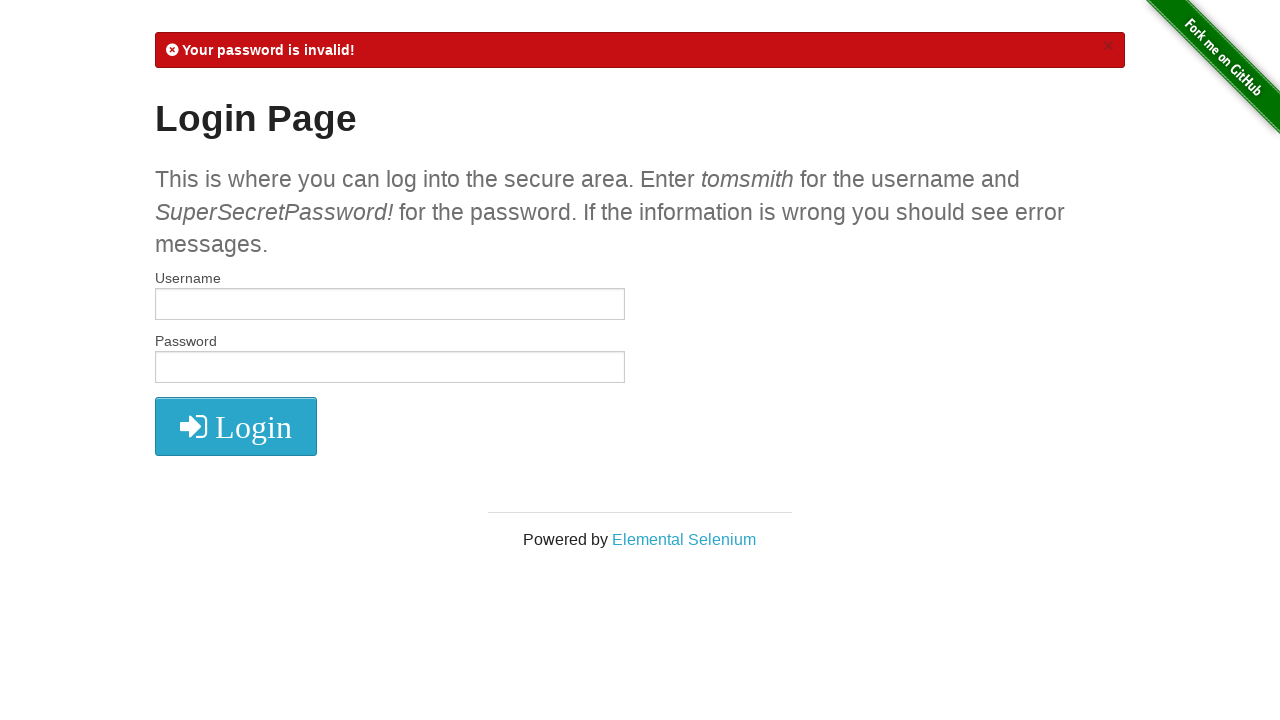

Error message detected on login page
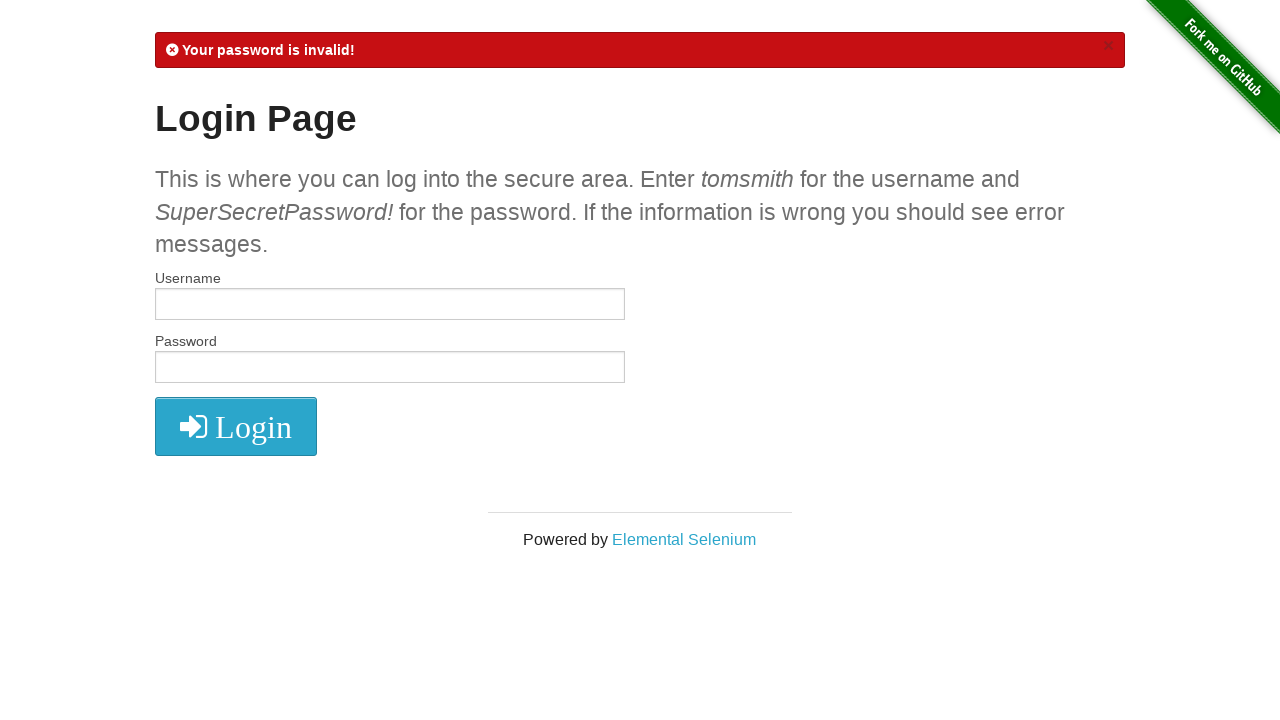

Closed error message popup at (1108, 46) on a.close
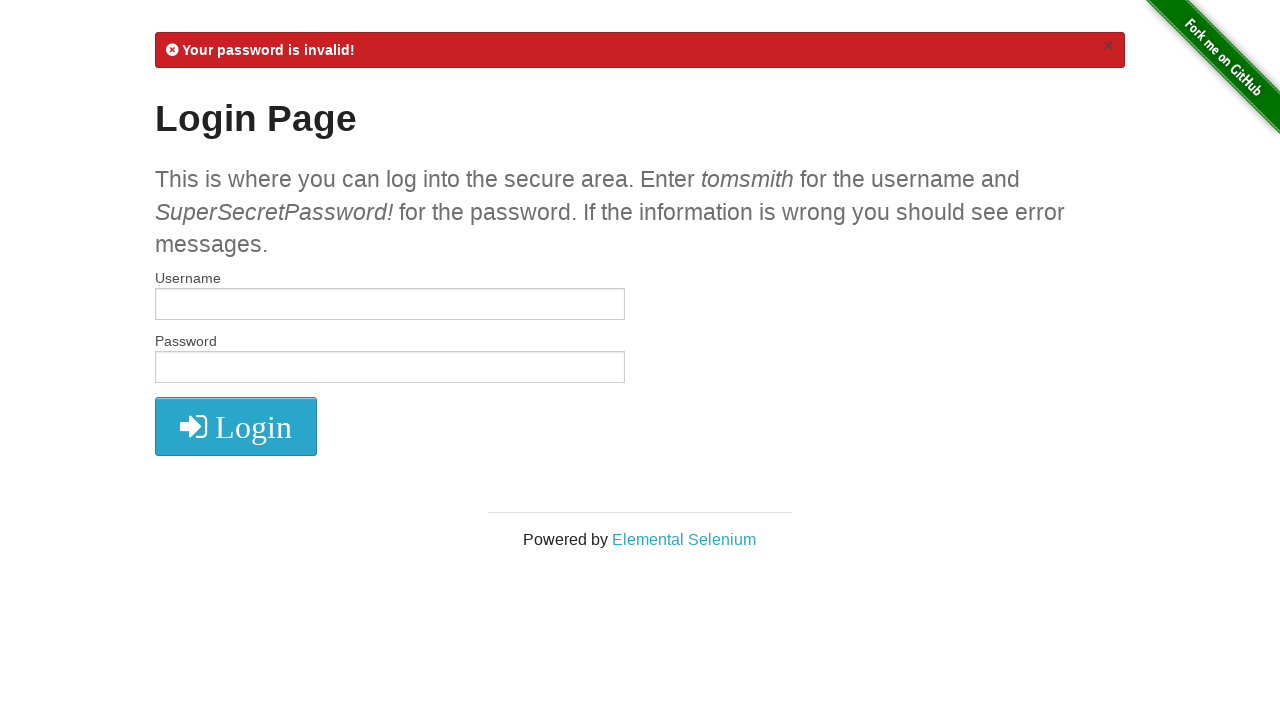

Filled username field with 'tomsmith' on input[name='username']
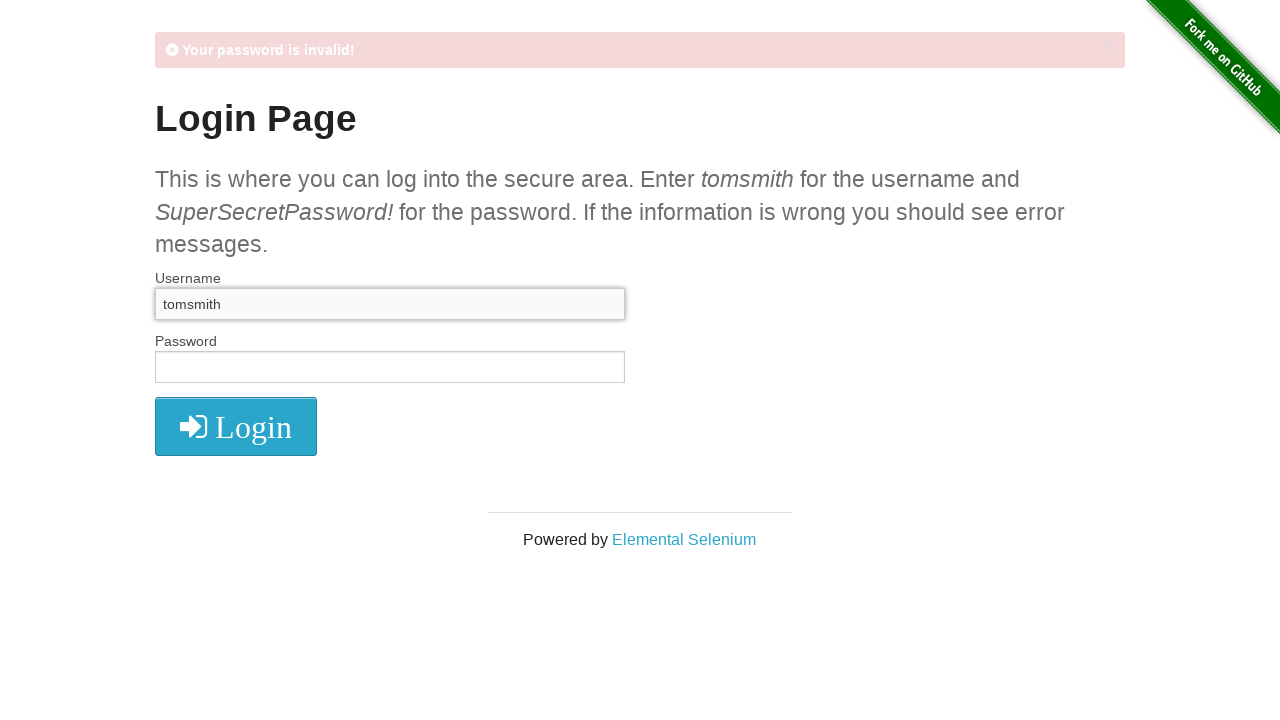

Filled password field with 'username' on input[name='password']
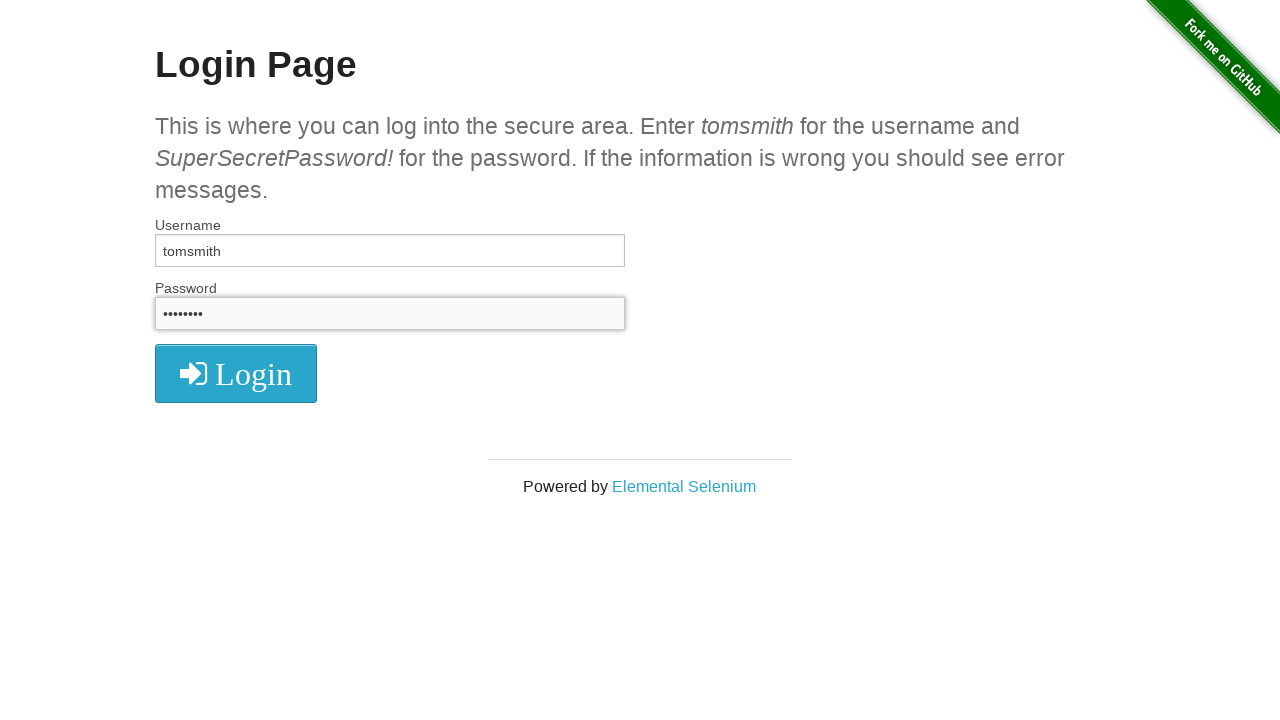

Clicked login button at (236, 373) on button
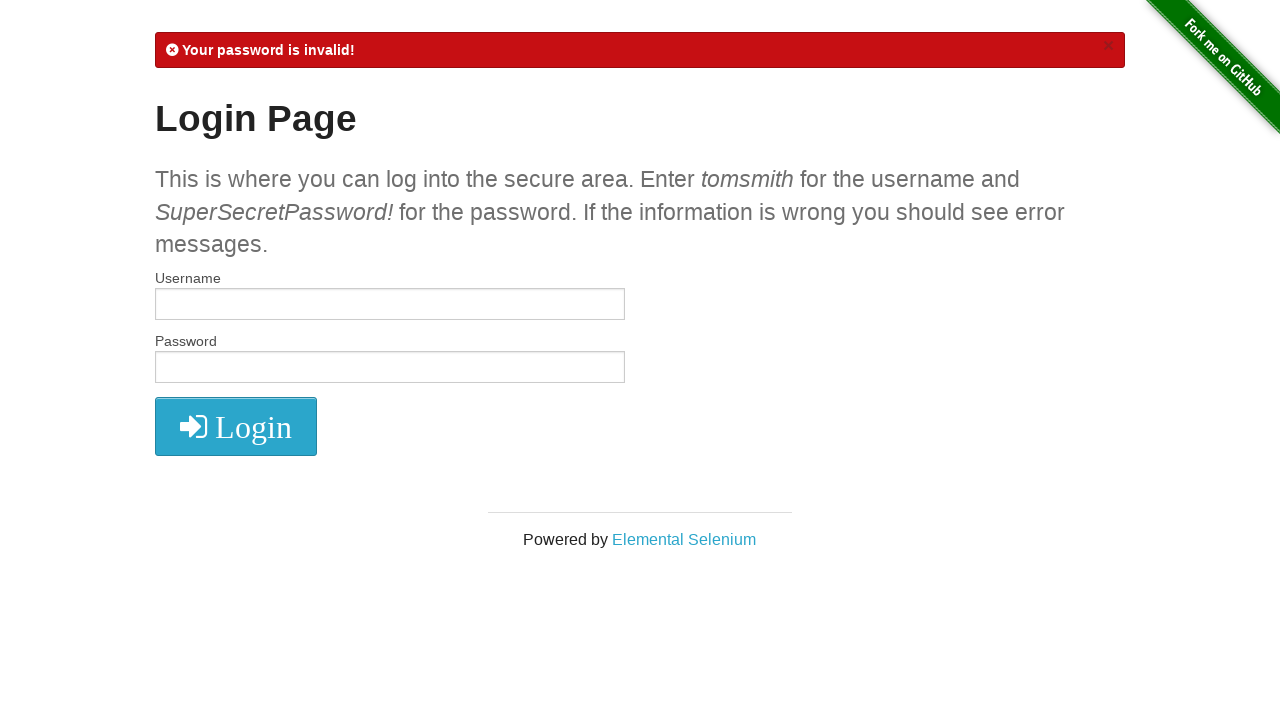

Checked current URL: https://the-internet.herokuapp.com/login
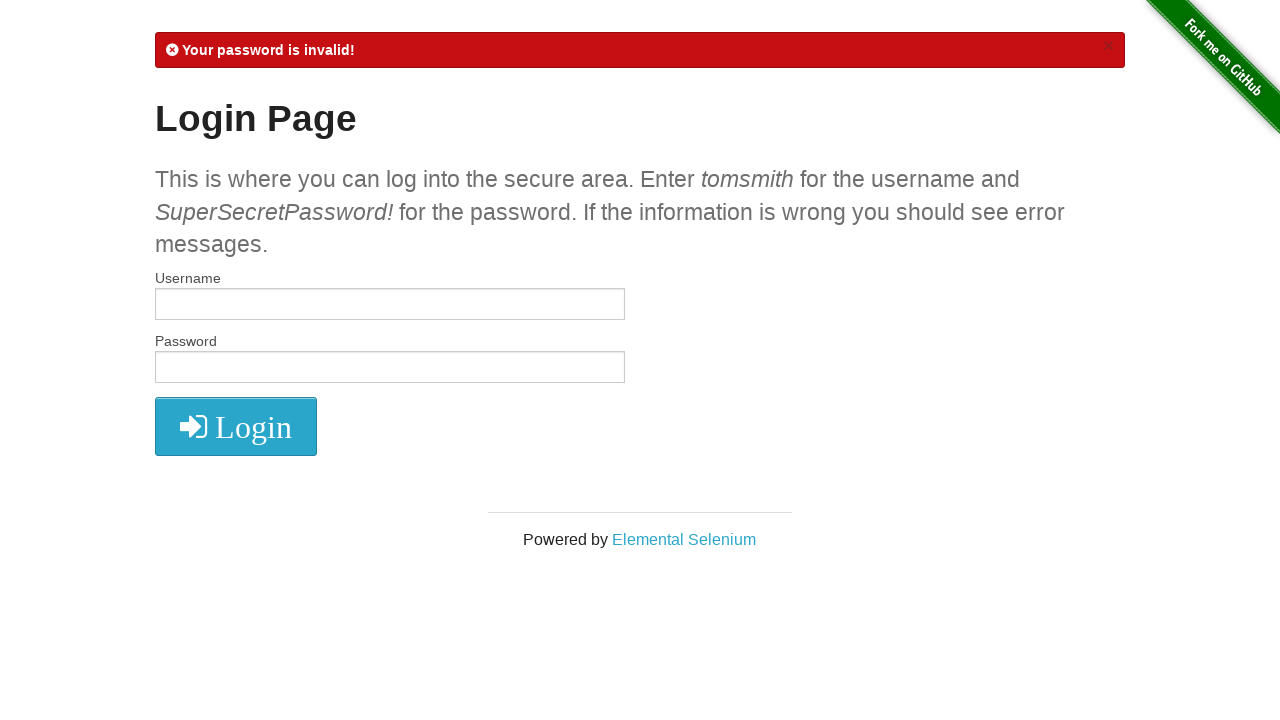

Error message detected on login page
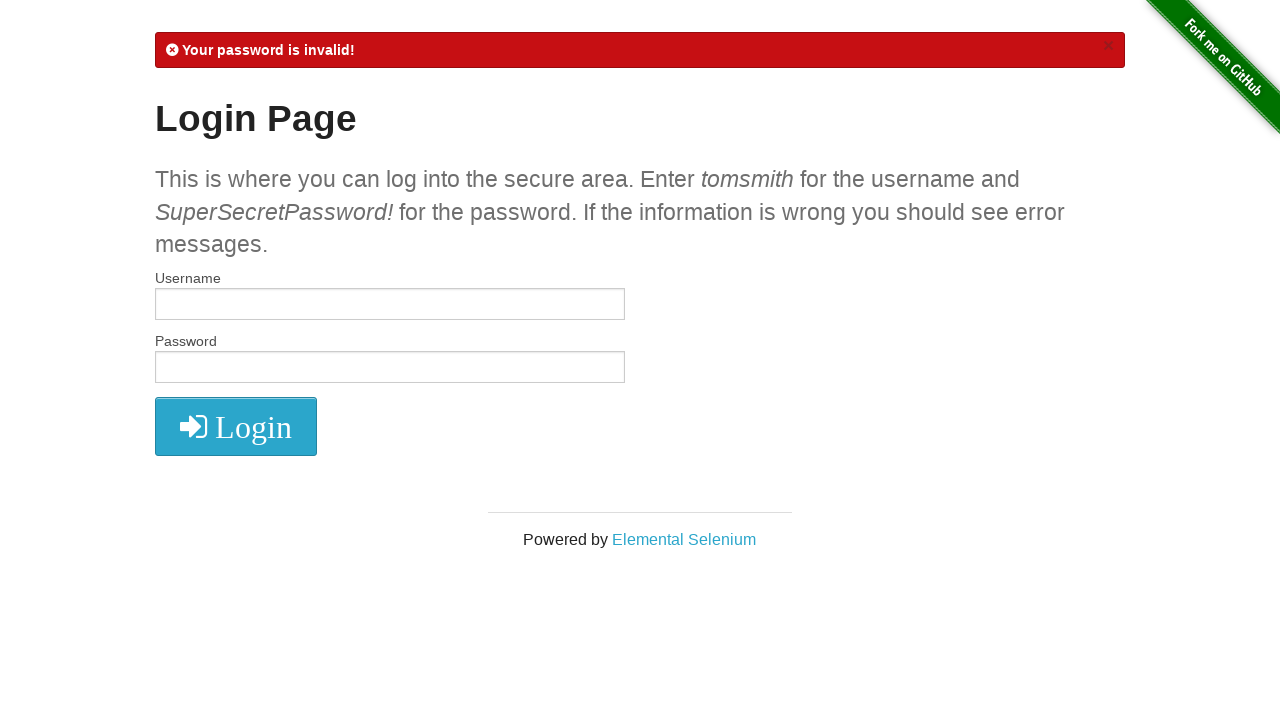

Closed error message popup at (1108, 46) on a.close
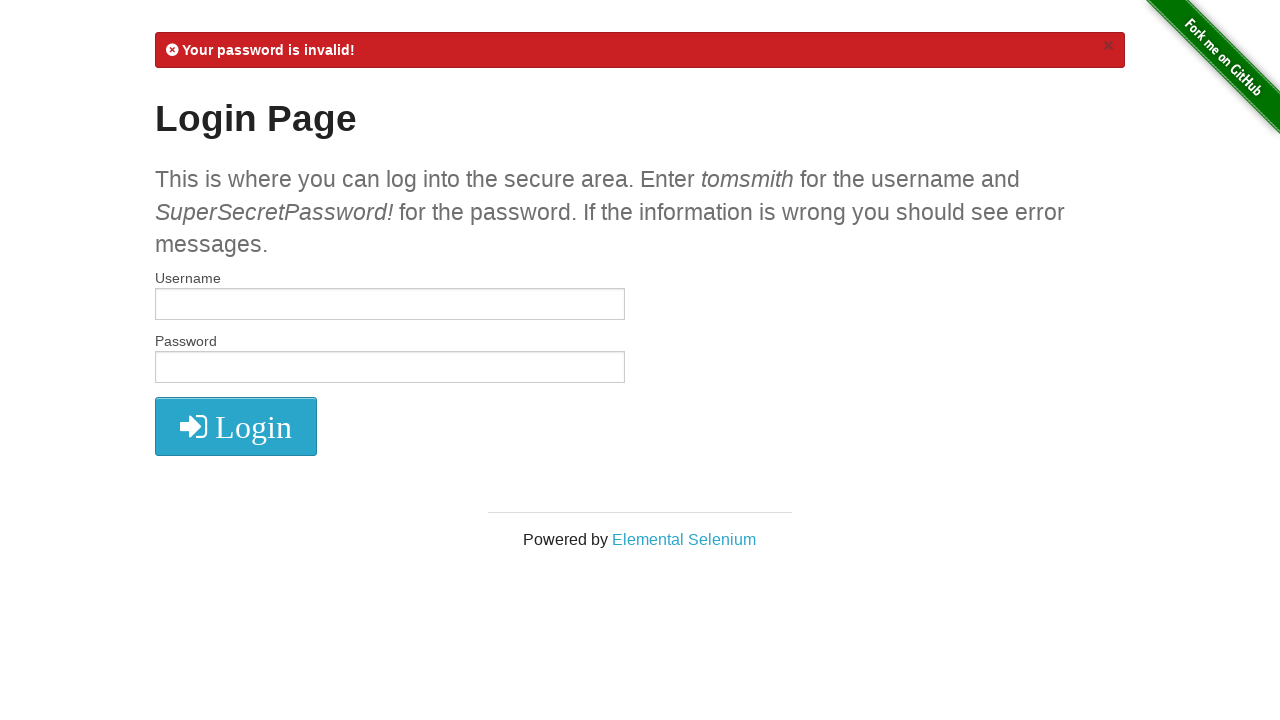

Filled username field with 'tomsmith' on input[name='username']
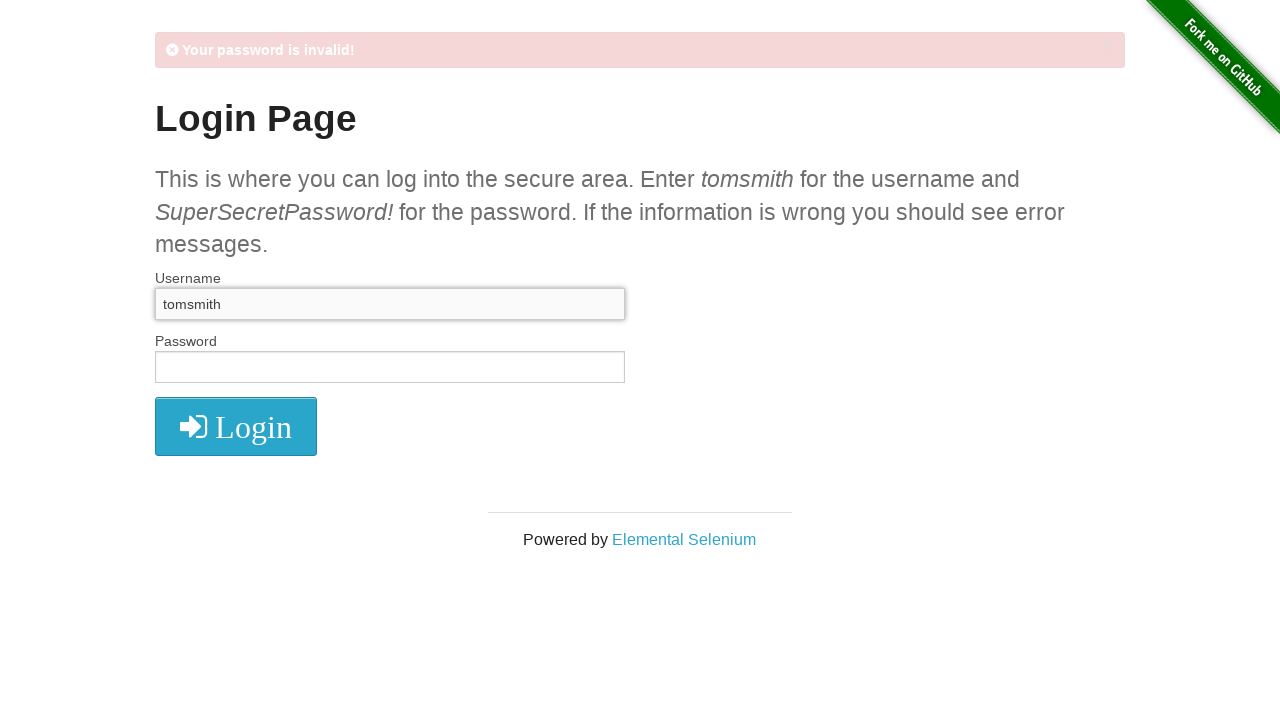

Filled password field with 'and' on input[name='password']
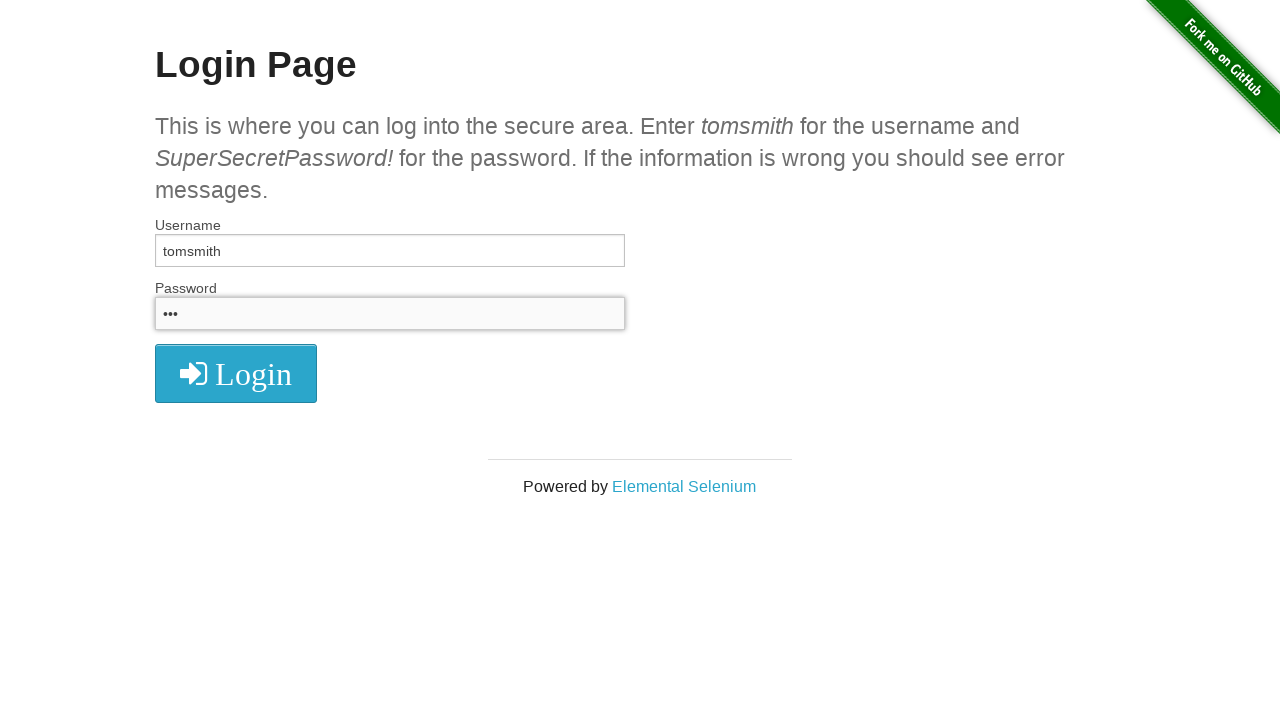

Clicked login button at (236, 373) on button
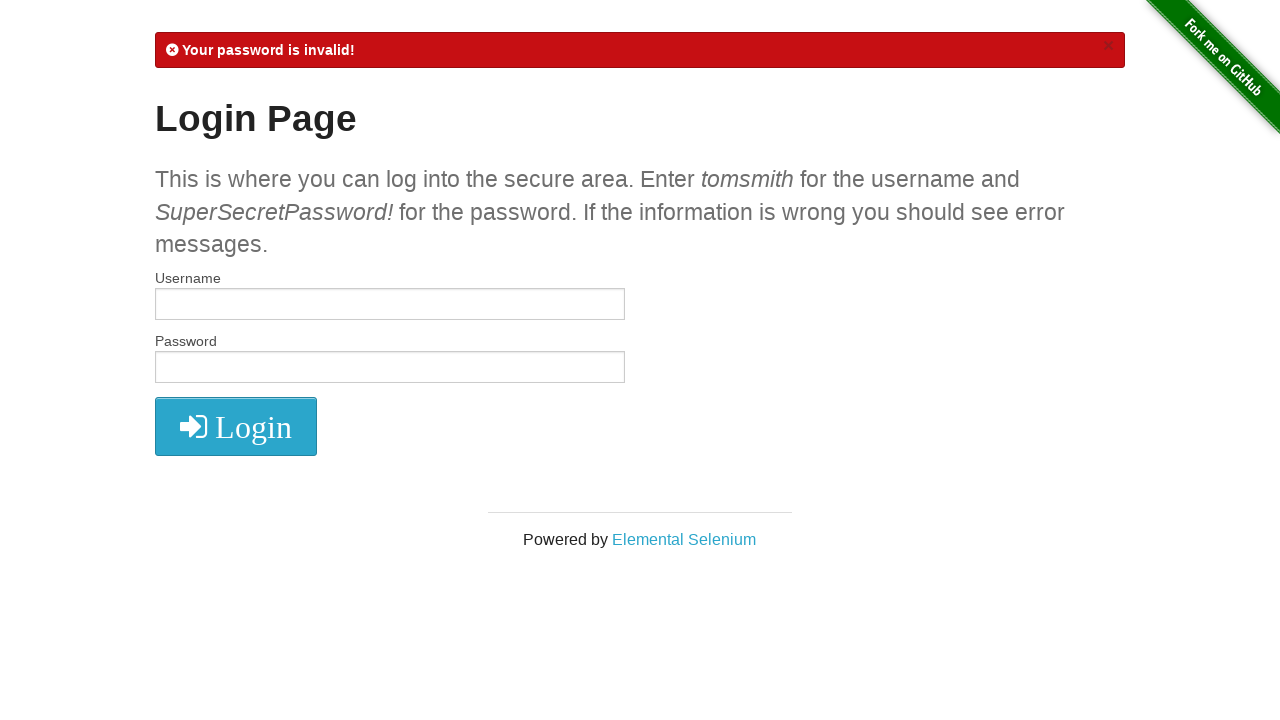

Checked current URL: https://the-internet.herokuapp.com/login
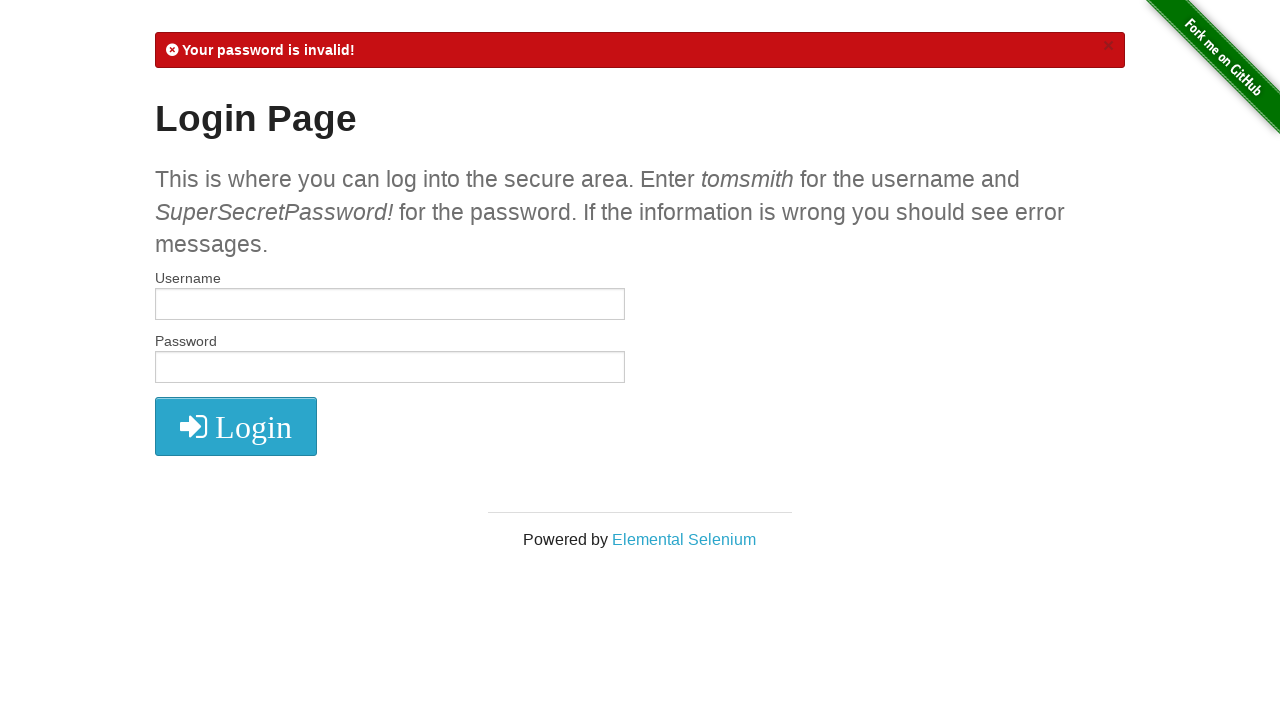

Error message detected on login page
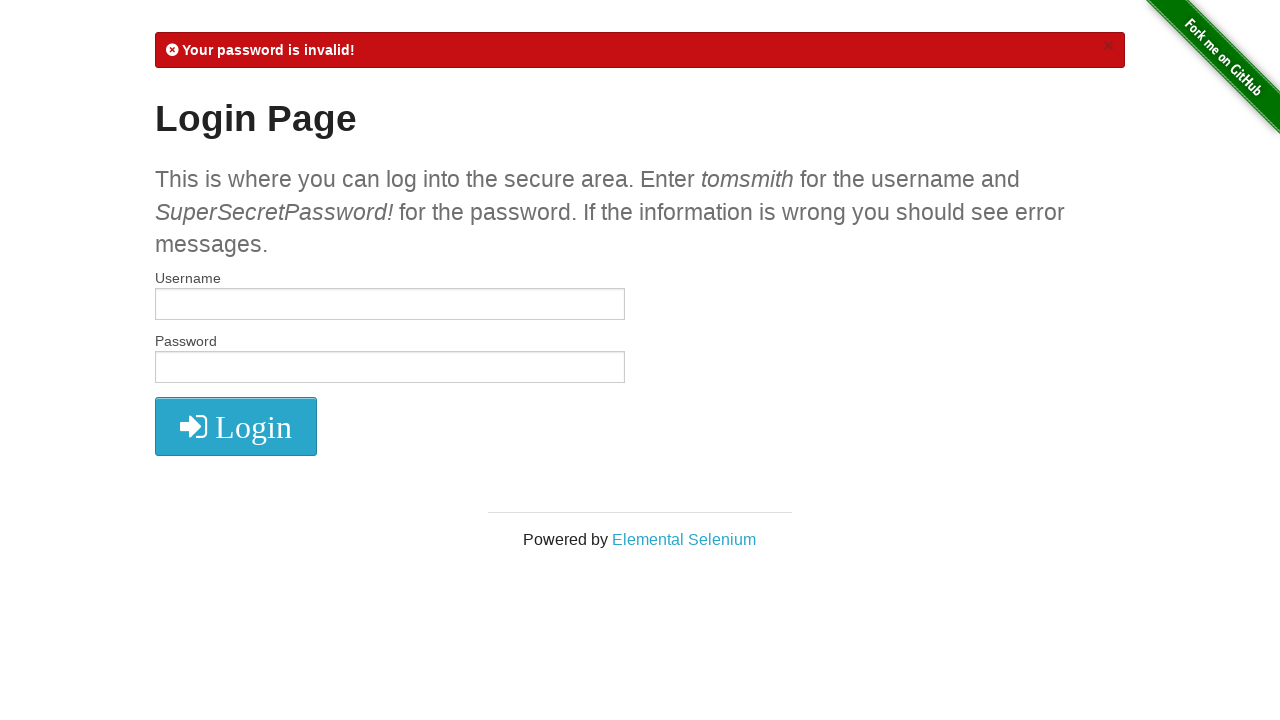

Closed error message popup at (1108, 46) on a.close
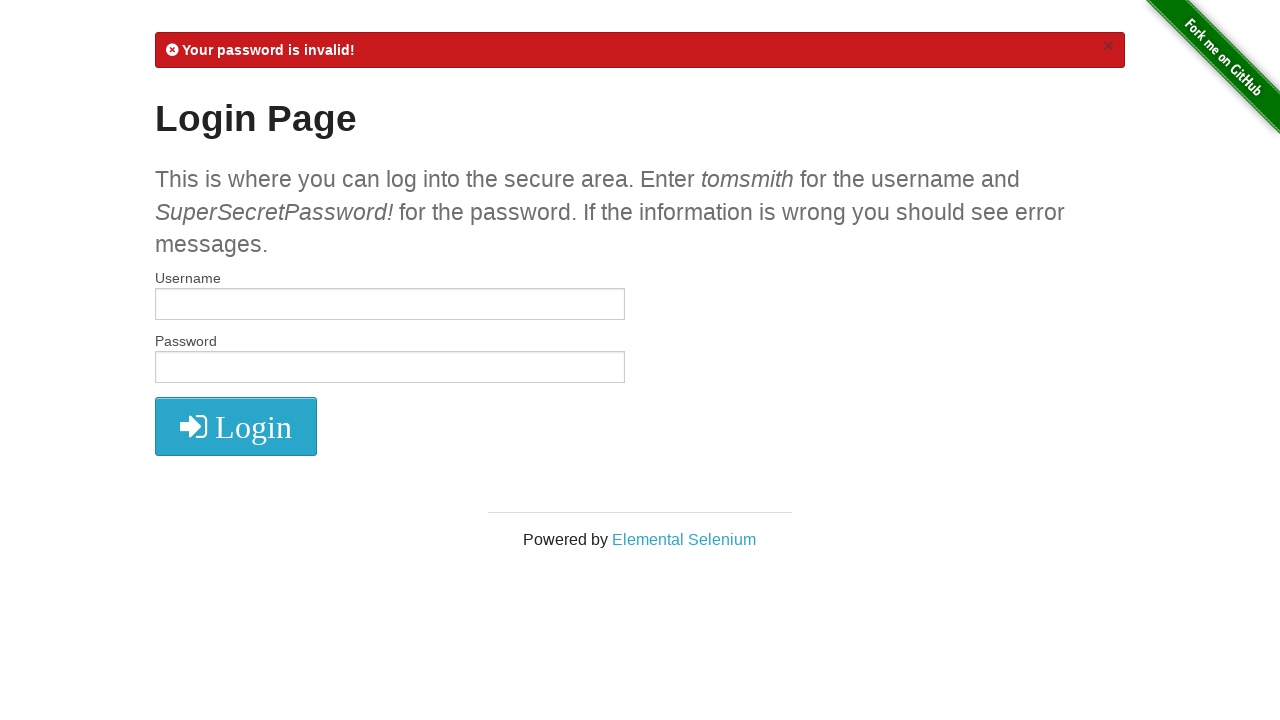

Filled username field with 'tomsmith' on input[name='username']
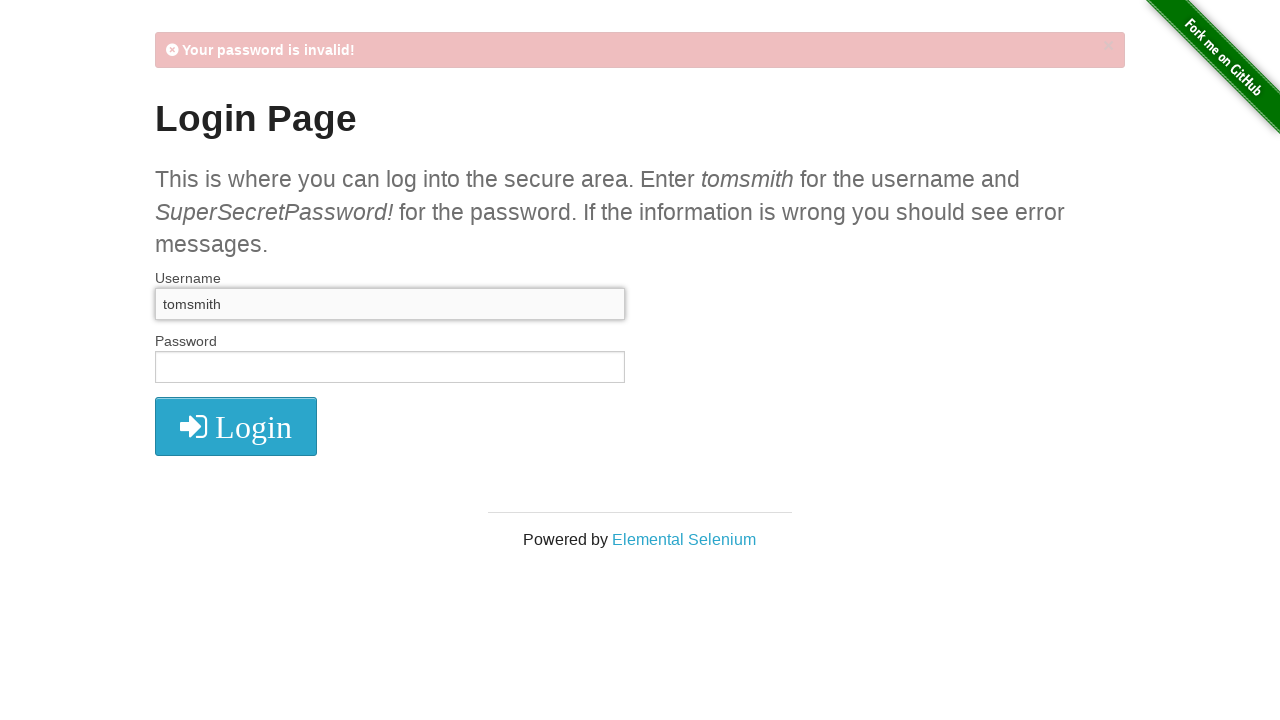

Filled password field with 'SuperSecretPassword!' on input[name='password']
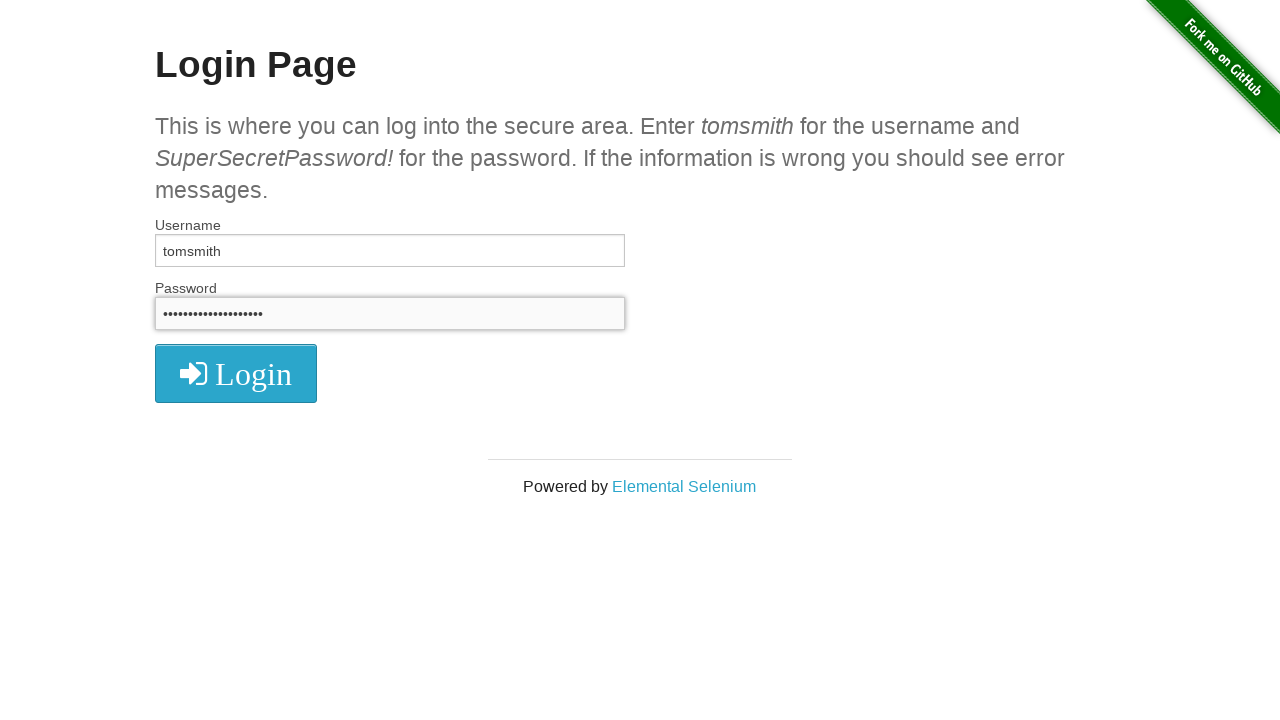

Clicked login button at (236, 373) on button
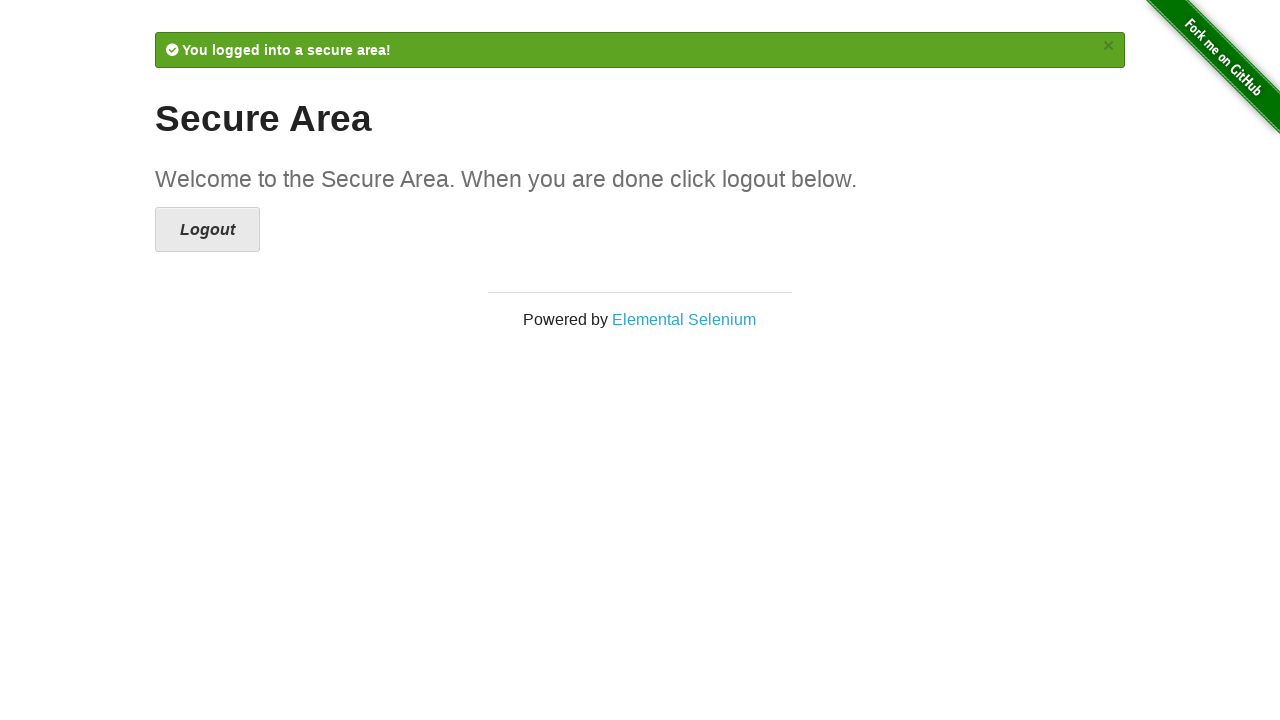

Checked current URL: https://the-internet.herokuapp.com/secure
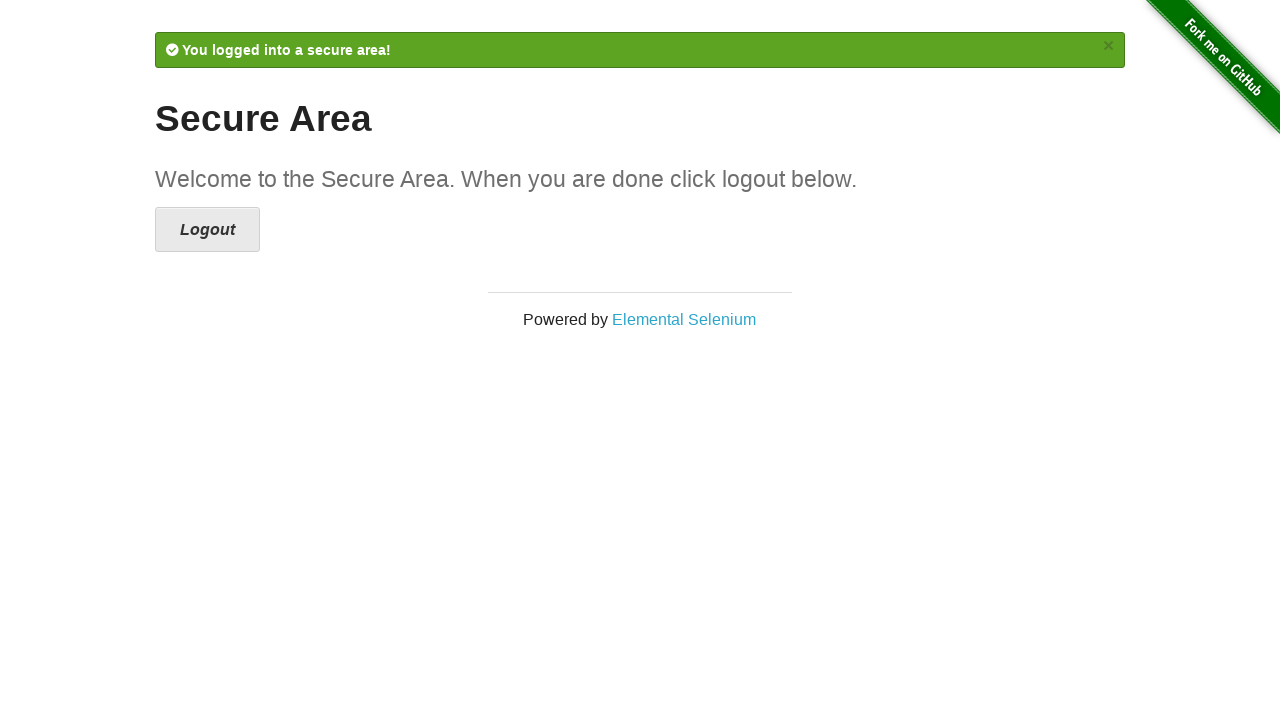

Login successful with password 'SuperSecretPassword!'
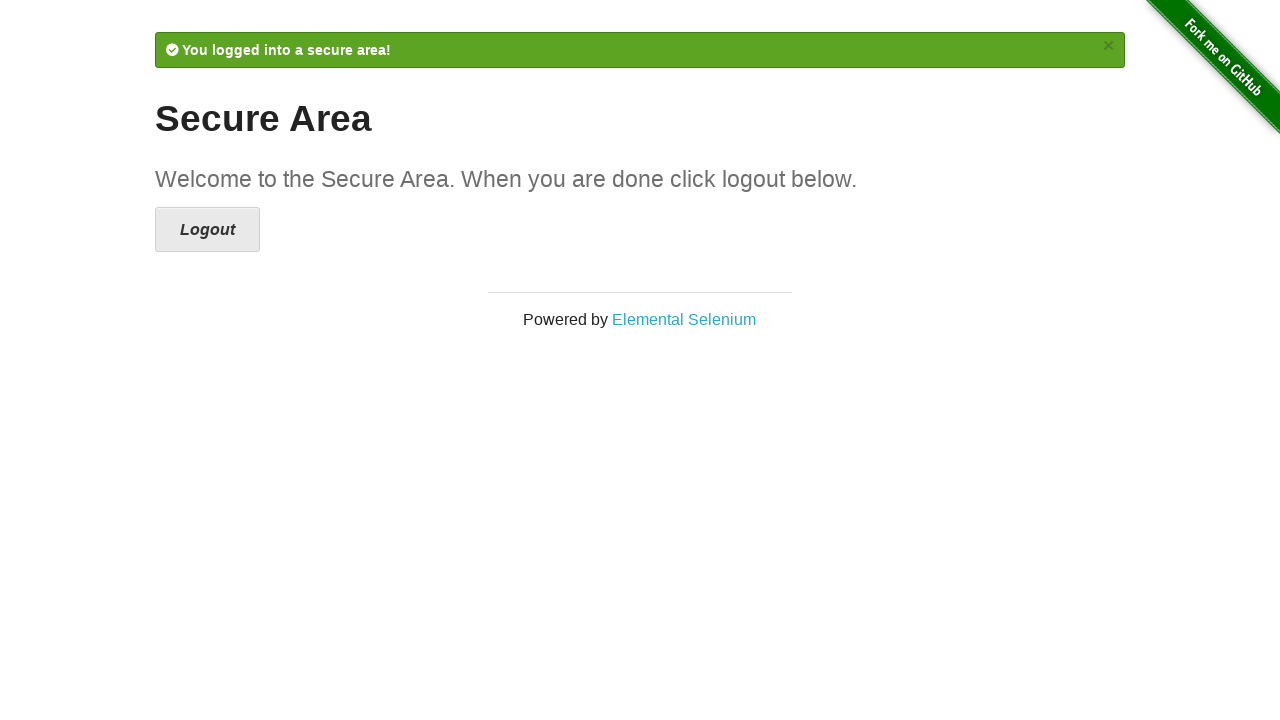

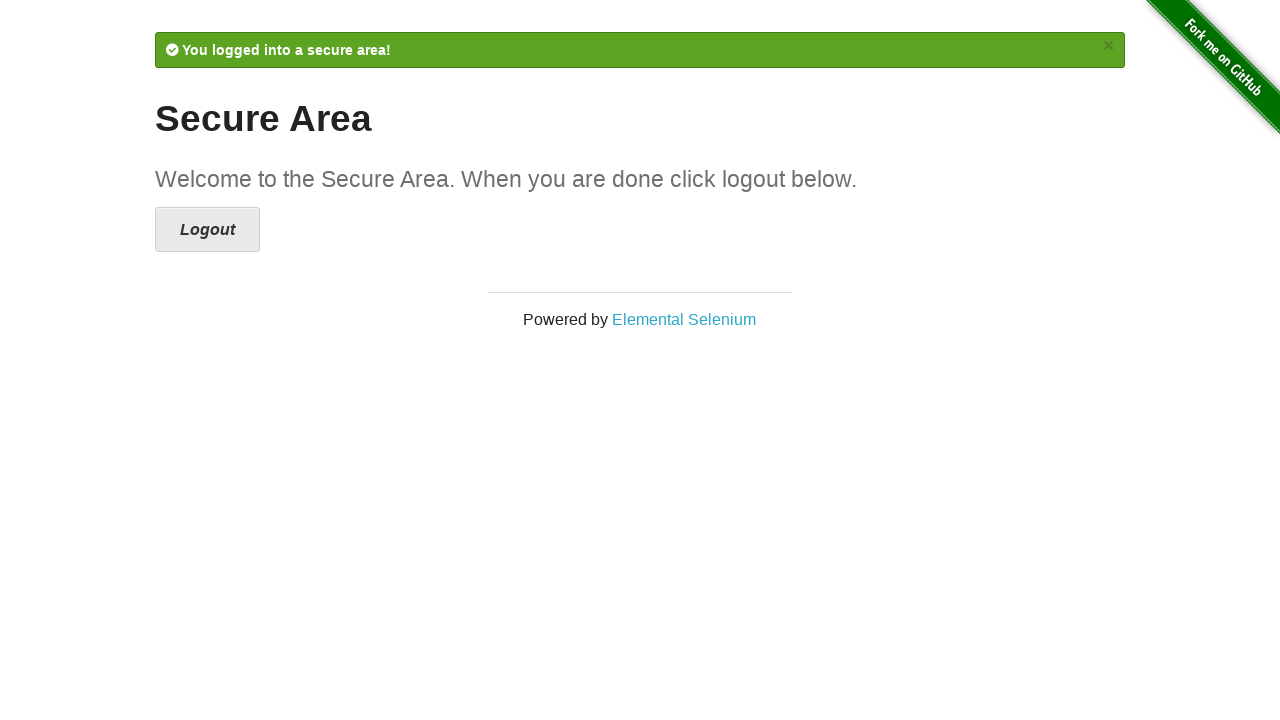